Tests a quiz interface by counting questions and clicking through all available answer options for each question (except the first one), iterating through radio button choices.

Starting URL: https://draffelberg.github.io/QuizMaster/

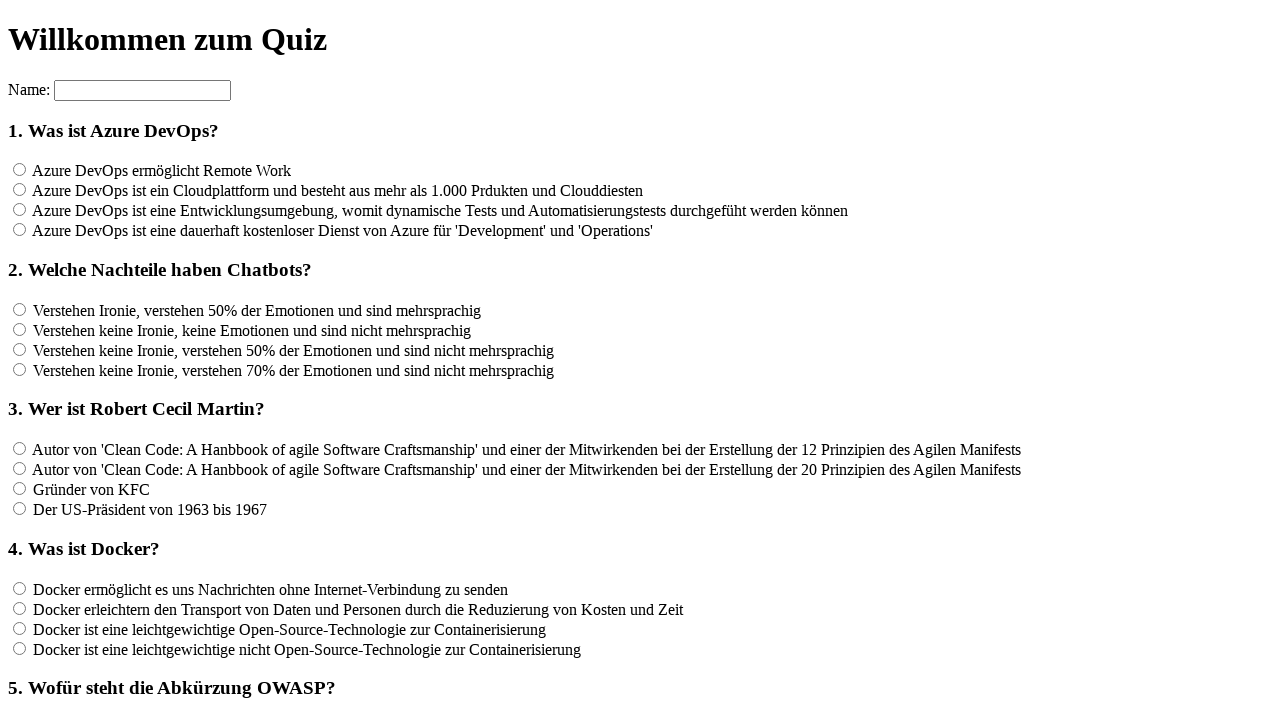

Waited for question headings to load
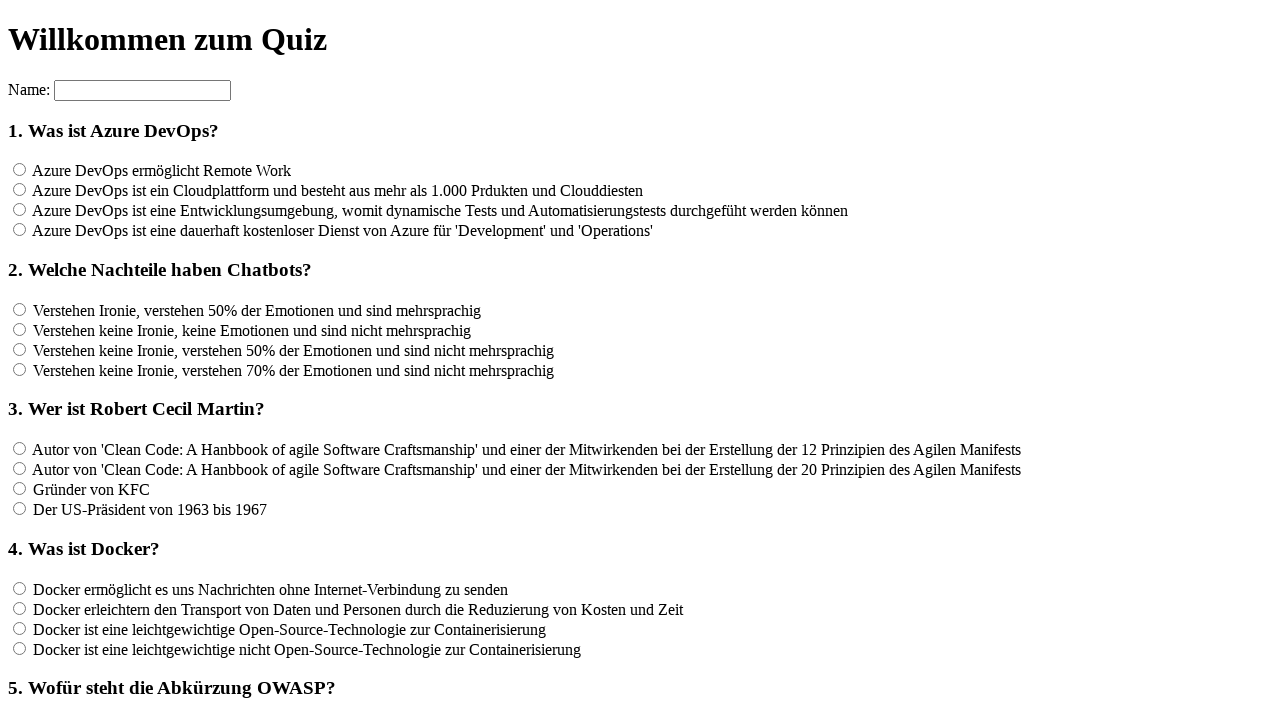

Located all question headings
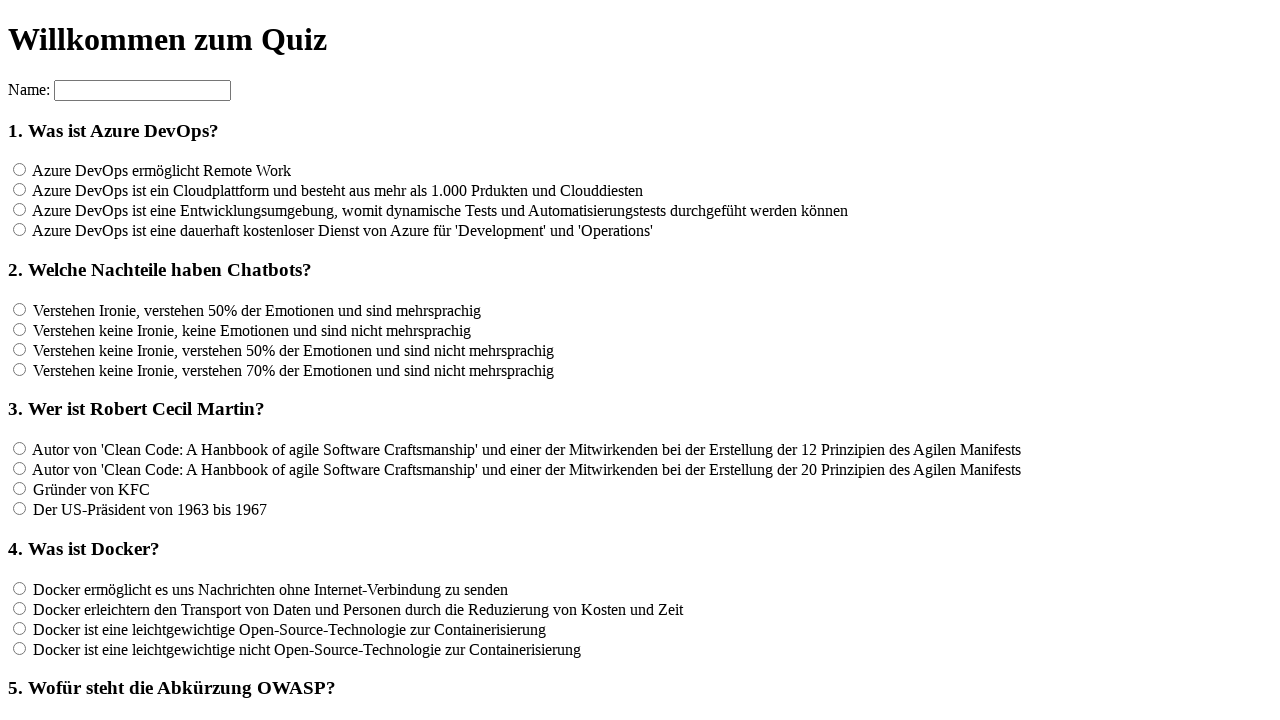

Counted 12 total questions
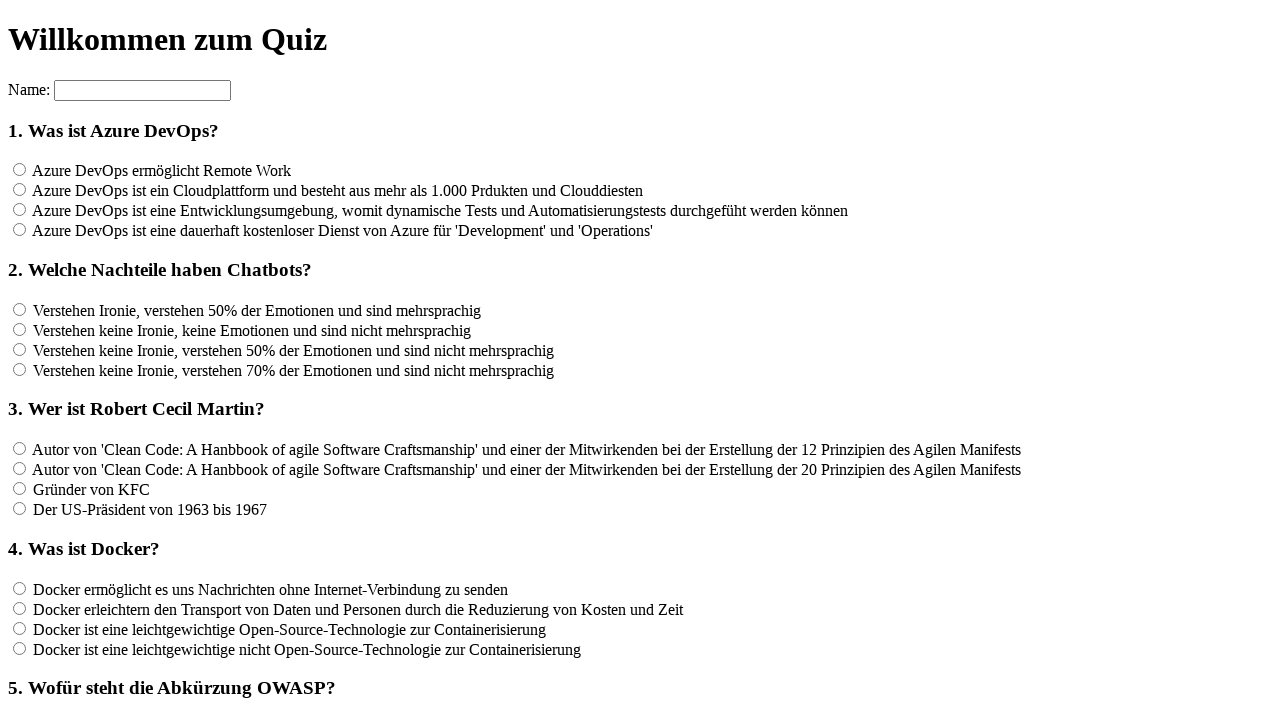

Generated list of 11 question IDs (excluding first question)
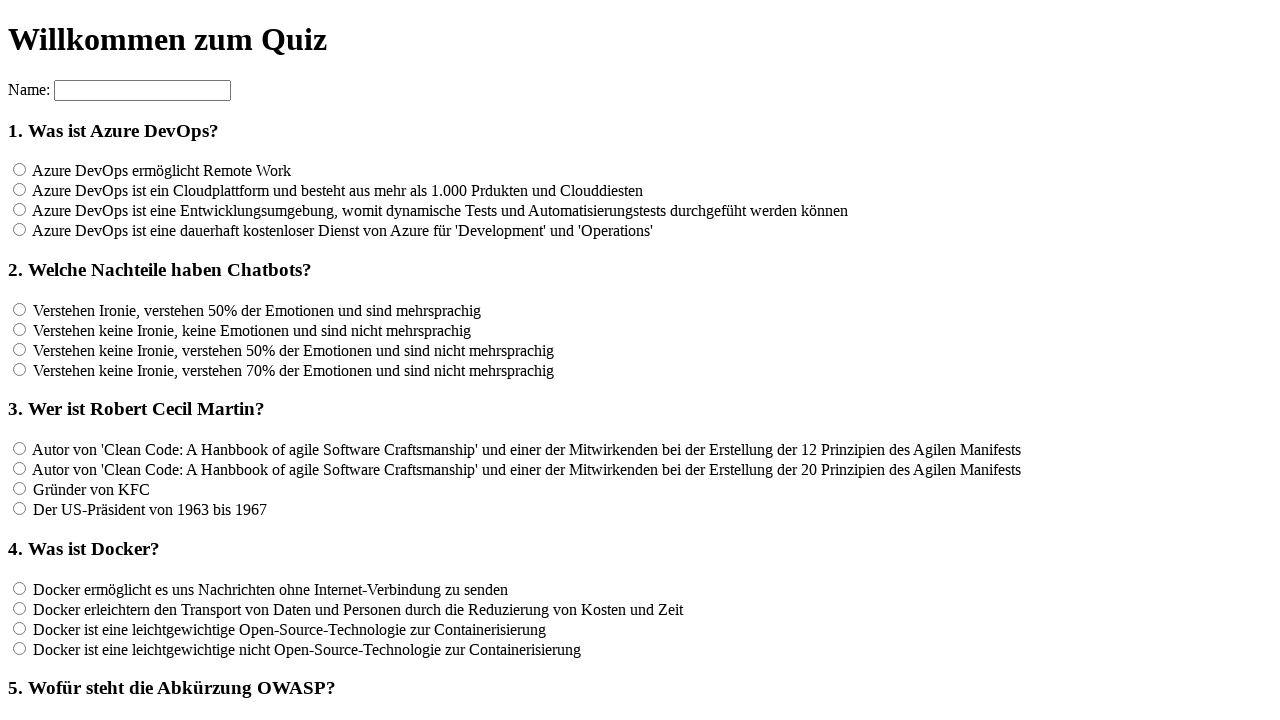

Located 4 answer options for question f2
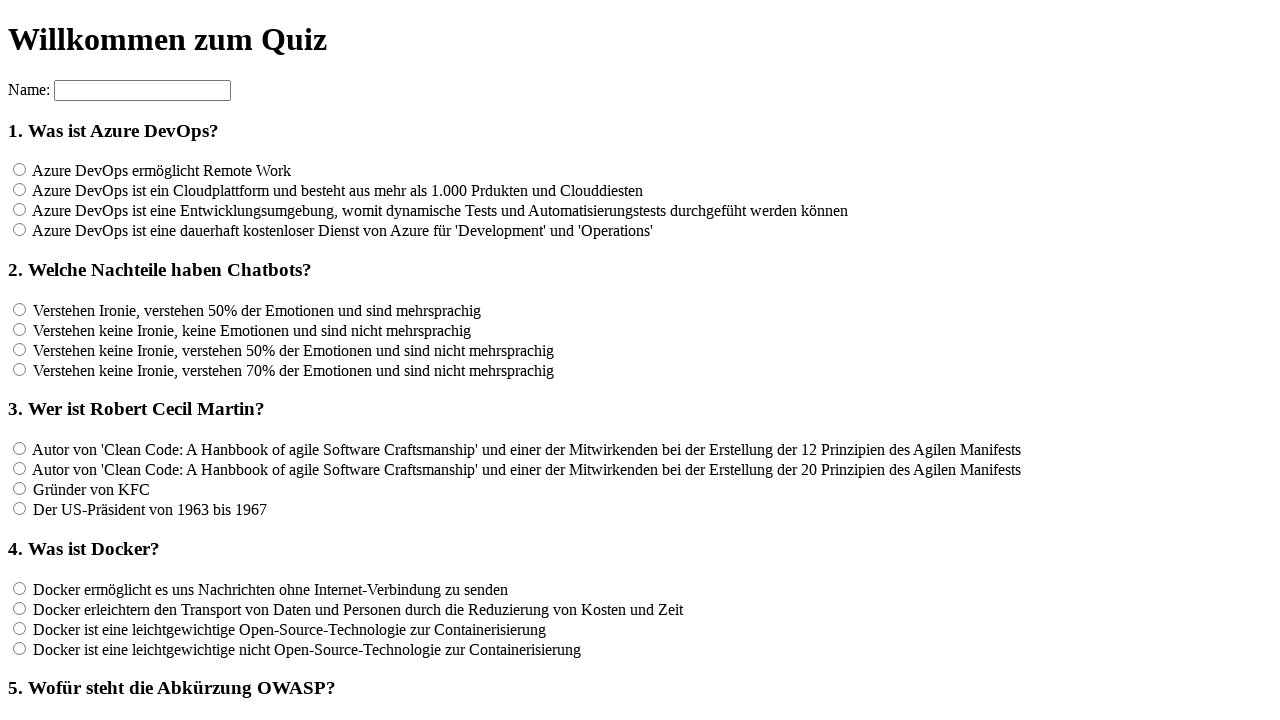

Clicked an answer option for question f2 at (20, 309) on input[name='rf2'] >> nth=0
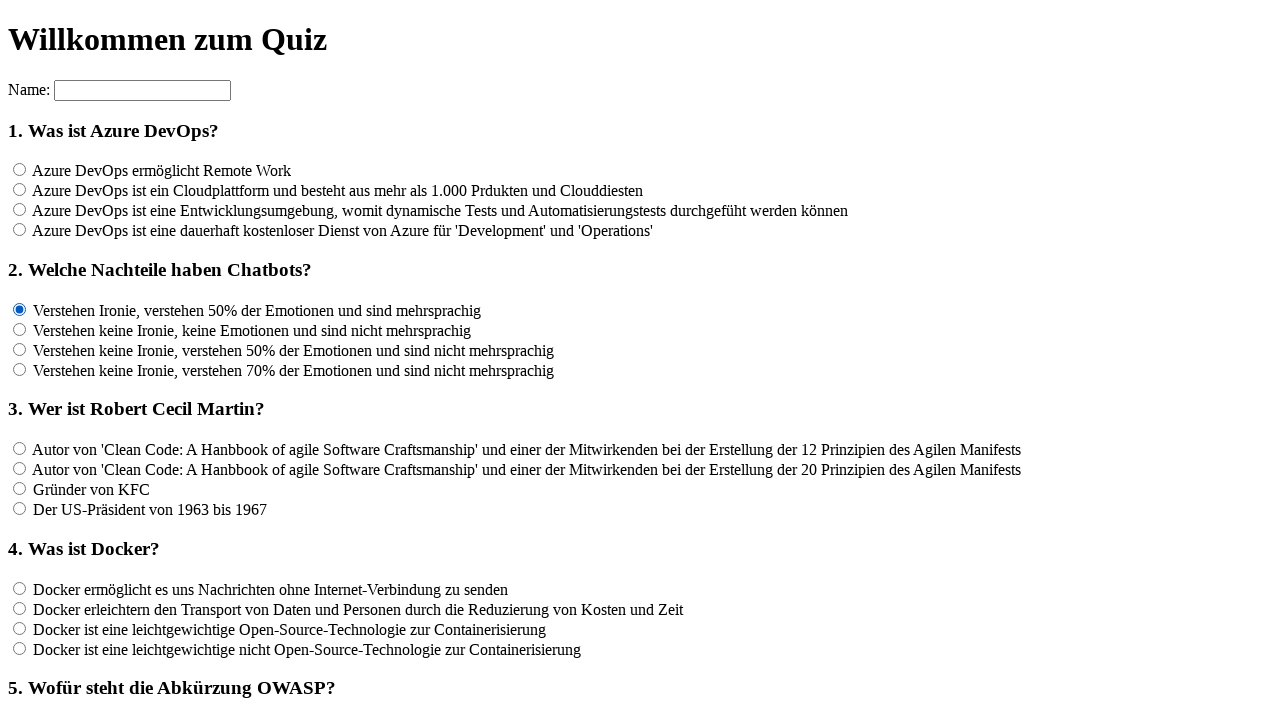

Waited 100ms for UI update
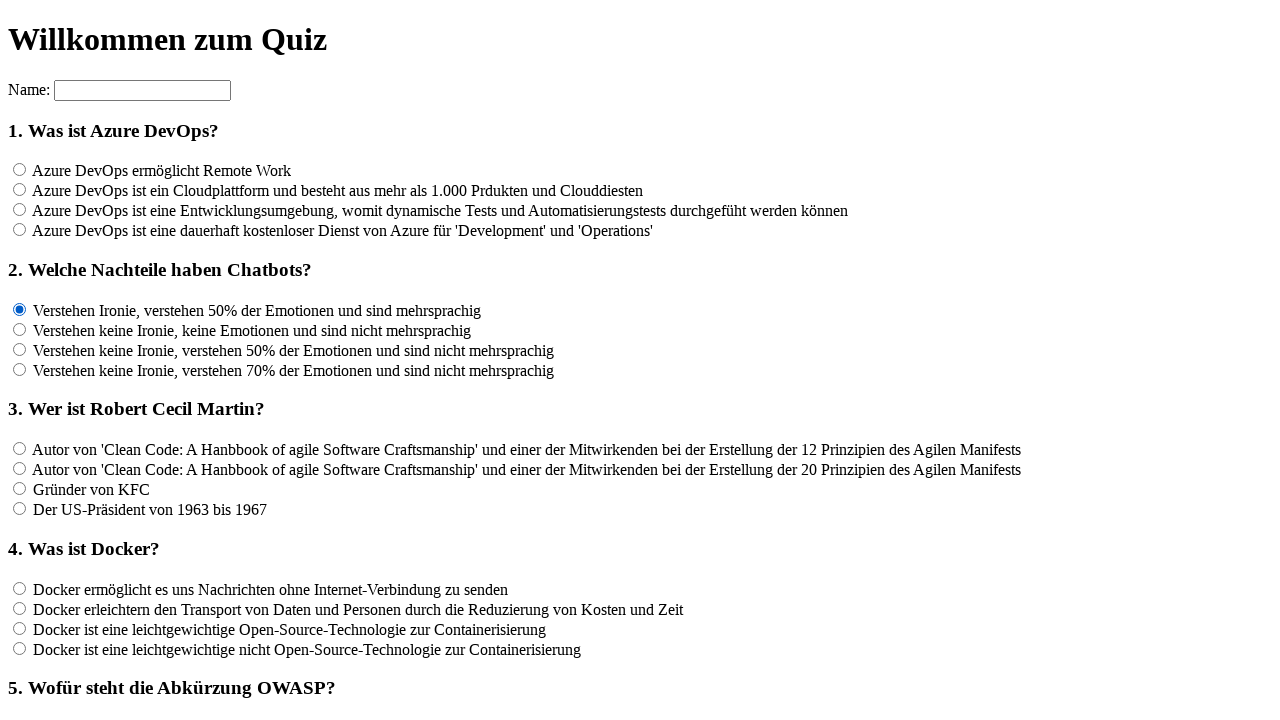

Clicked an answer option for question f2 at (20, 329) on input[name='rf2'] >> nth=1
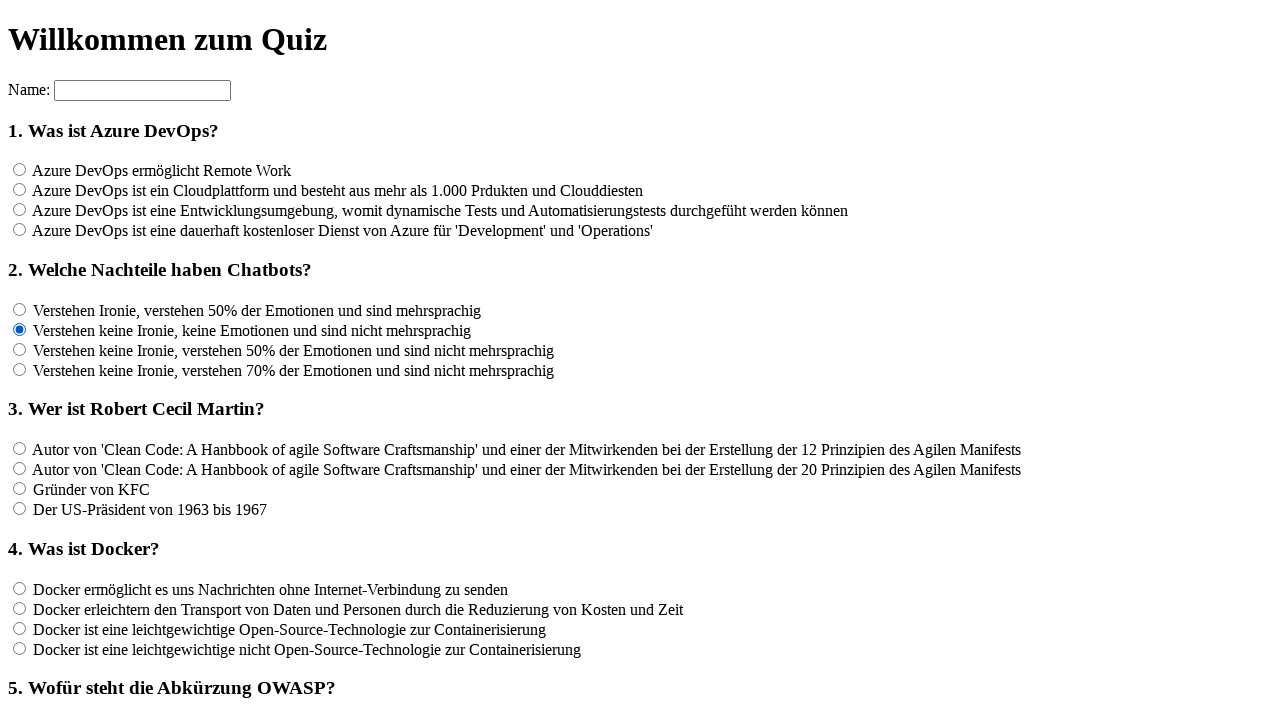

Waited 100ms for UI update
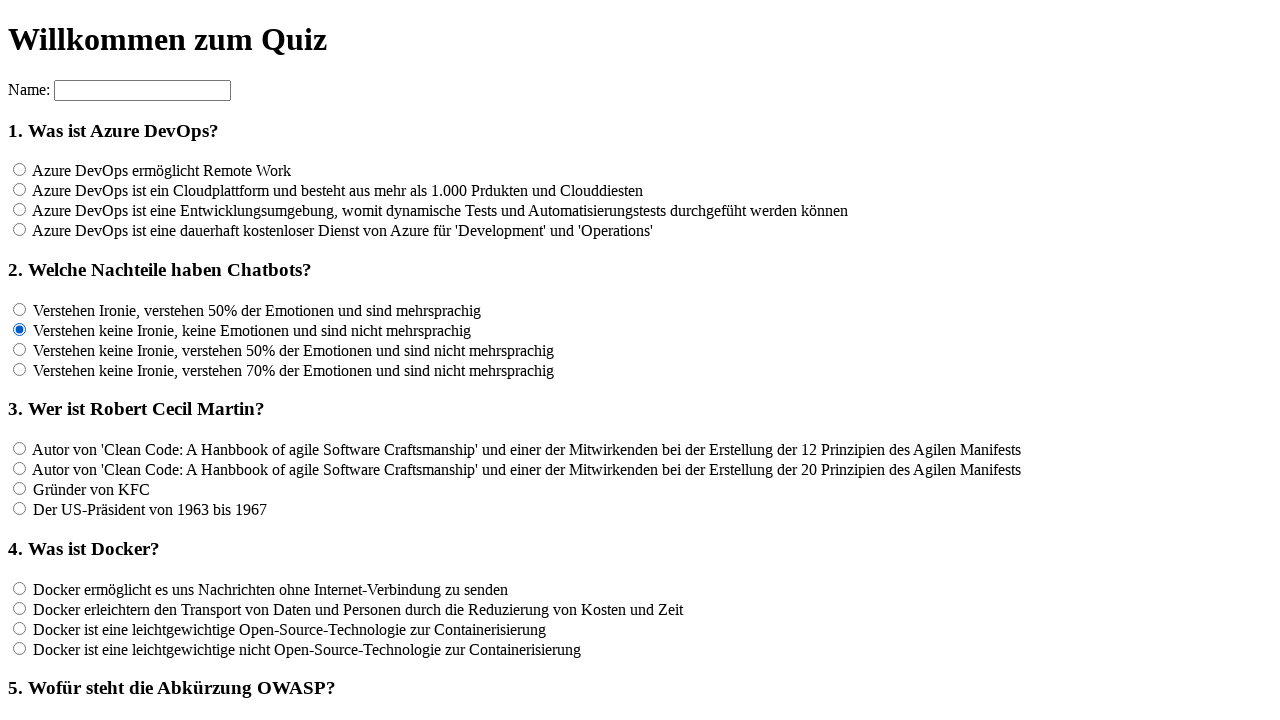

Clicked an answer option for question f2 at (20, 349) on input[name='rf2'] >> nth=2
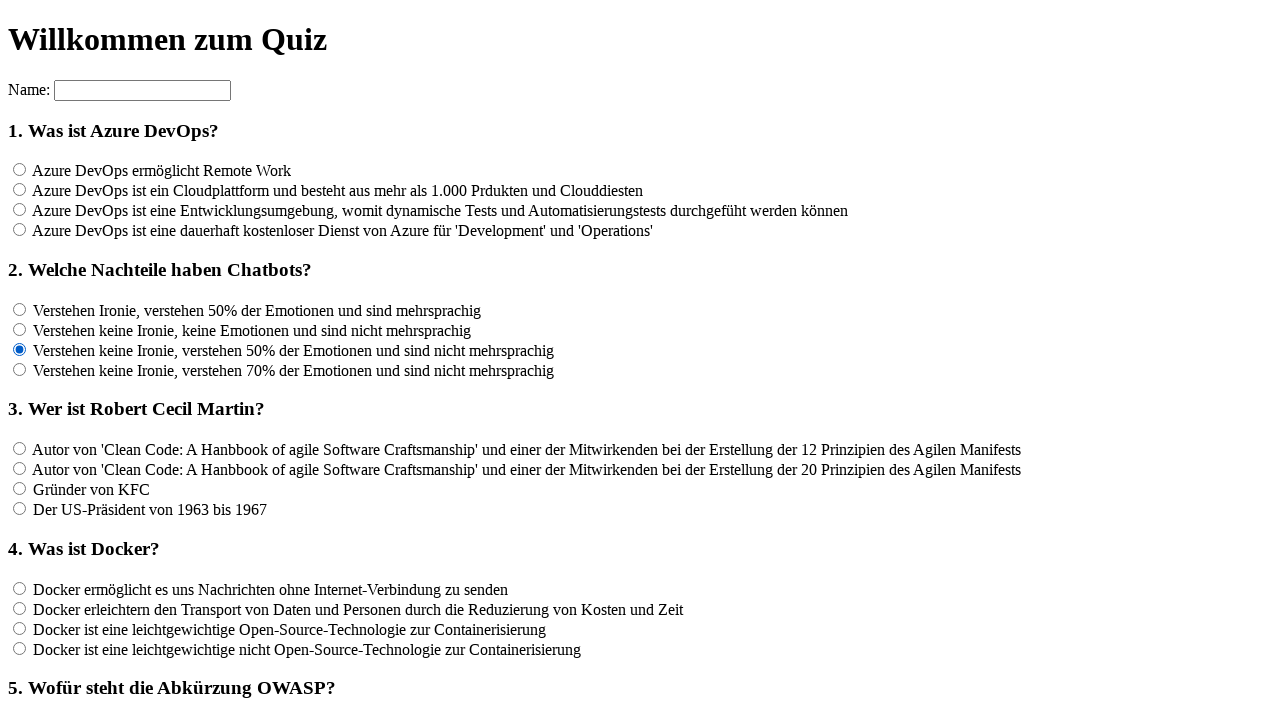

Waited 100ms for UI update
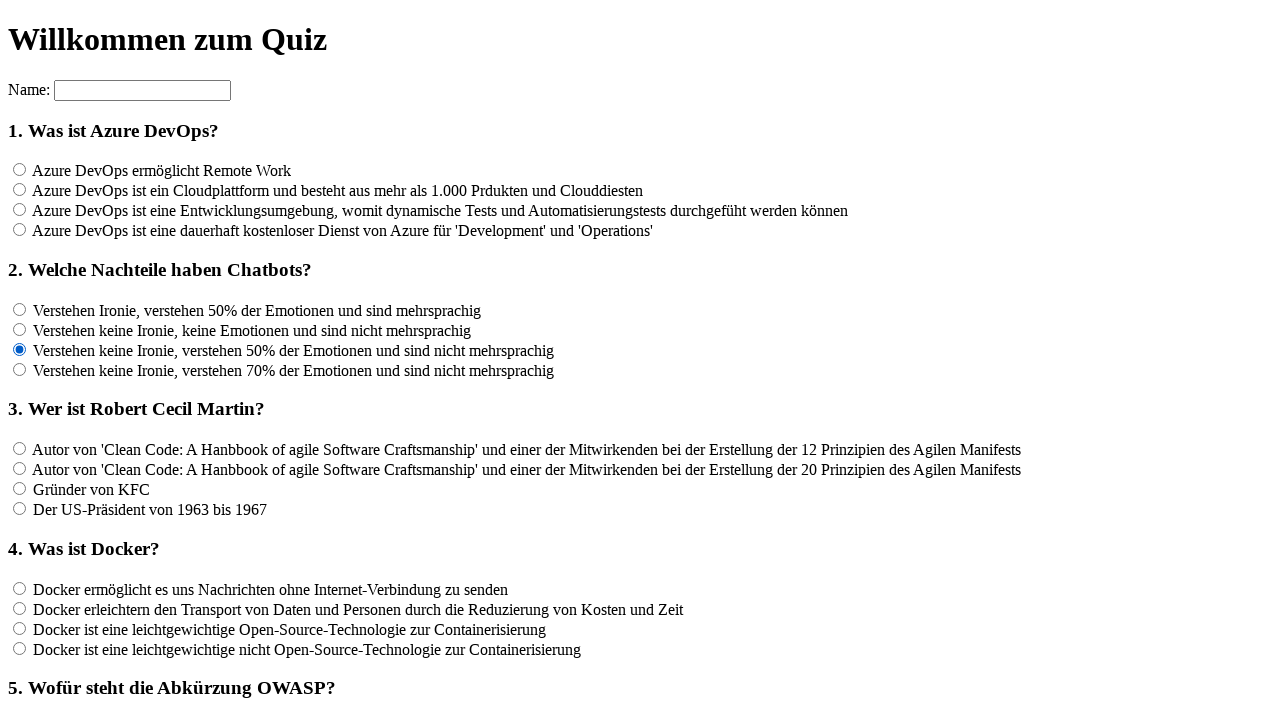

Clicked an answer option for question f2 at (20, 369) on input[name='rf2'] >> nth=3
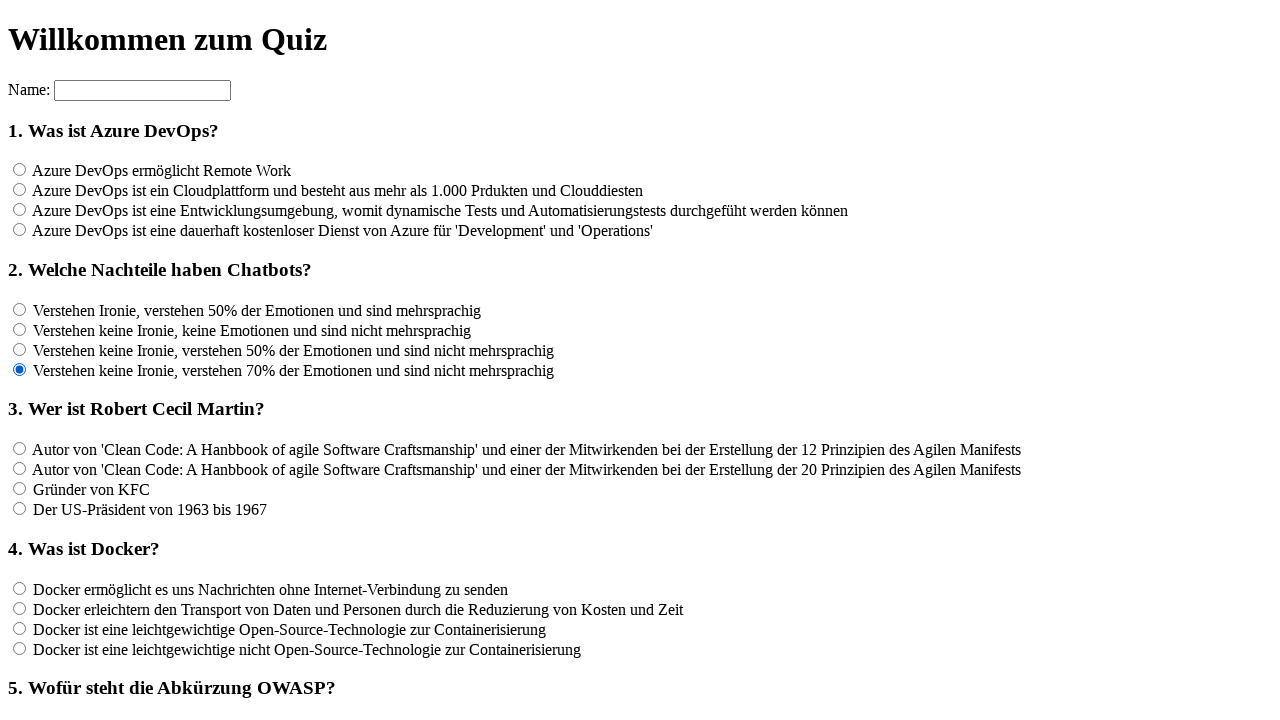

Waited 100ms for UI update
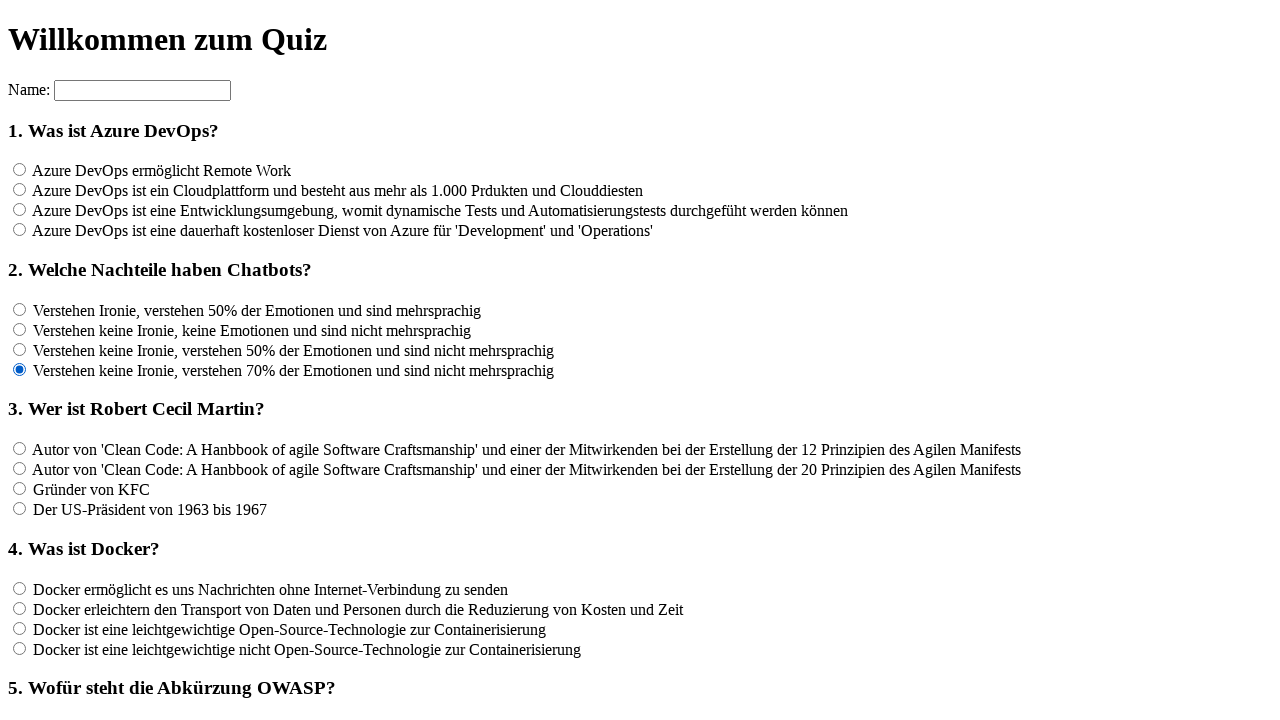

Located 4 answer options for question f3
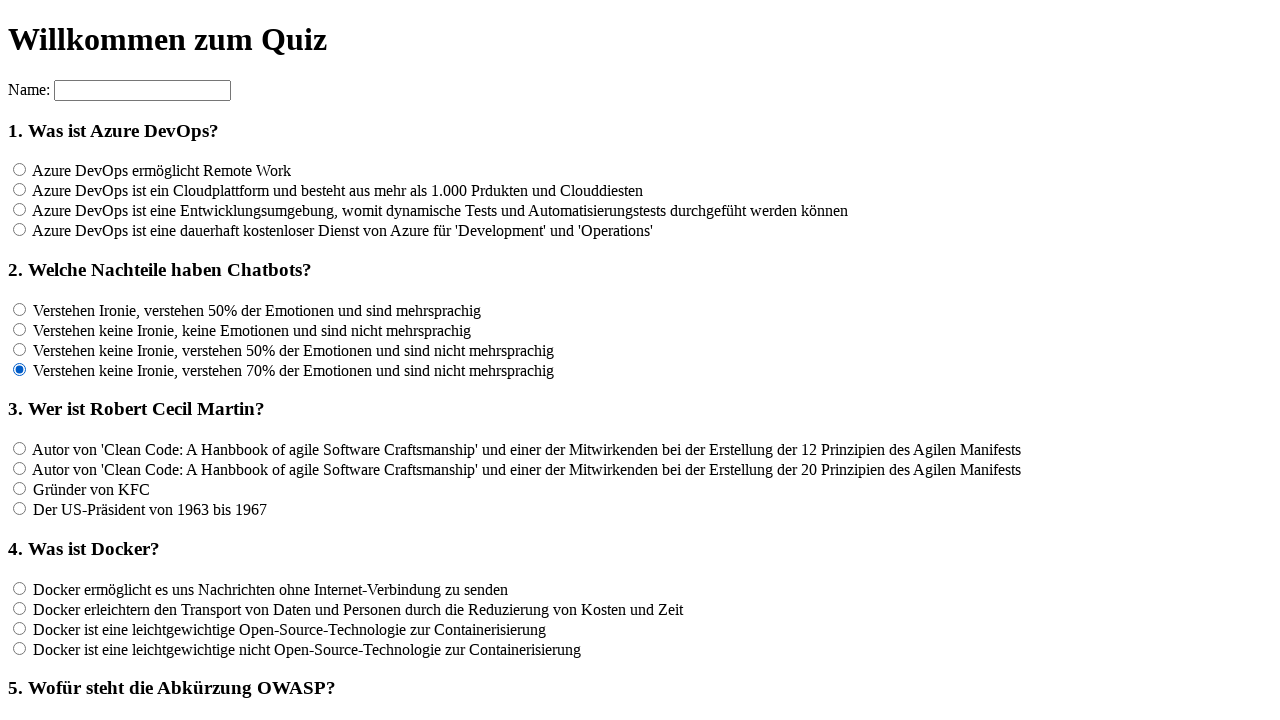

Clicked an answer option for question f3 at (20, 449) on input[name='rf3'] >> nth=0
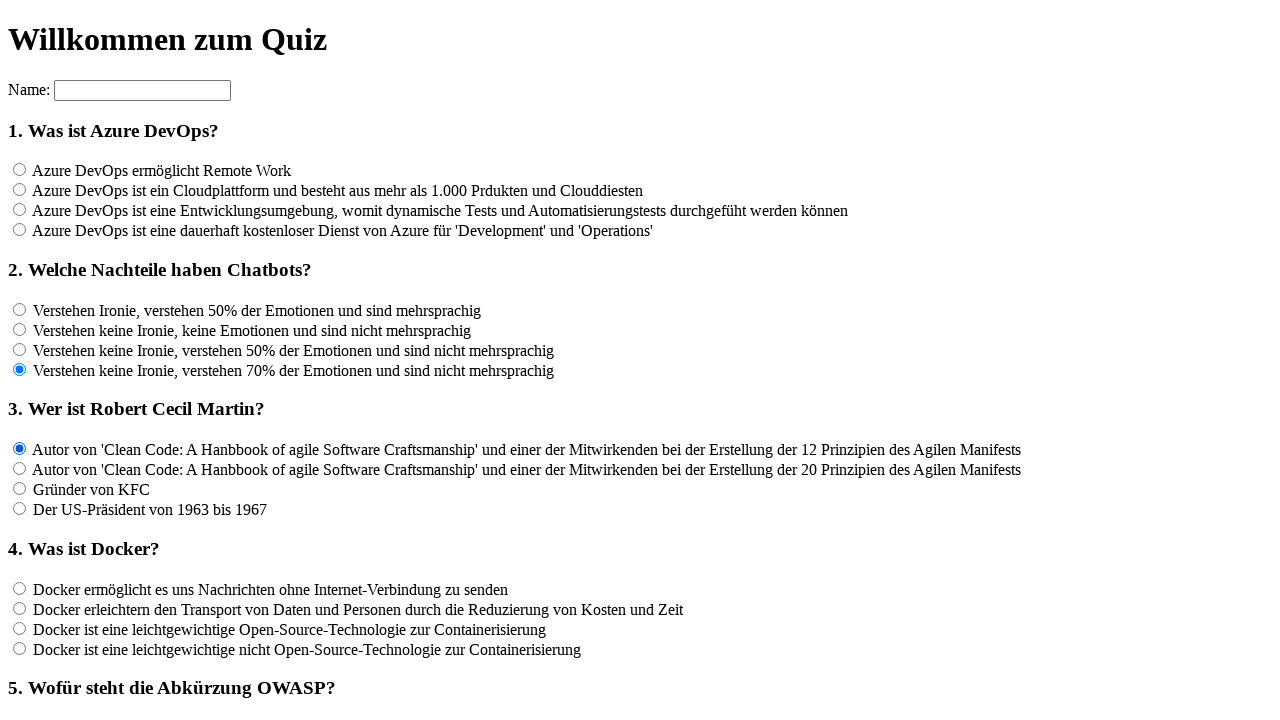

Waited 100ms for UI update
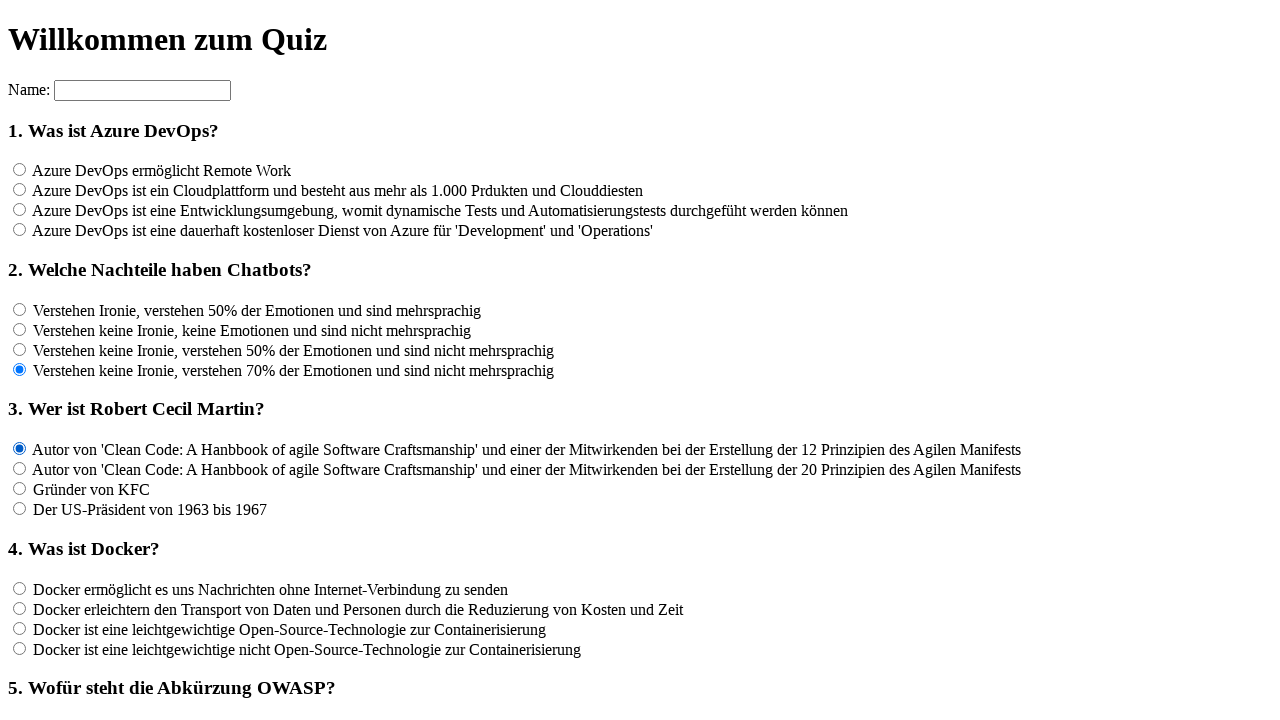

Clicked an answer option for question f3 at (20, 469) on input[name='rf3'] >> nth=1
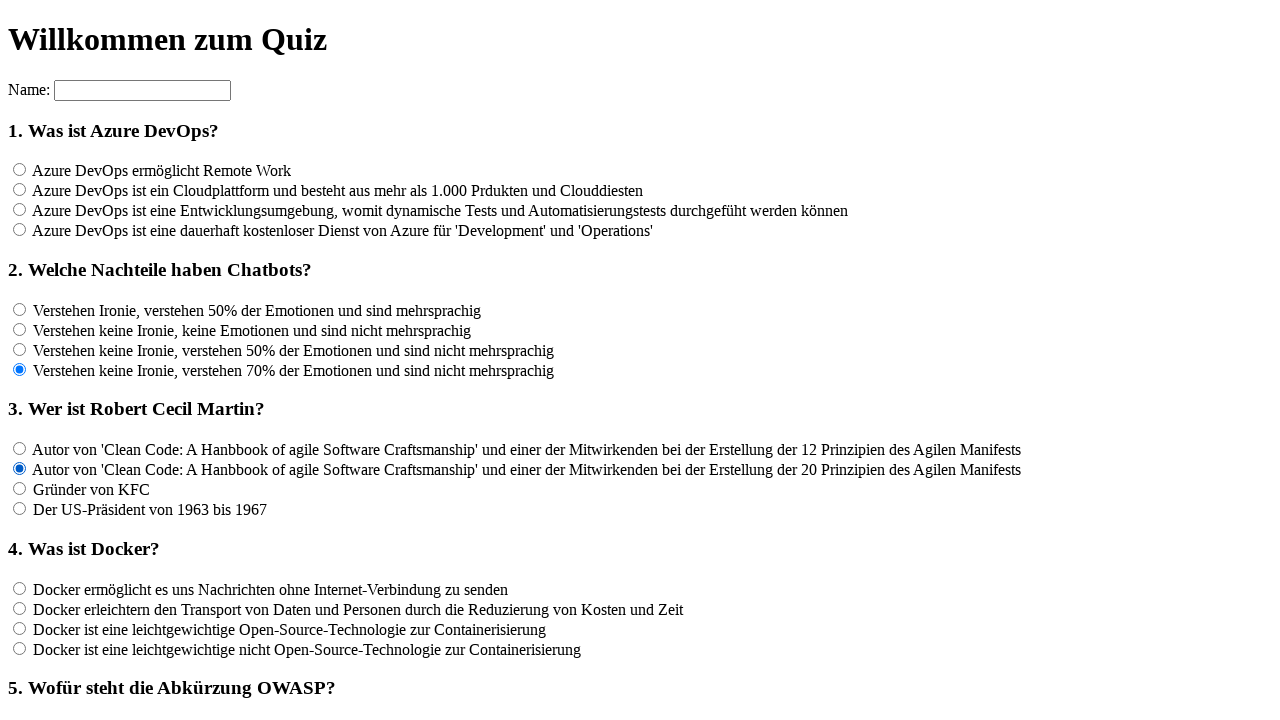

Waited 100ms for UI update
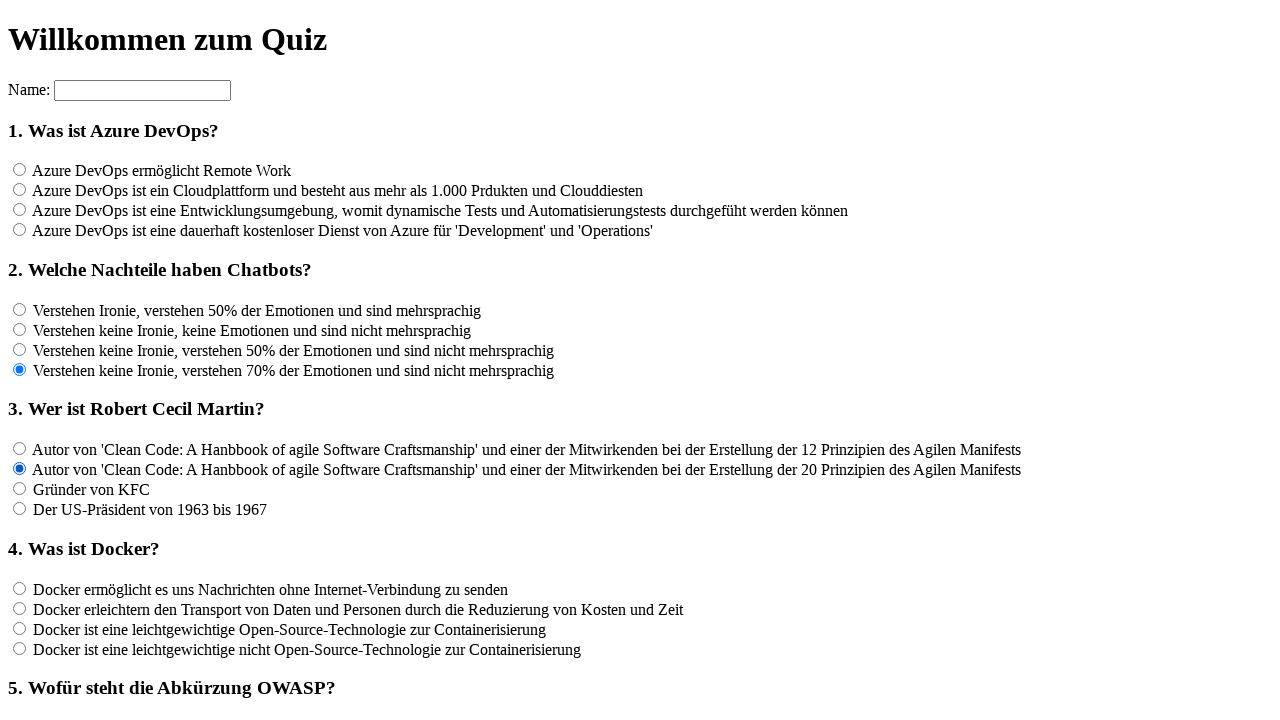

Clicked an answer option for question f3 at (20, 489) on input[name='rf3'] >> nth=2
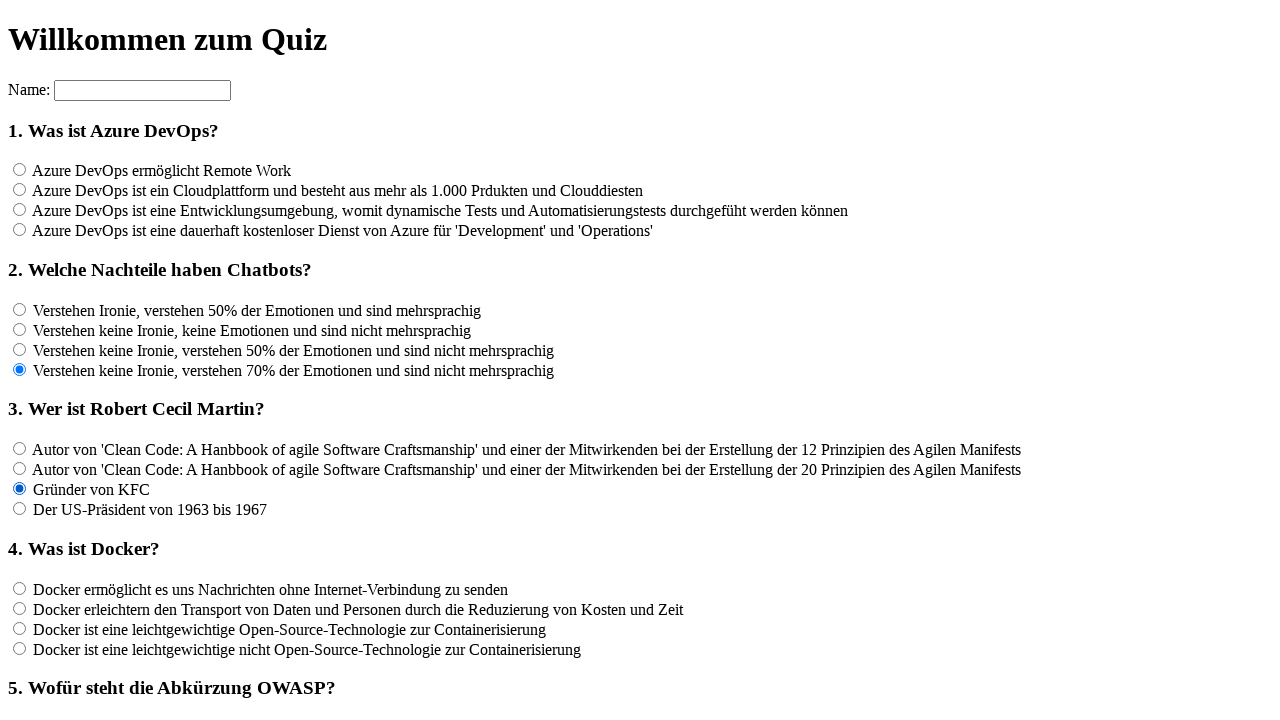

Waited 100ms for UI update
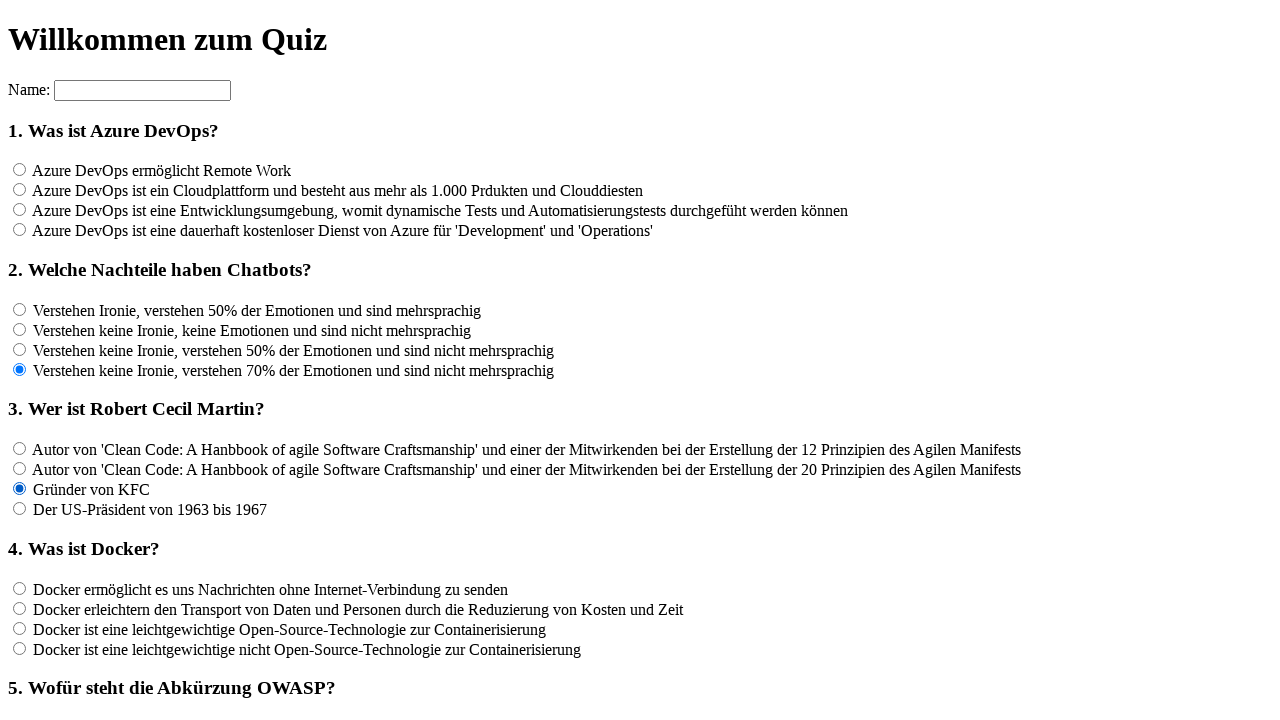

Clicked an answer option for question f3 at (20, 509) on input[name='rf3'] >> nth=3
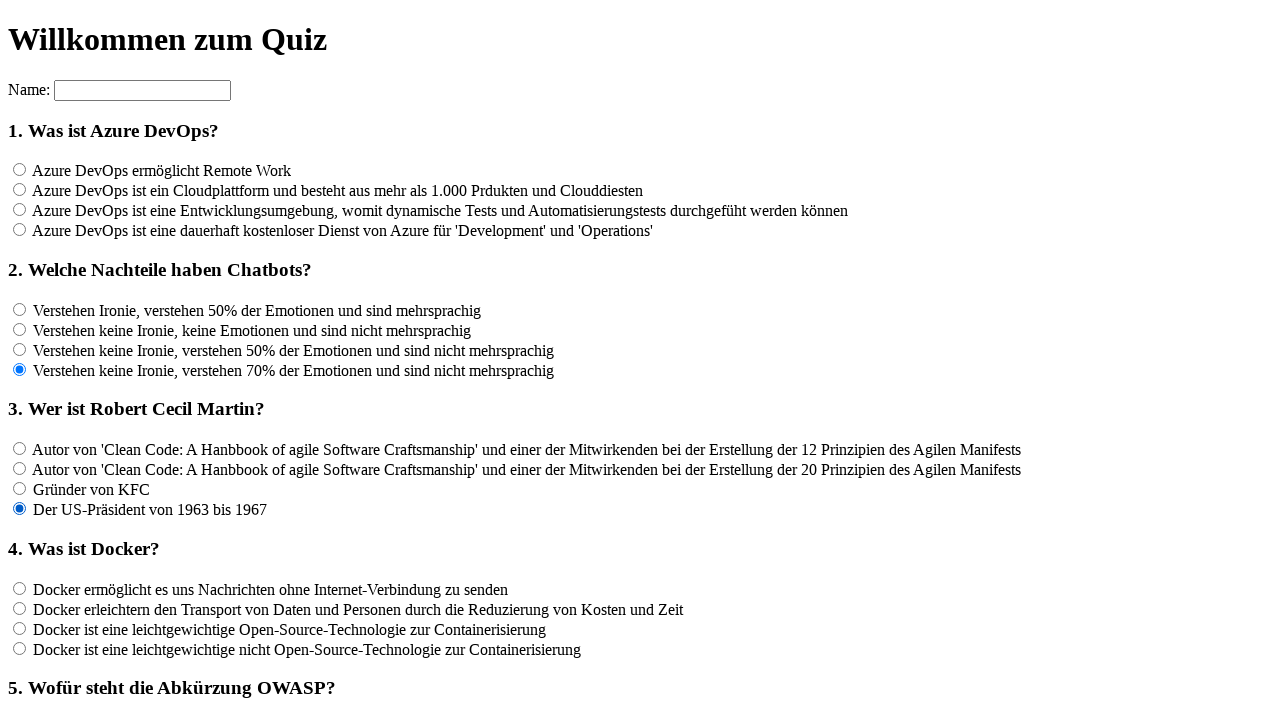

Waited 100ms for UI update
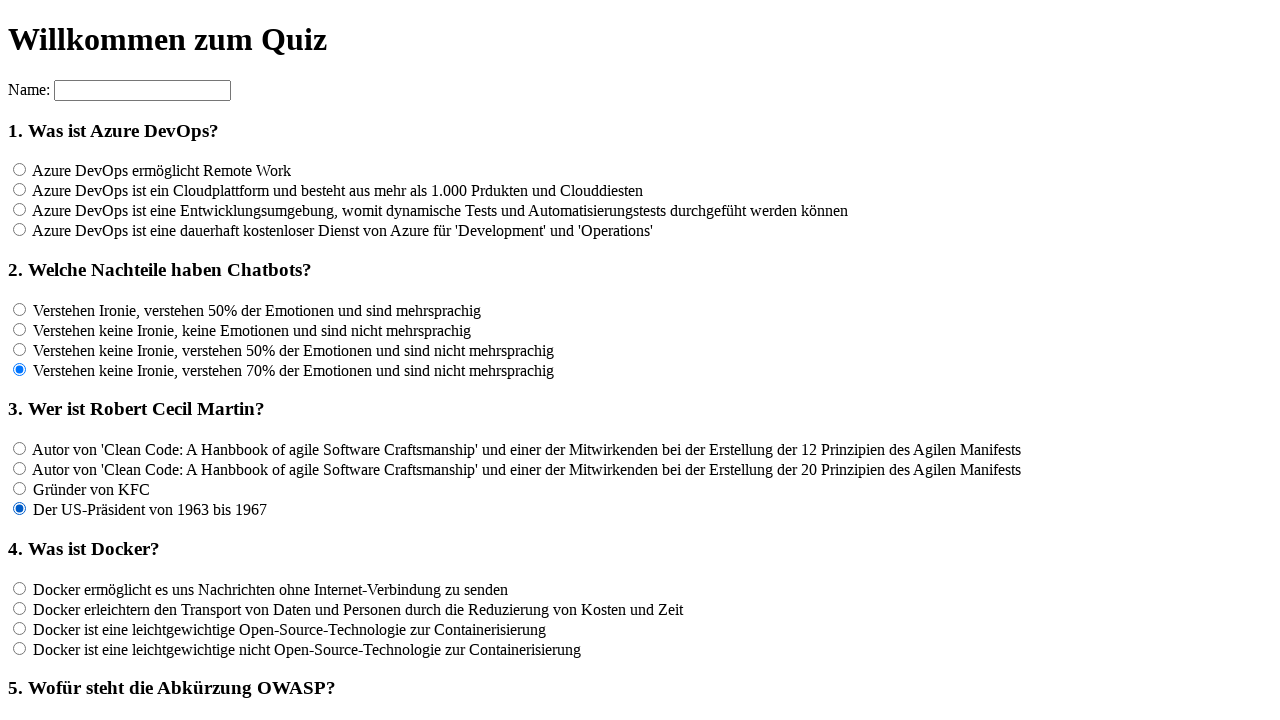

Located 4 answer options for question f4
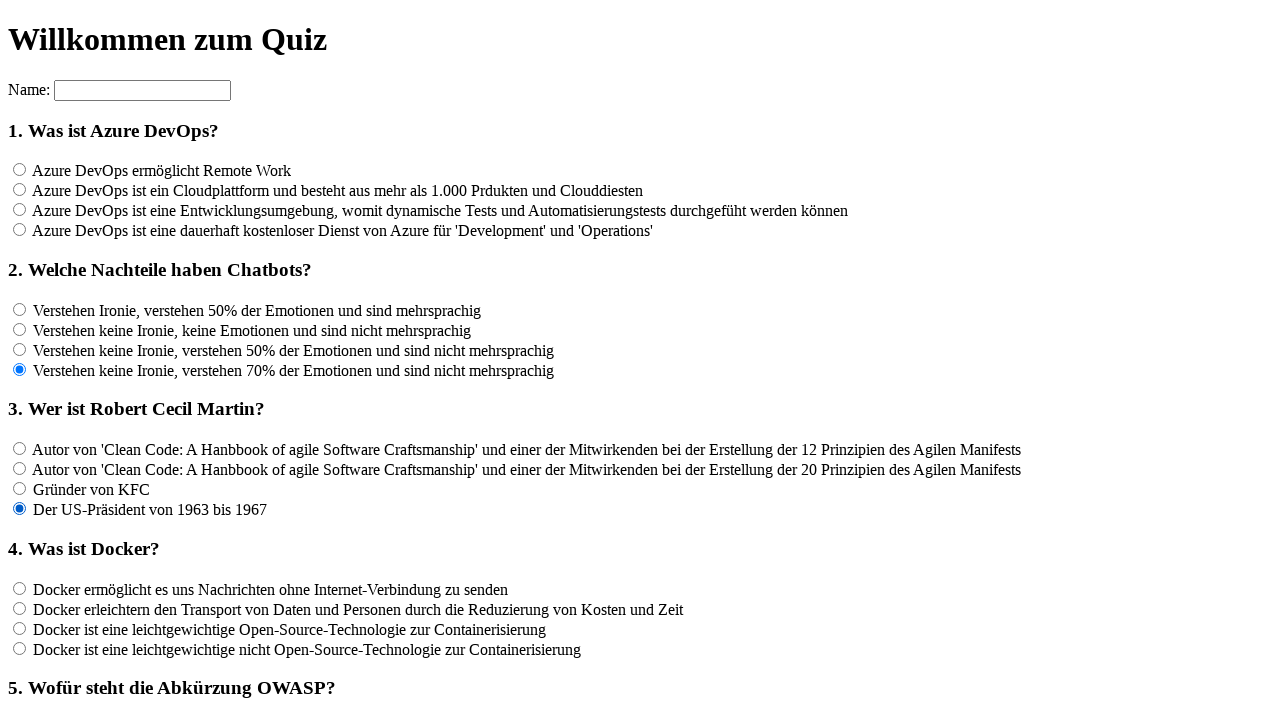

Clicked an answer option for question f4 at (20, 588) on input[name='rf4'] >> nth=0
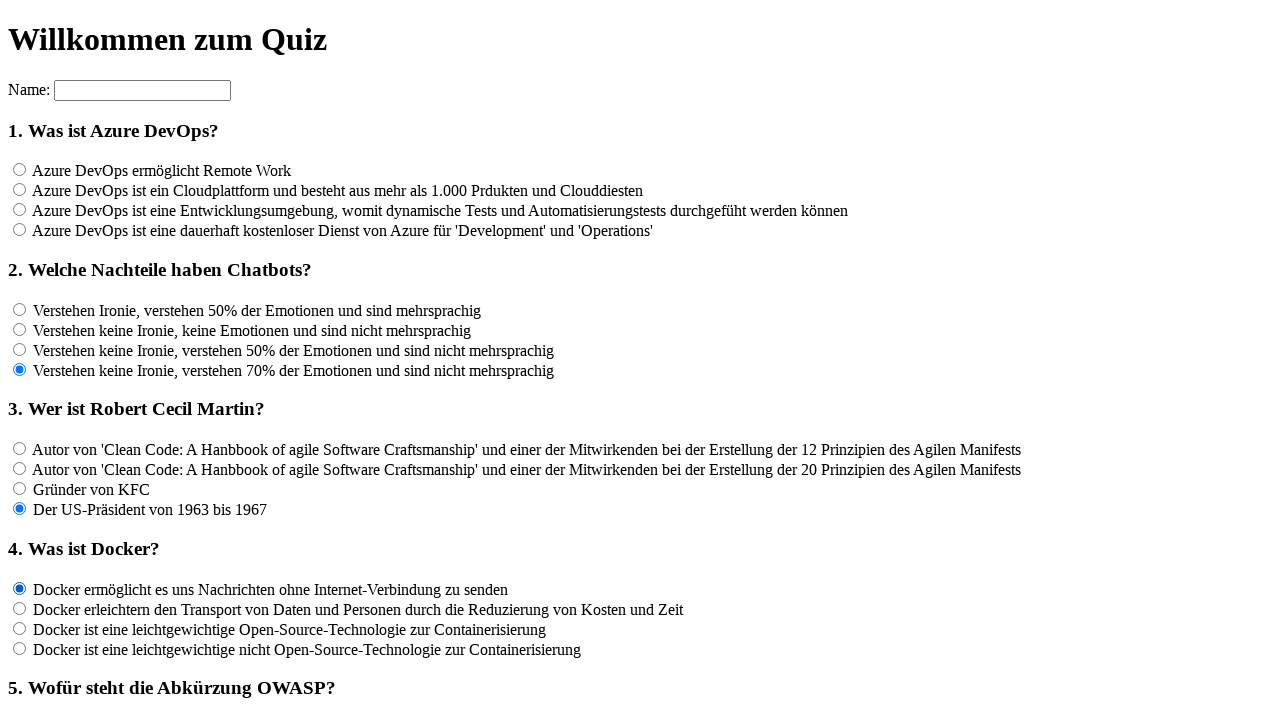

Waited 100ms for UI update
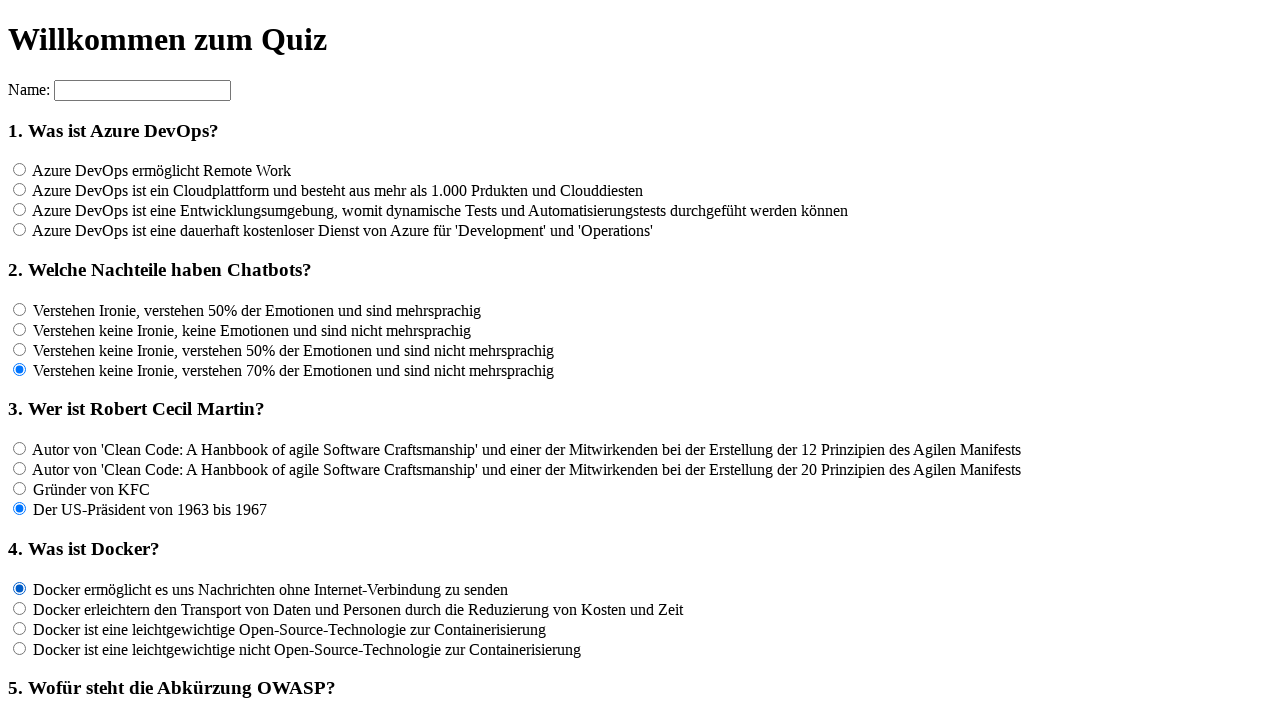

Clicked an answer option for question f4 at (20, 608) on input[name='rf4'] >> nth=1
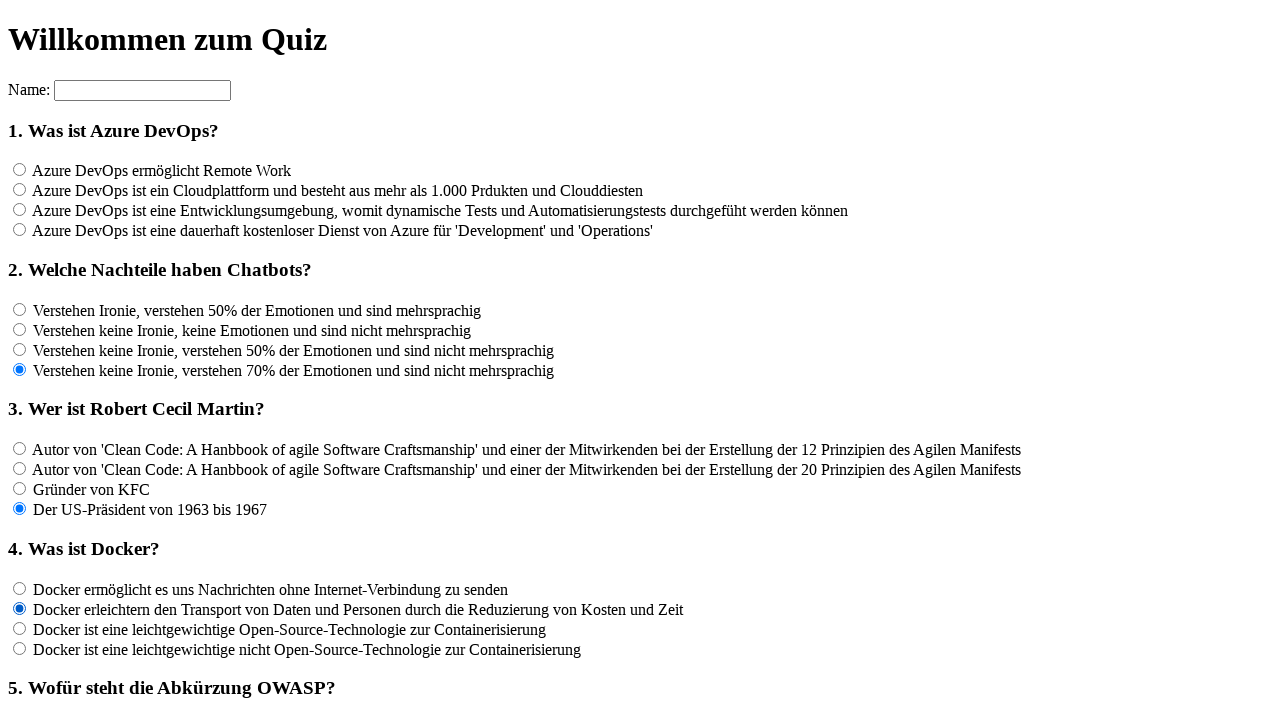

Waited 100ms for UI update
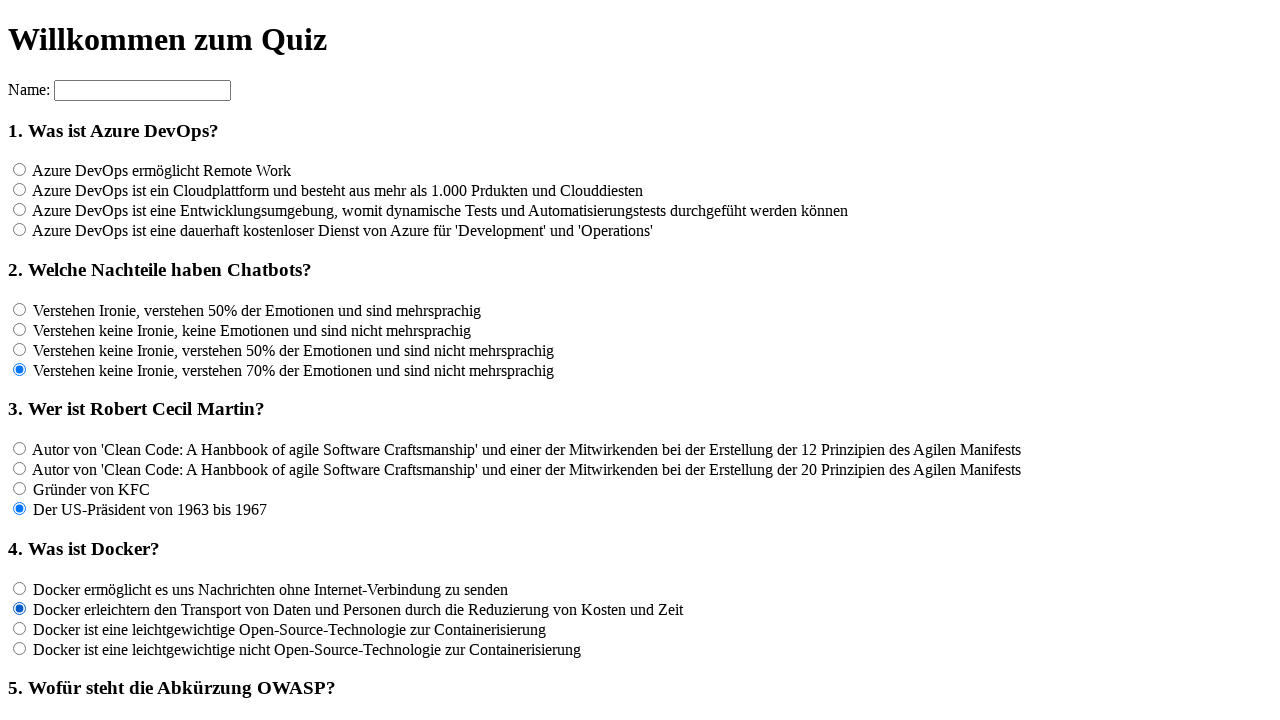

Clicked an answer option for question f4 at (20, 628) on input[name='rf4'] >> nth=2
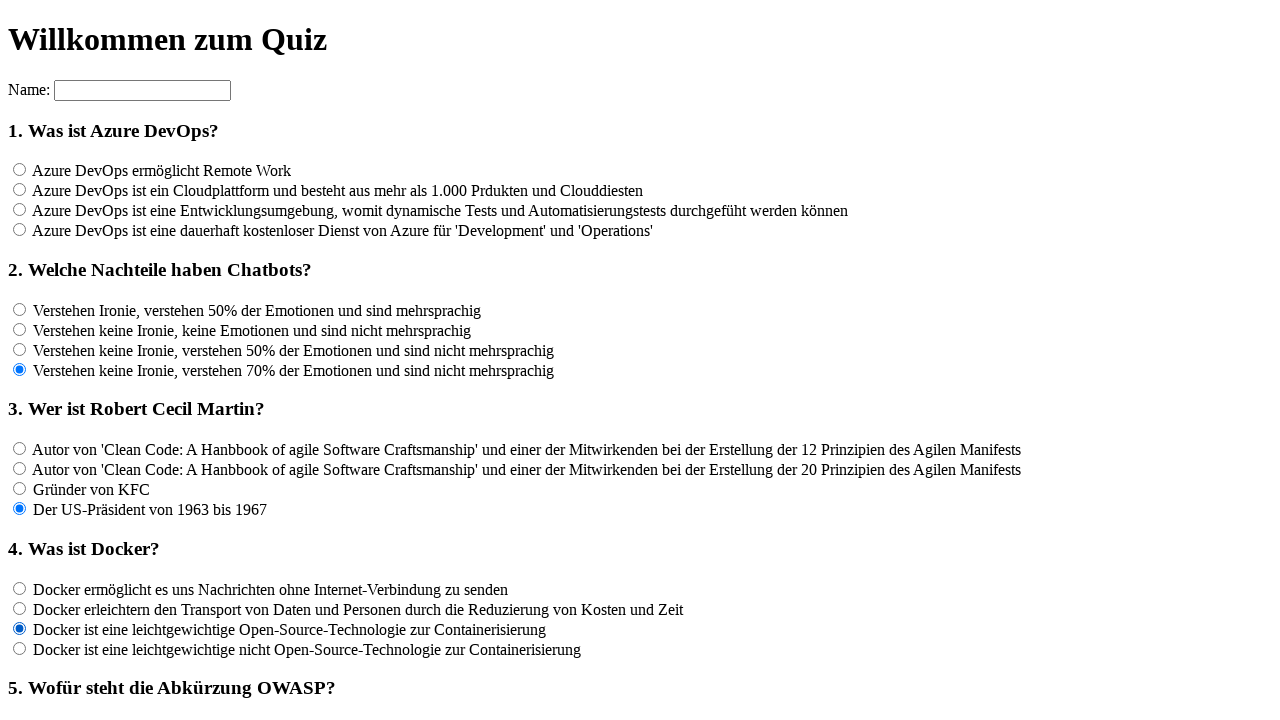

Waited 100ms for UI update
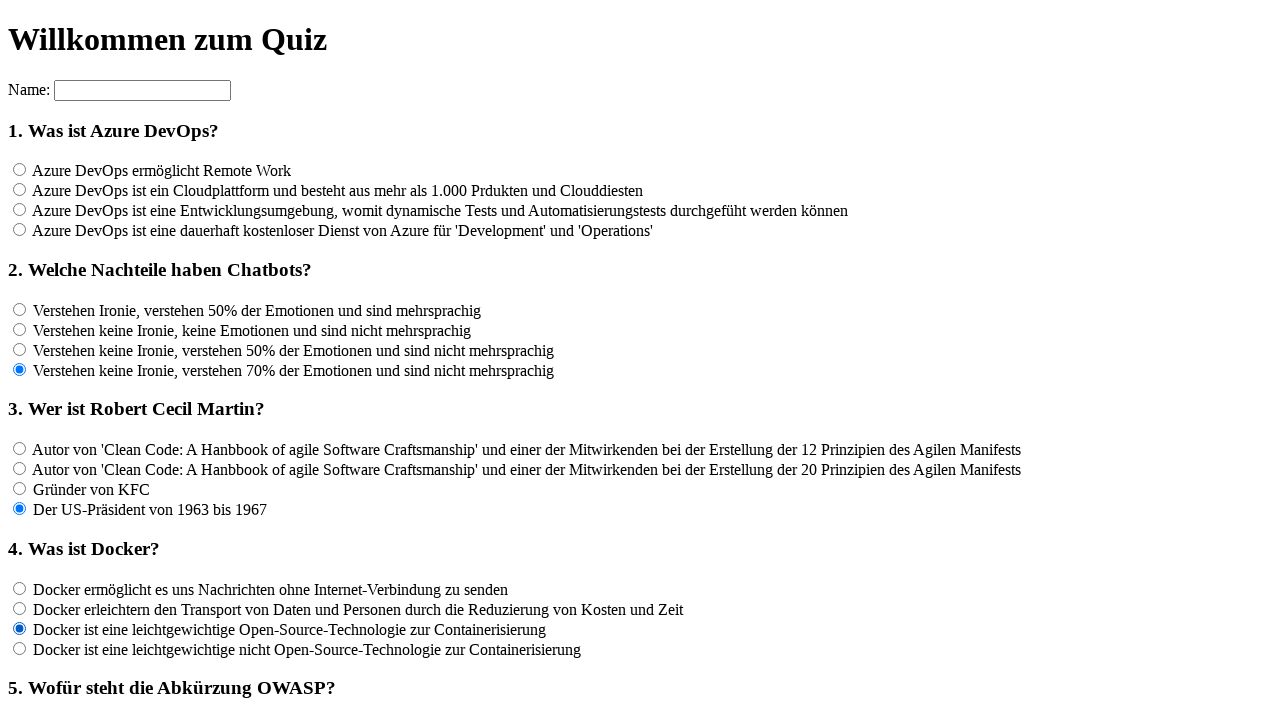

Clicked an answer option for question f4 at (20, 648) on input[name='rf4'] >> nth=3
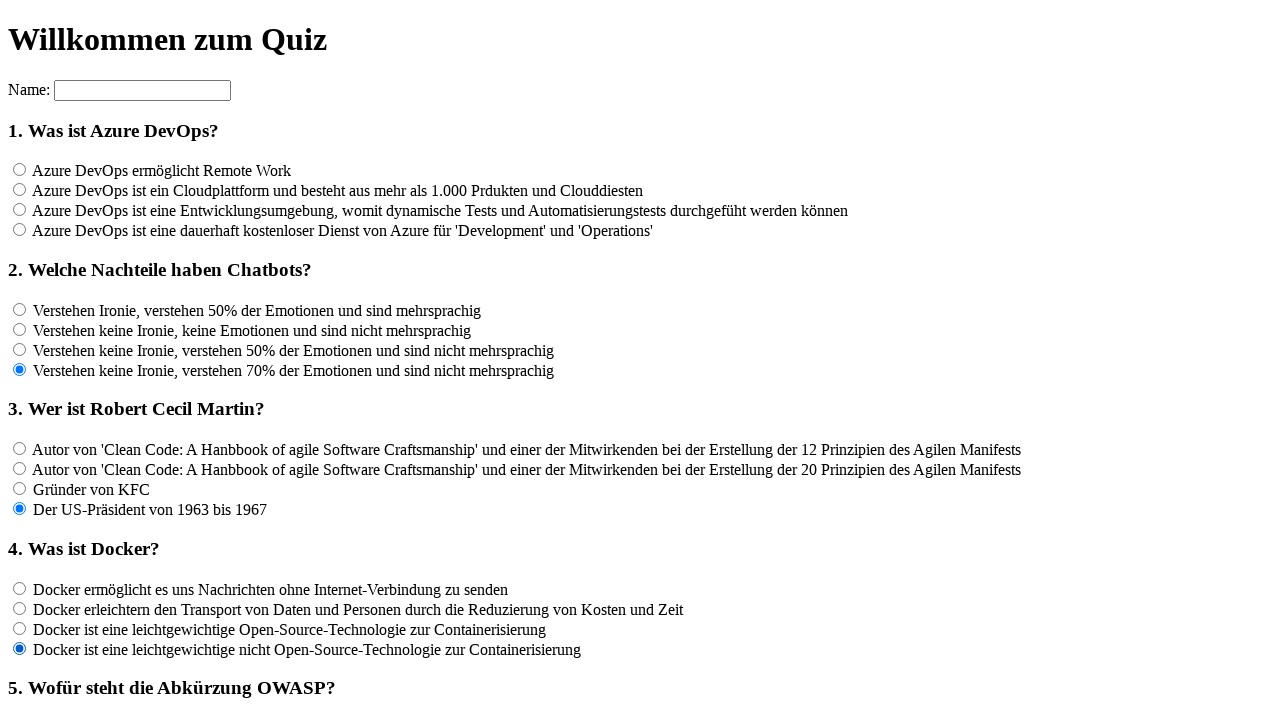

Waited 100ms for UI update
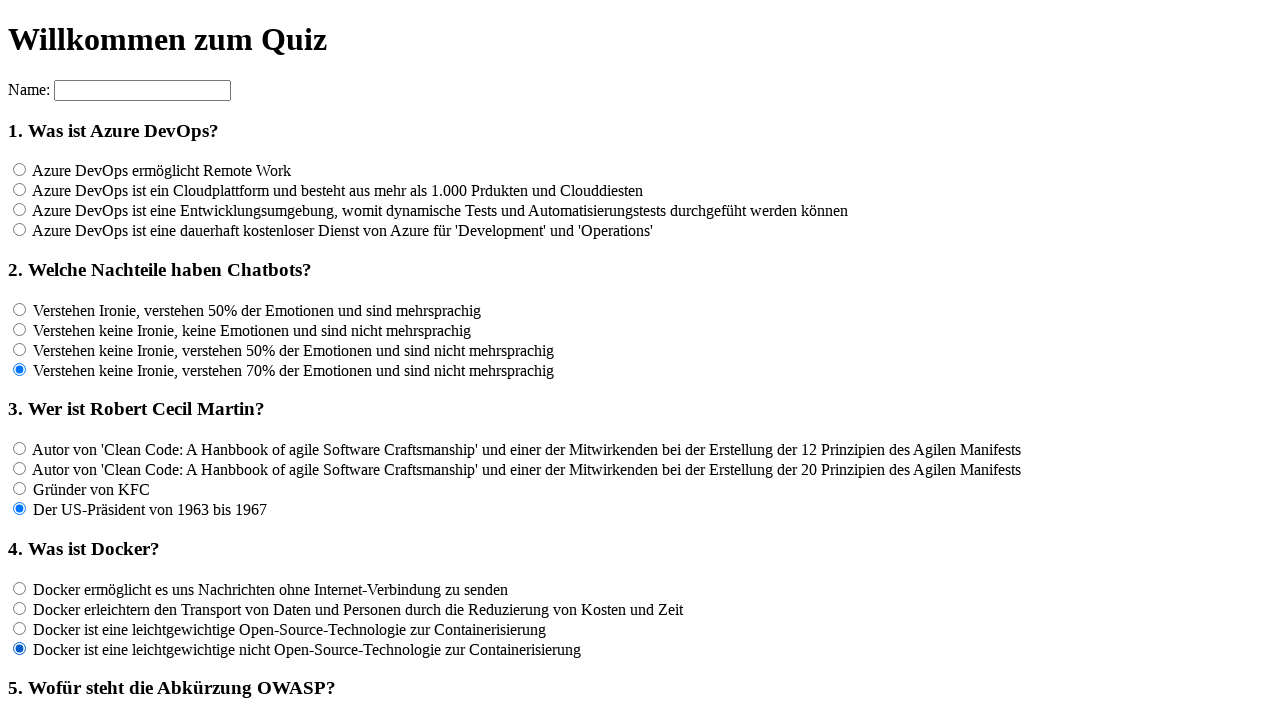

Located 4 answer options for question f5
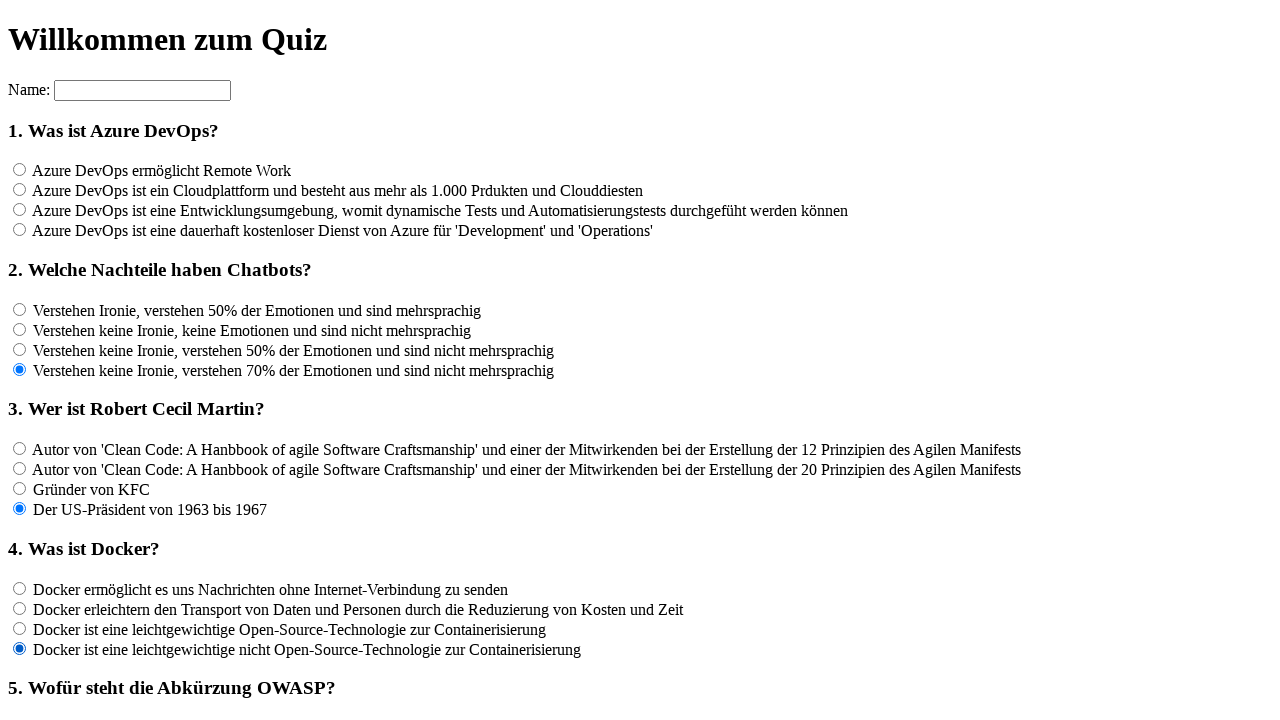

Clicked an answer option for question f5 at (20, 361) on input[name='rf5'] >> nth=0
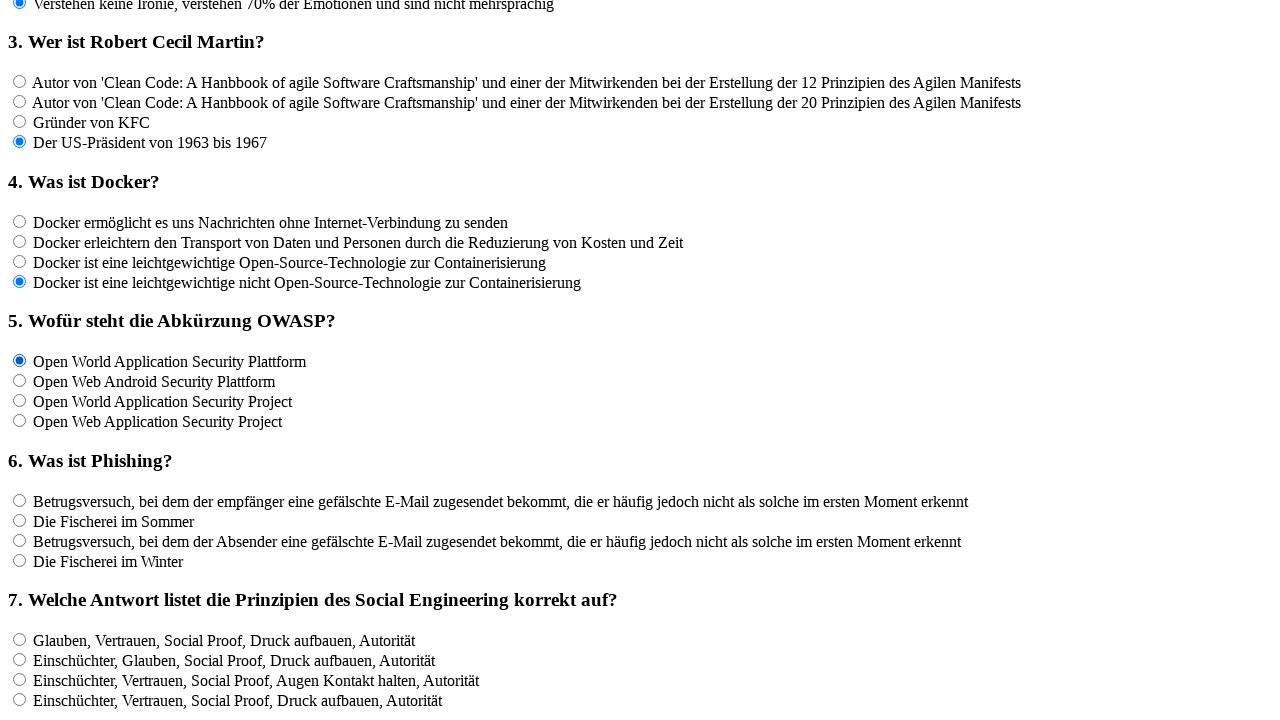

Waited 100ms for UI update
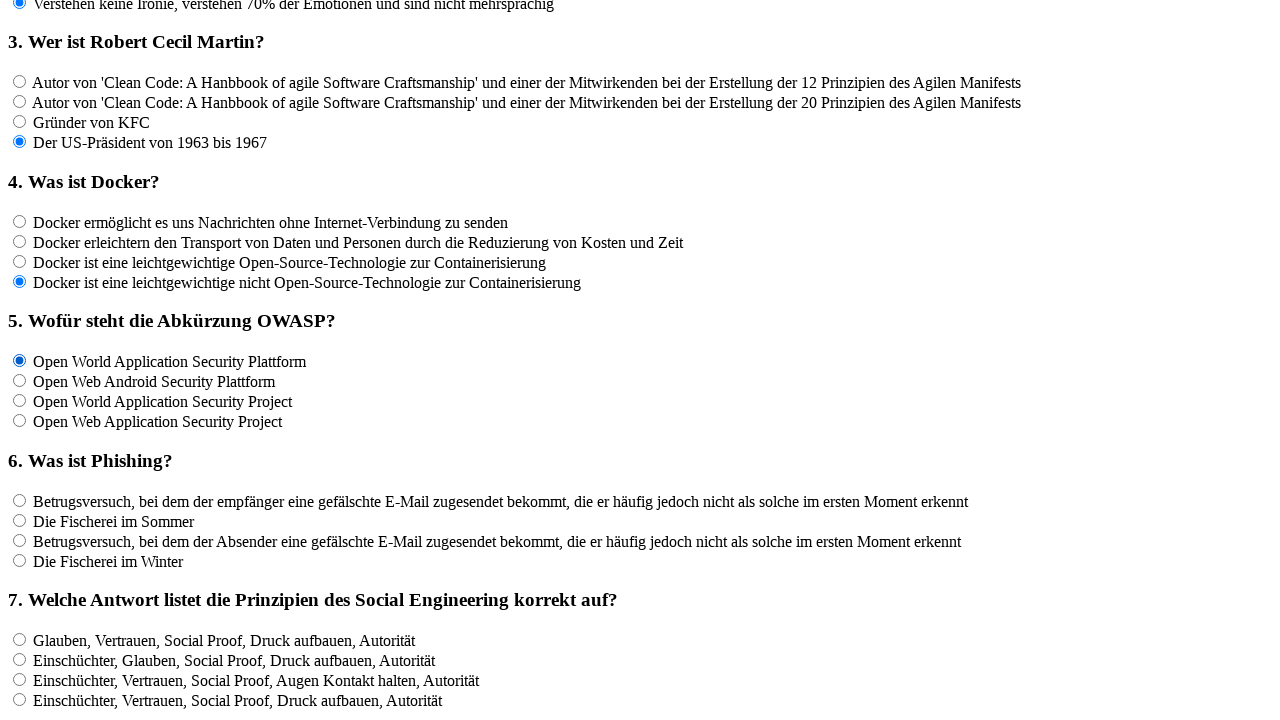

Clicked an answer option for question f5 at (20, 381) on input[name='rf5'] >> nth=1
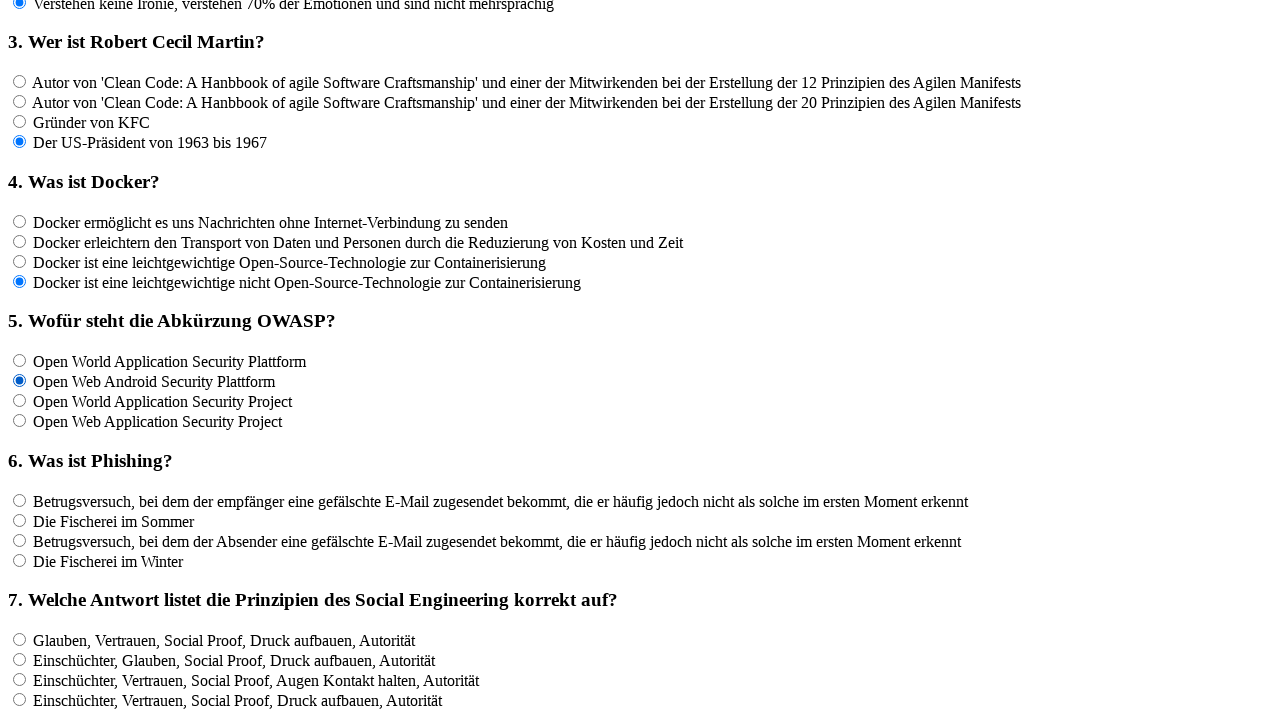

Waited 100ms for UI update
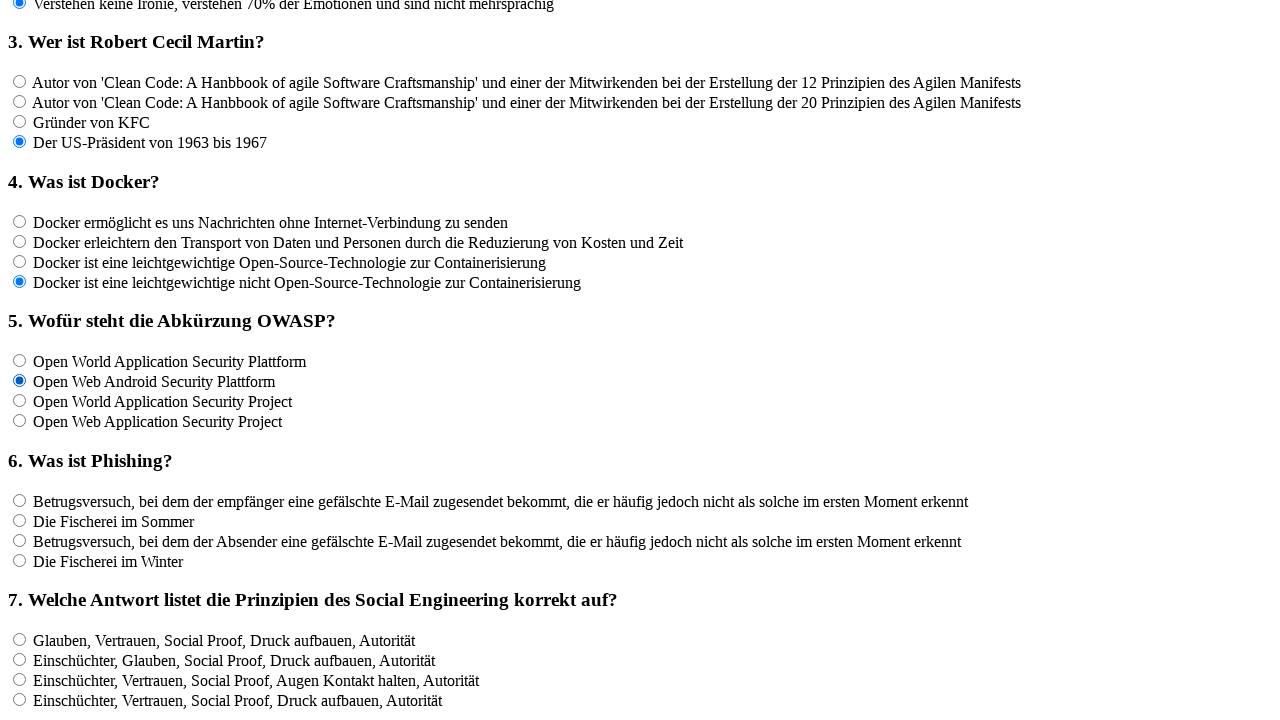

Clicked an answer option for question f5 at (20, 401) on input[name='rf5'] >> nth=2
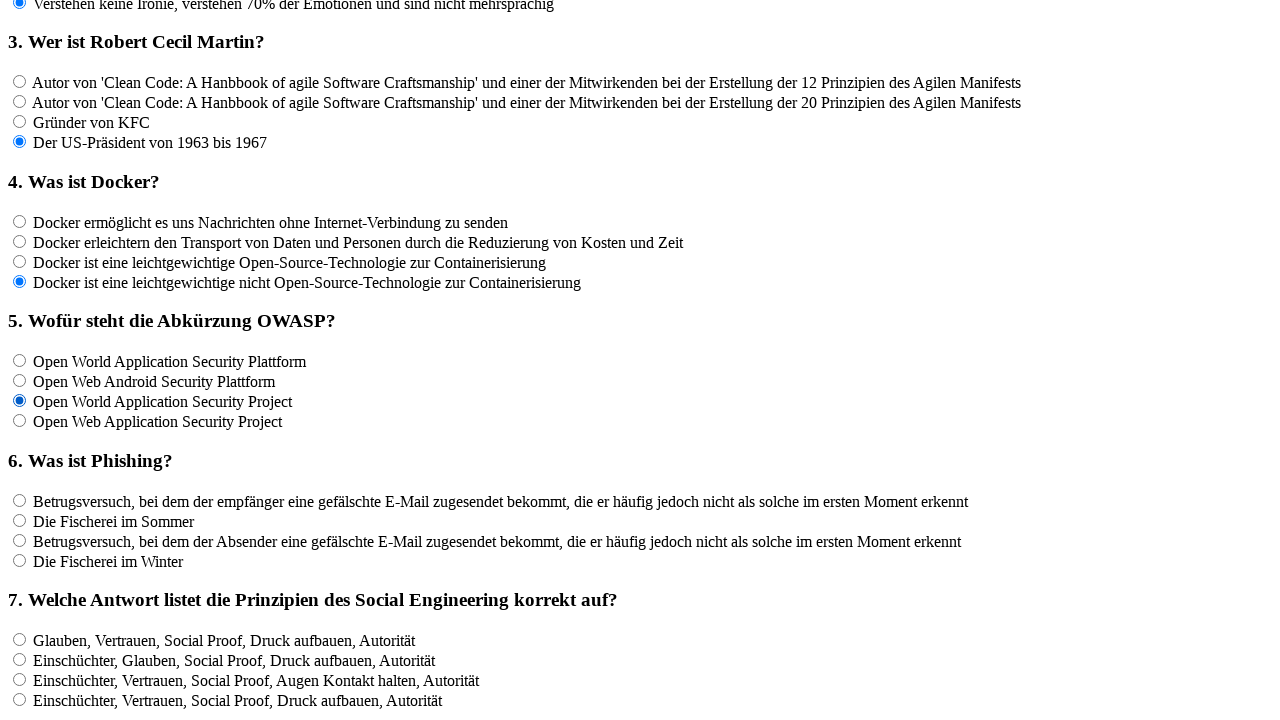

Waited 100ms for UI update
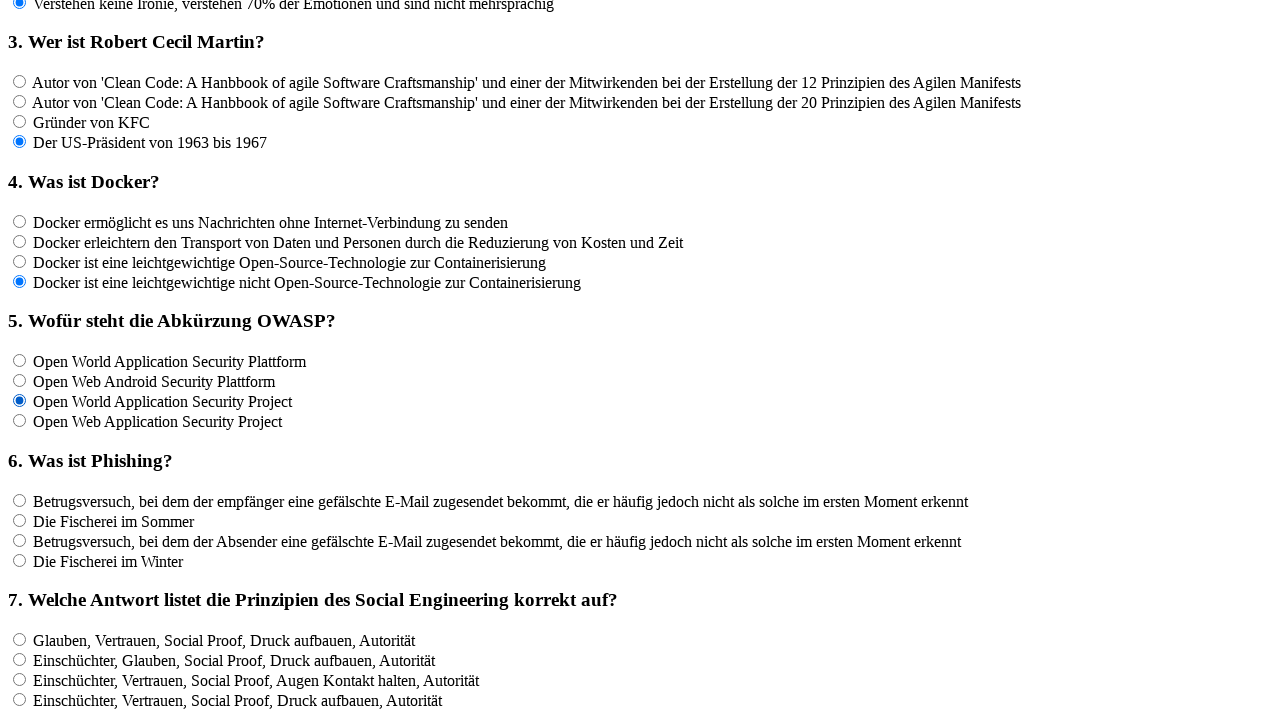

Clicked an answer option for question f5 at (20, 421) on input[name='rf5'] >> nth=3
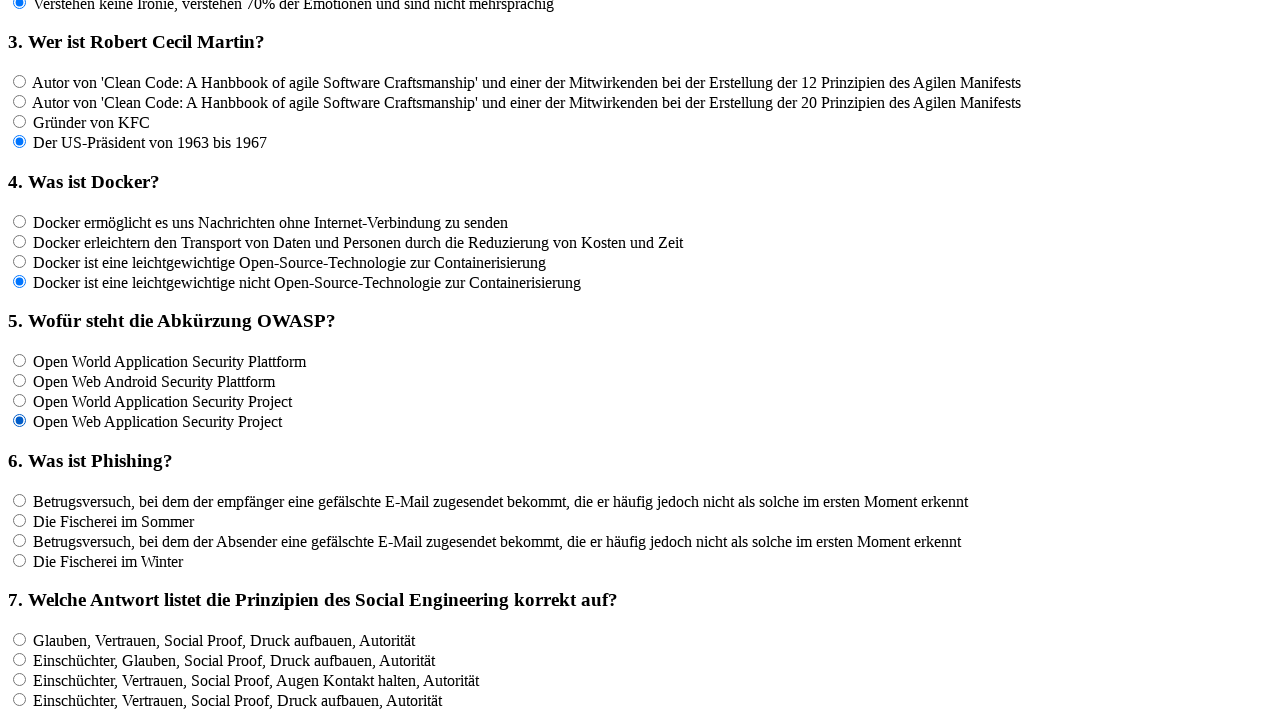

Waited 100ms for UI update
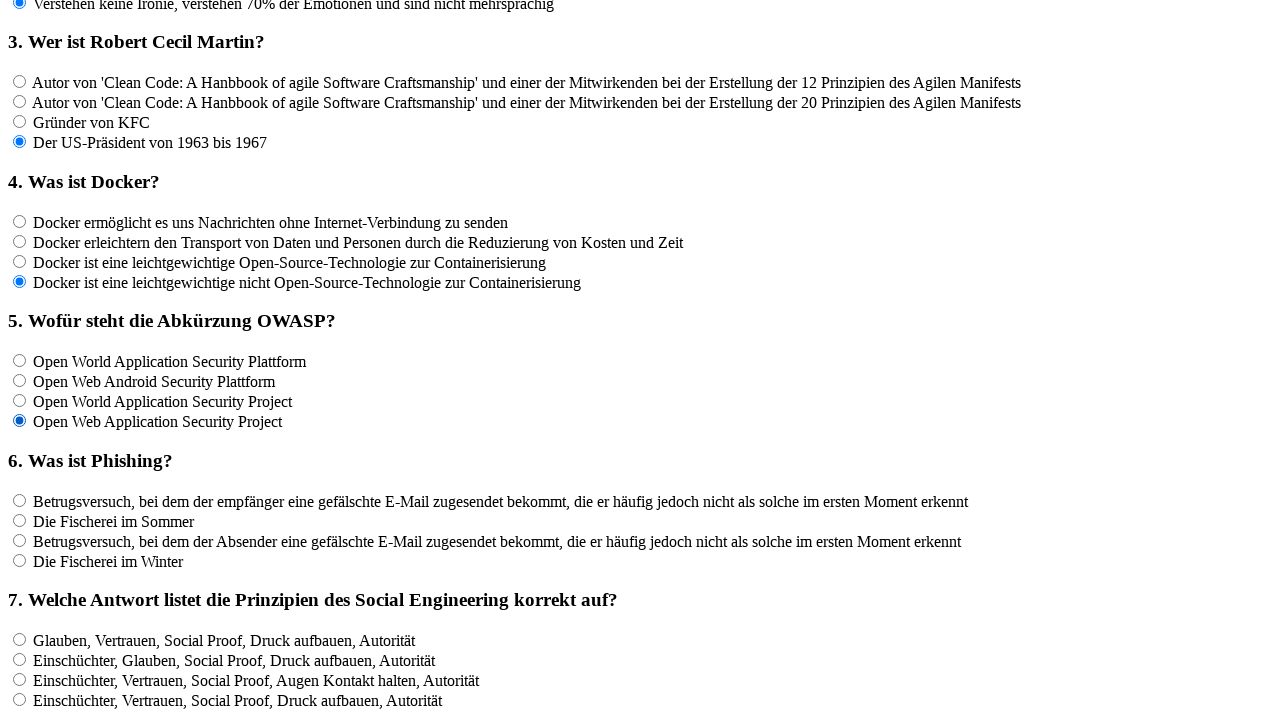

Located 4 answer options for question f6
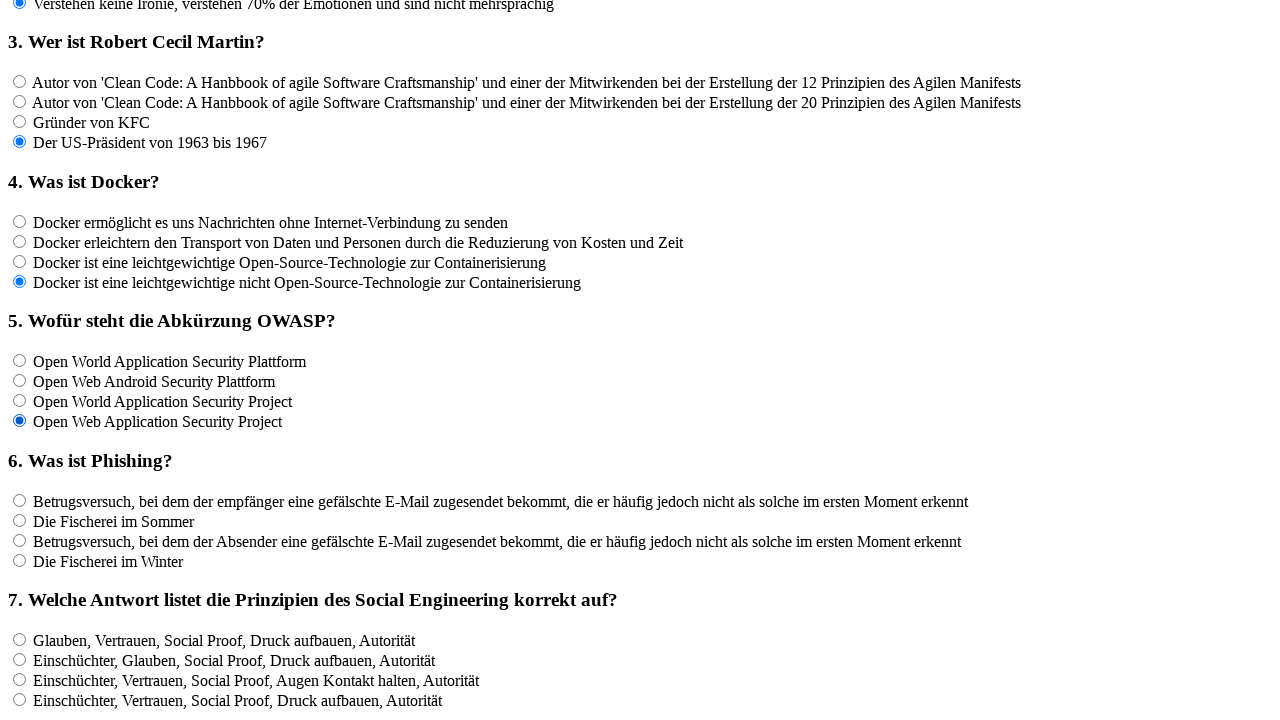

Clicked an answer option for question f6 at (20, 500) on input[name='rf6'] >> nth=0
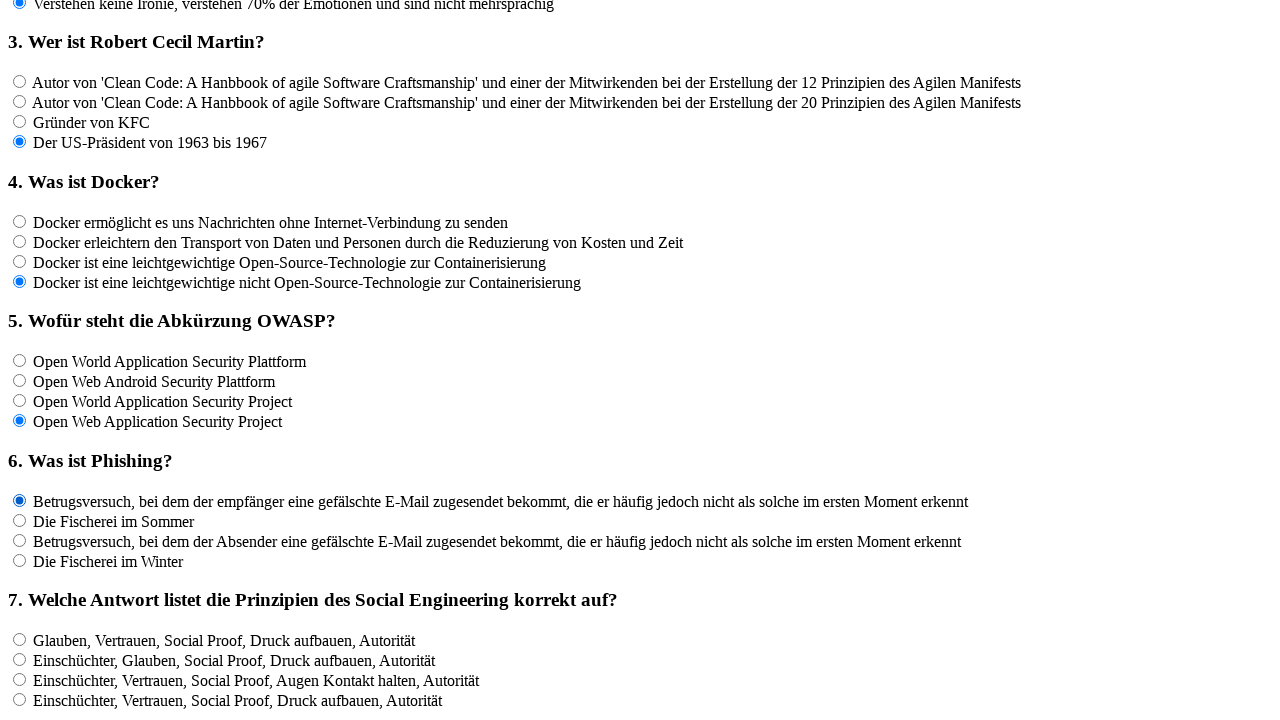

Waited 100ms for UI update
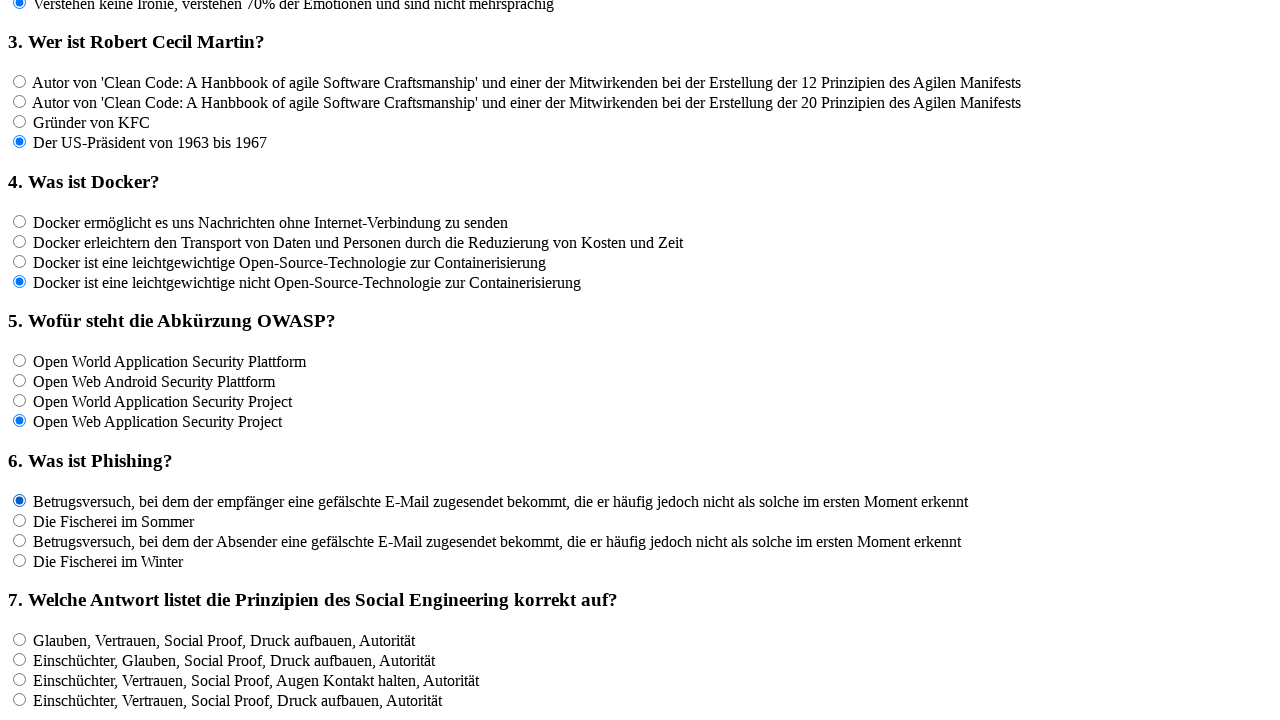

Clicked an answer option for question f6 at (20, 520) on input[name='rf6'] >> nth=1
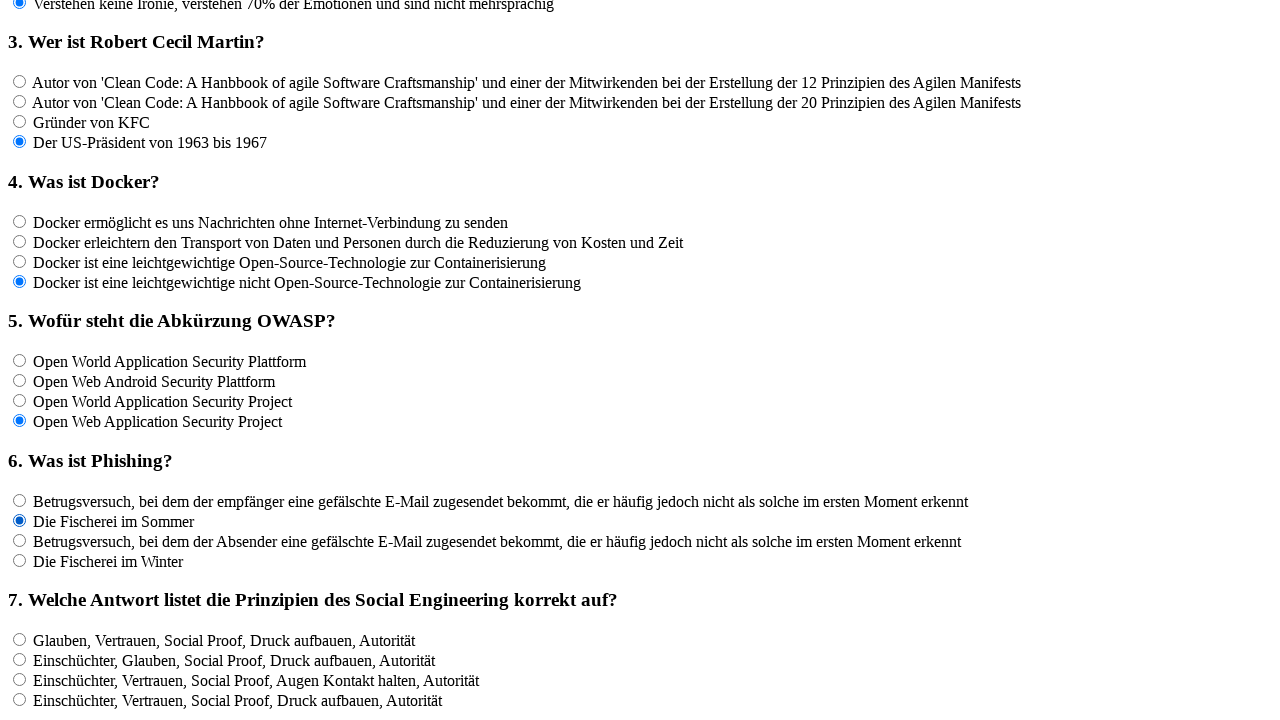

Waited 100ms for UI update
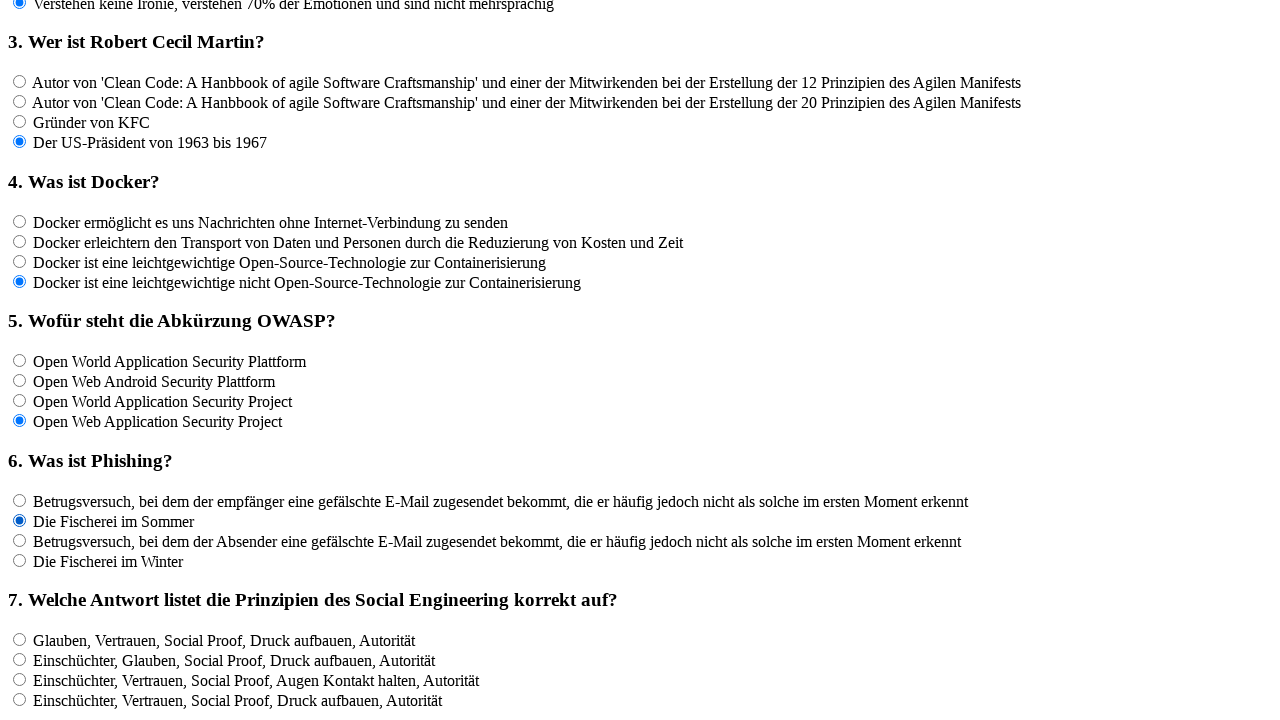

Clicked an answer option for question f6 at (20, 540) on input[name='rf6'] >> nth=2
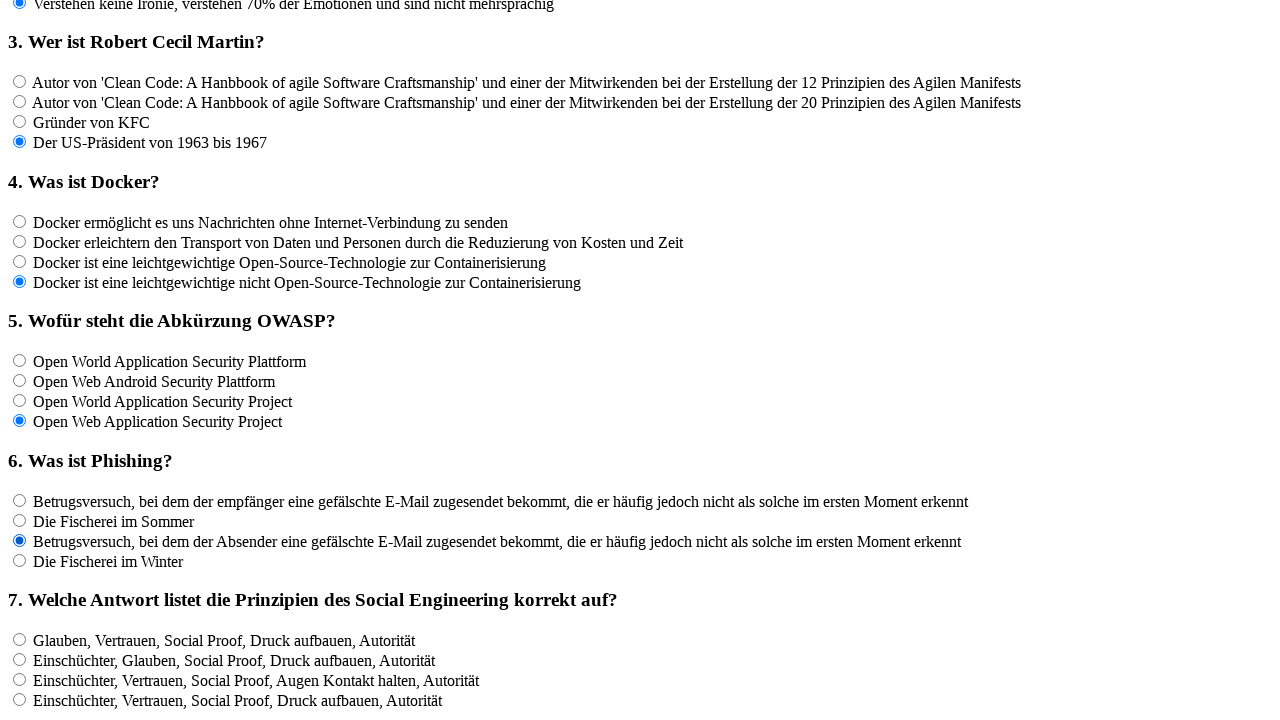

Waited 100ms for UI update
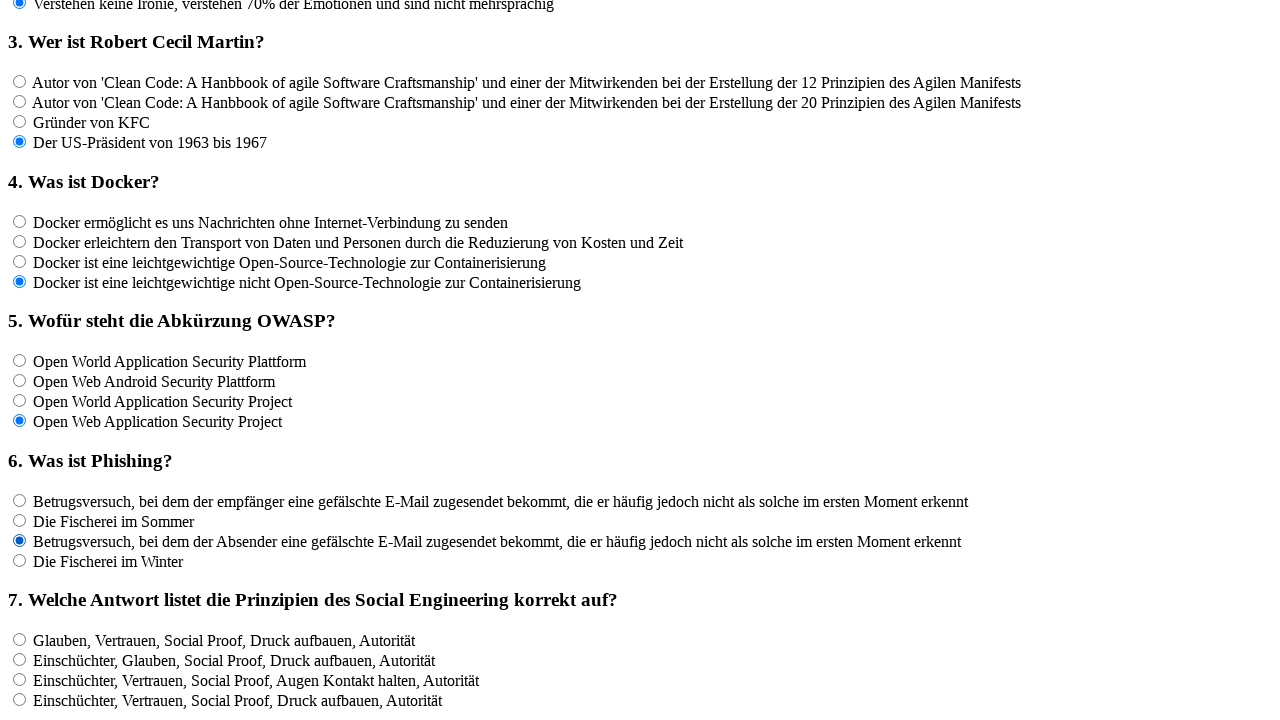

Clicked an answer option for question f6 at (20, 560) on input[name='rf6'] >> nth=3
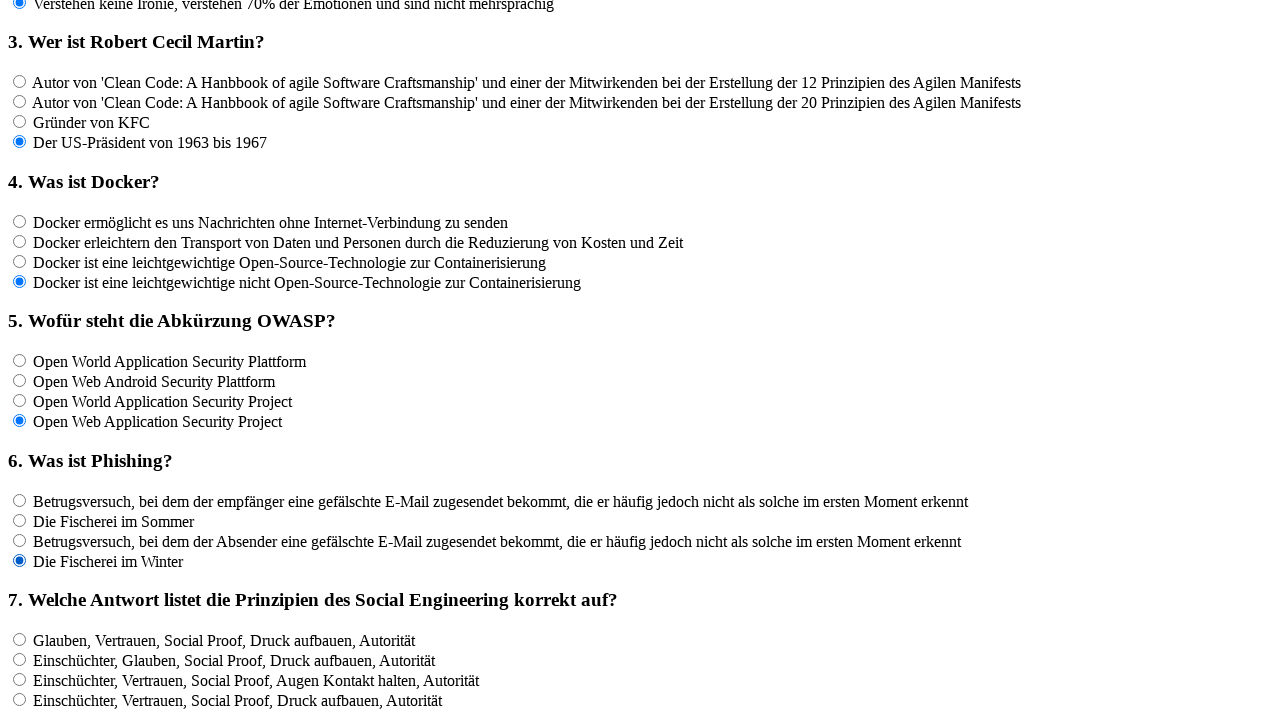

Waited 100ms for UI update
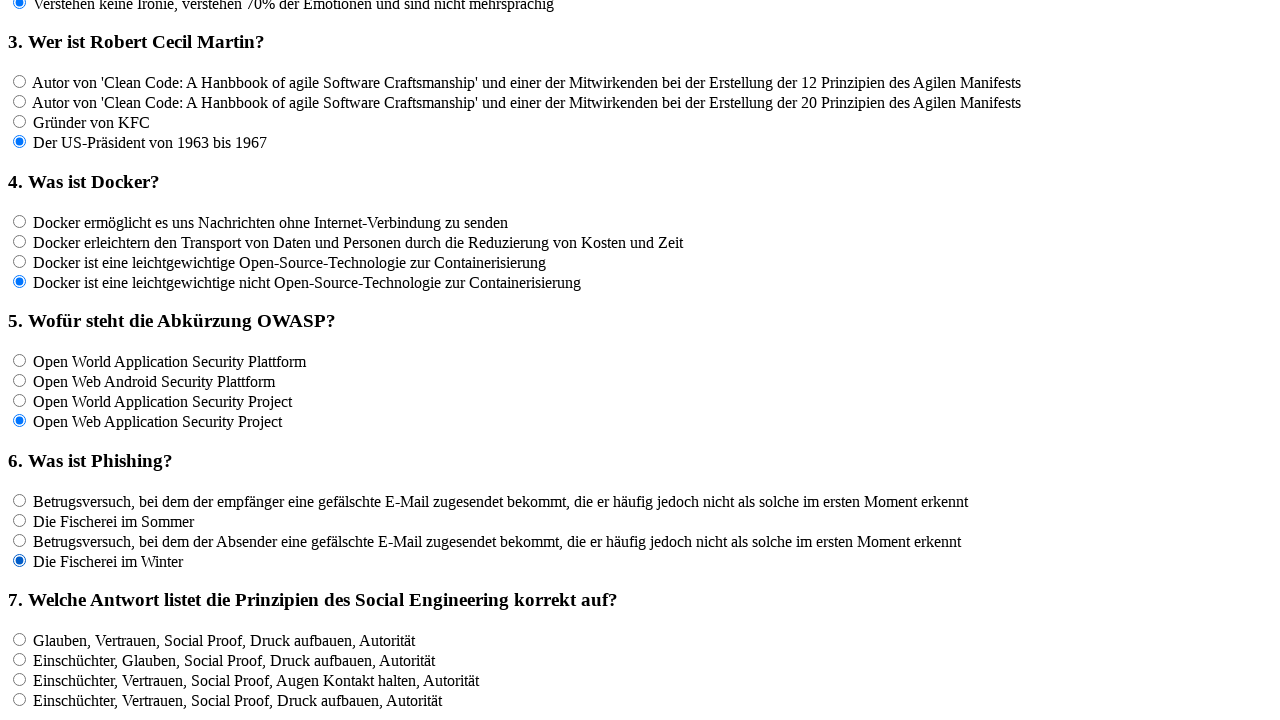

Located 4 answer options for question f7
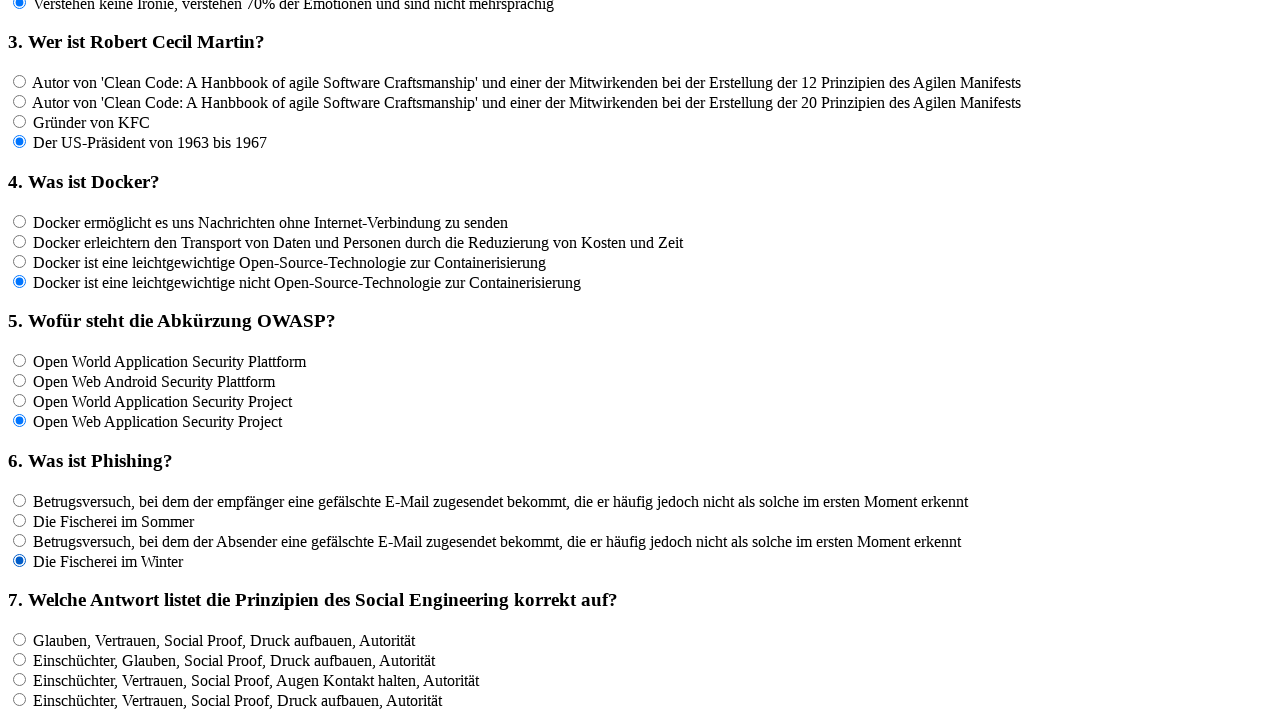

Clicked an answer option for question f7 at (20, 639) on input[name='rf7'] >> nth=0
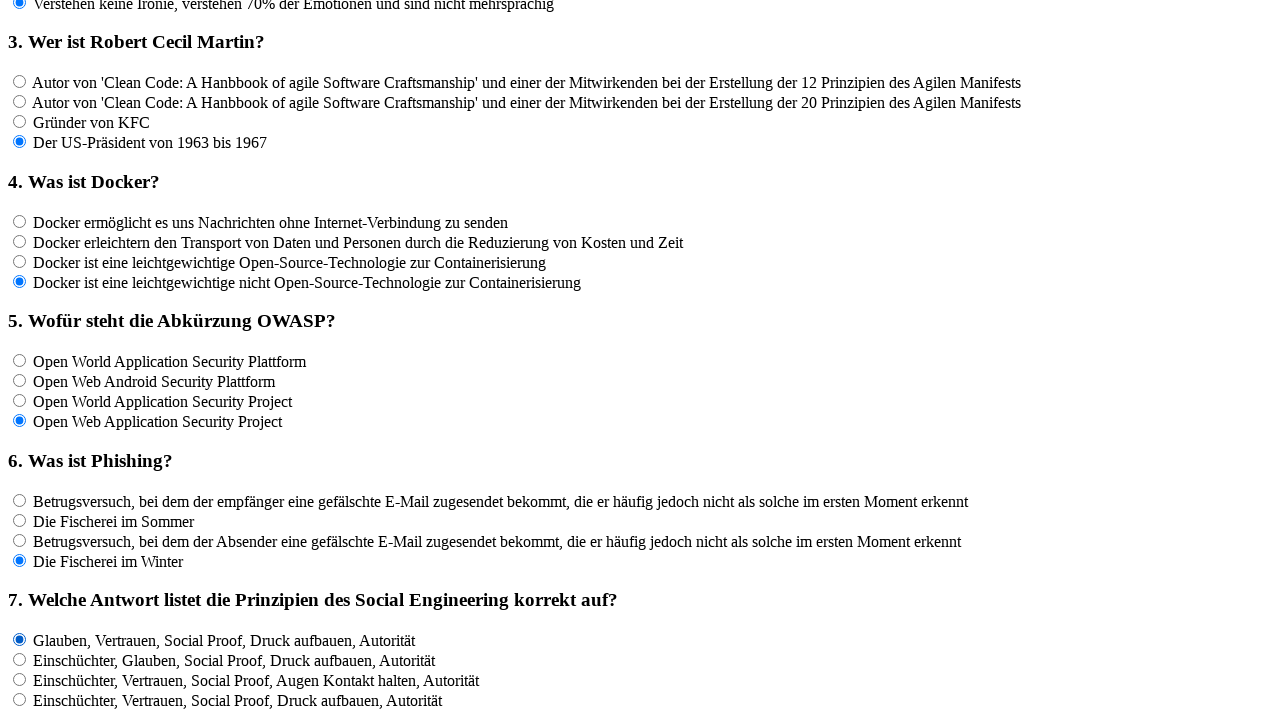

Waited 100ms for UI update
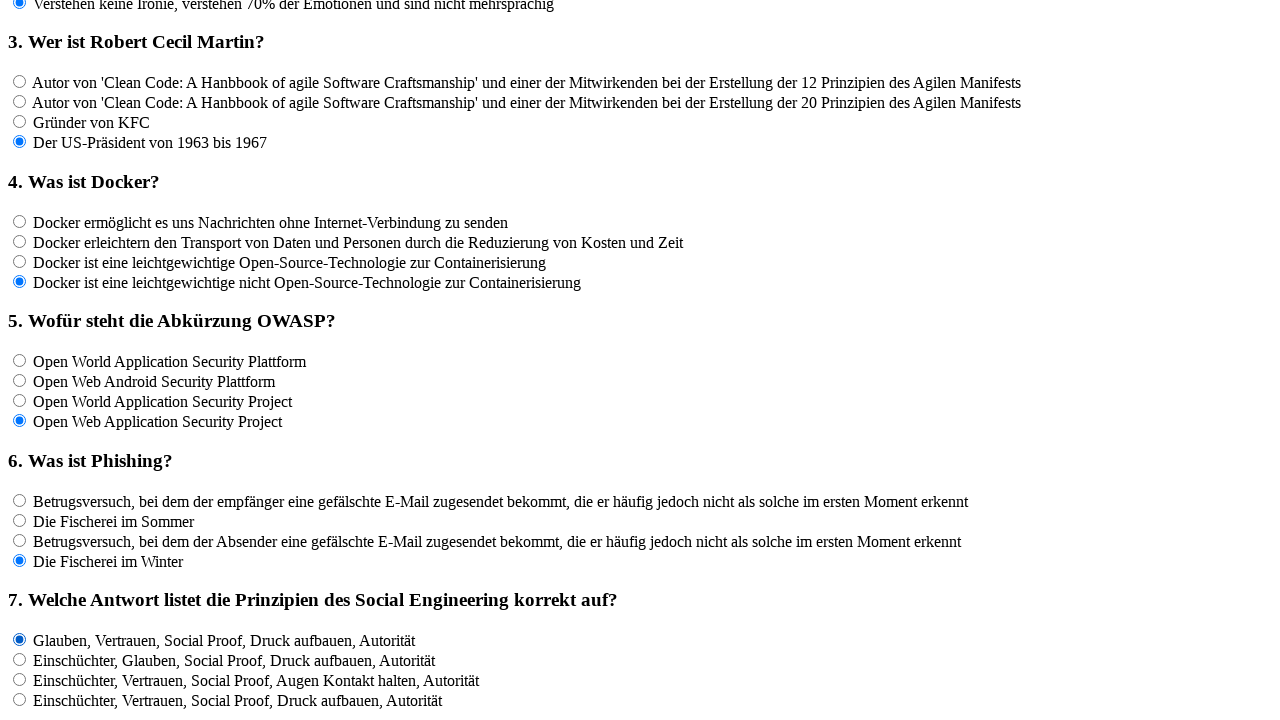

Clicked an answer option for question f7 at (20, 659) on input[name='rf7'] >> nth=1
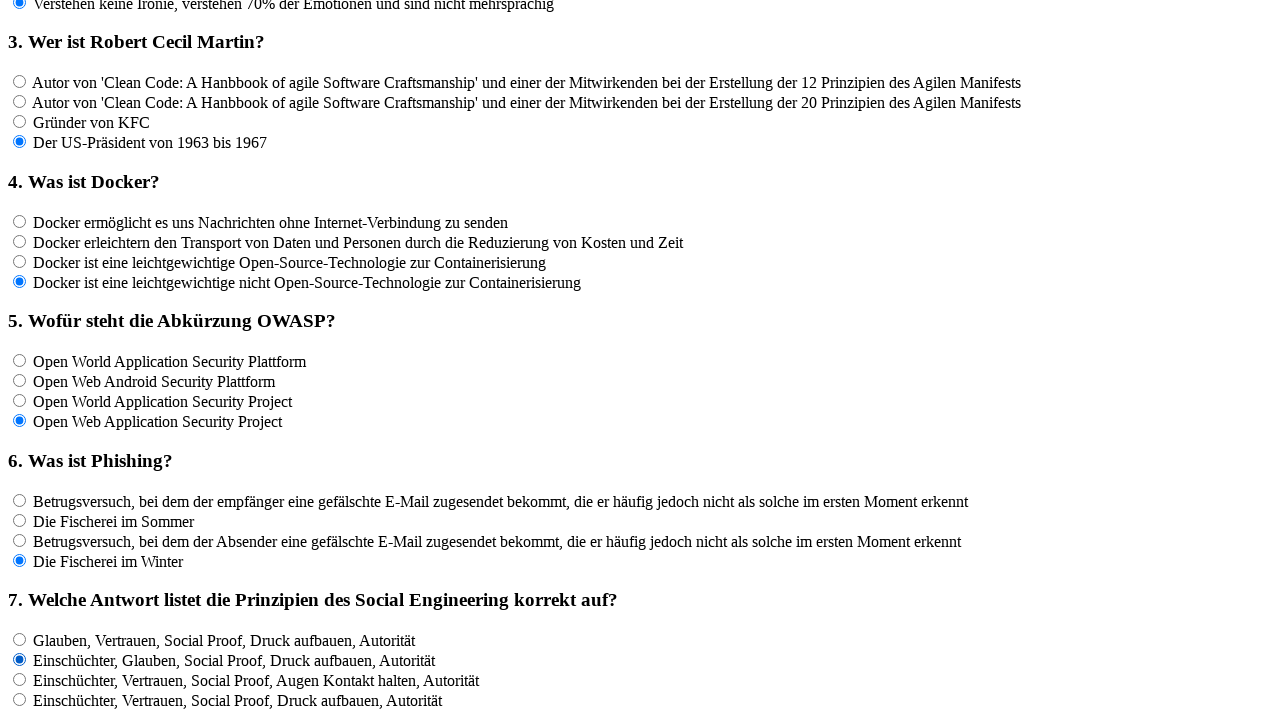

Waited 100ms for UI update
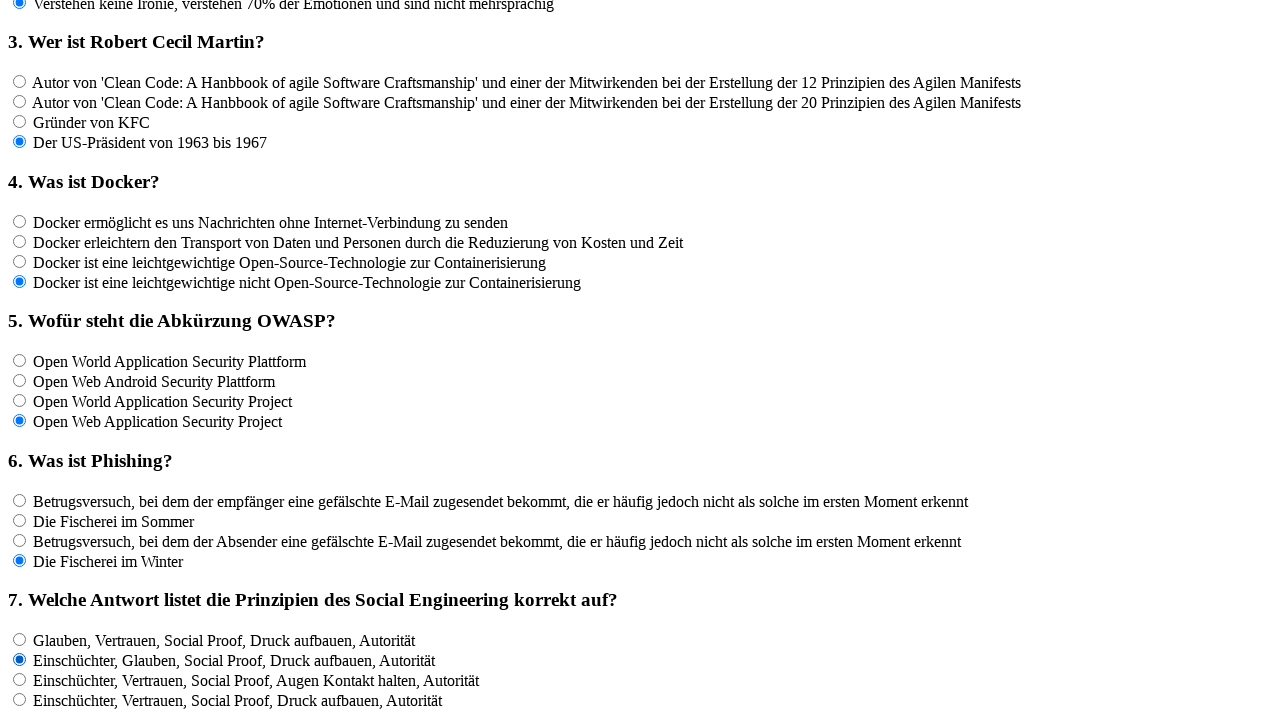

Clicked an answer option for question f7 at (20, 679) on input[name='rf7'] >> nth=2
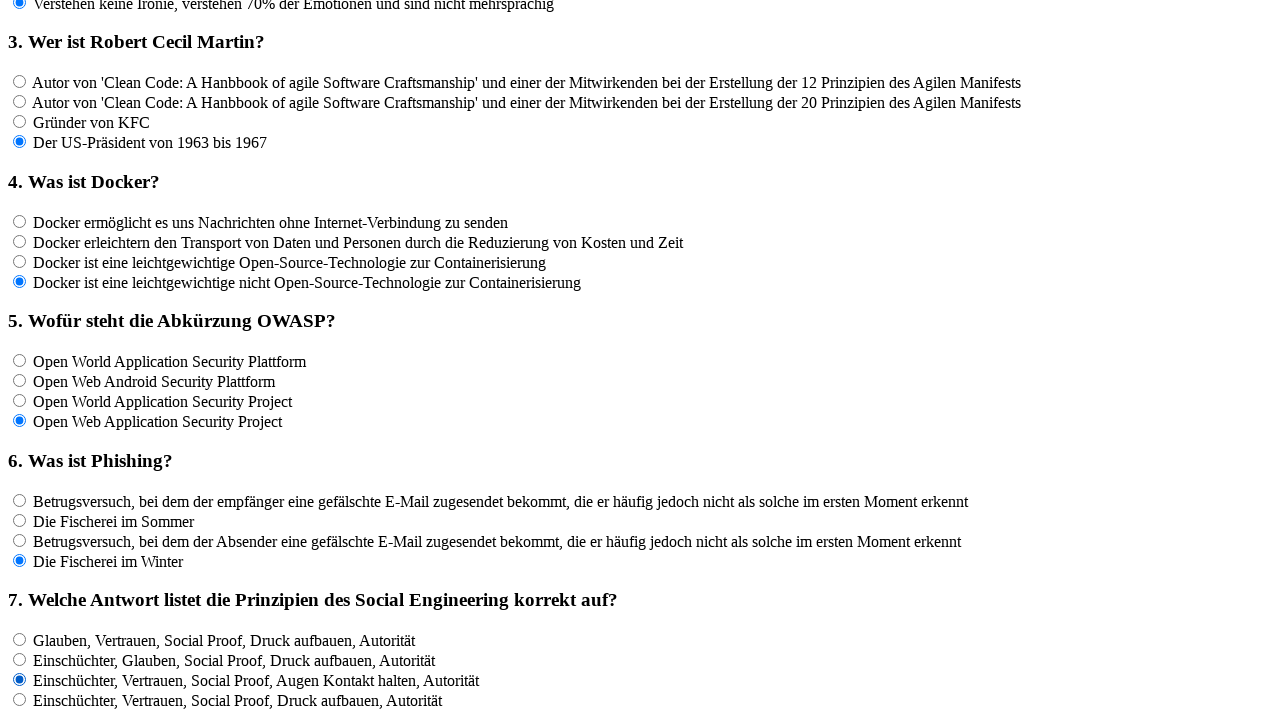

Waited 100ms for UI update
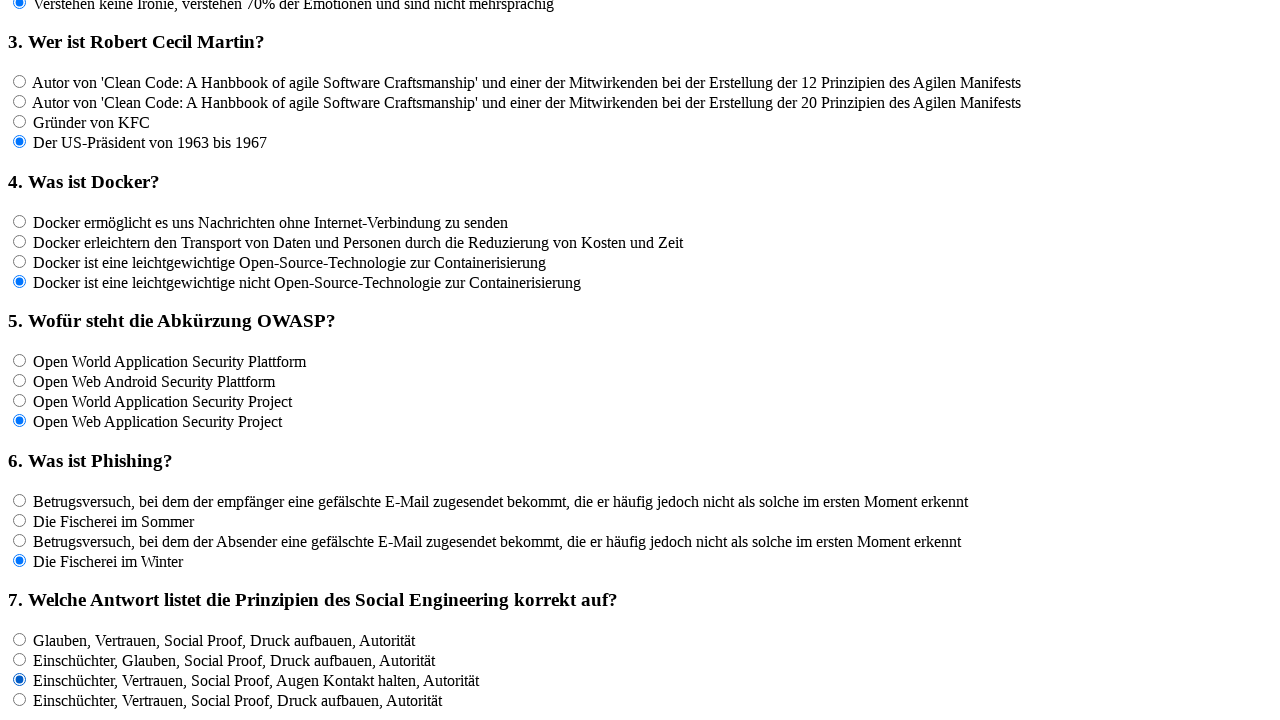

Clicked an answer option for question f7 at (20, 699) on input[name='rf7'] >> nth=3
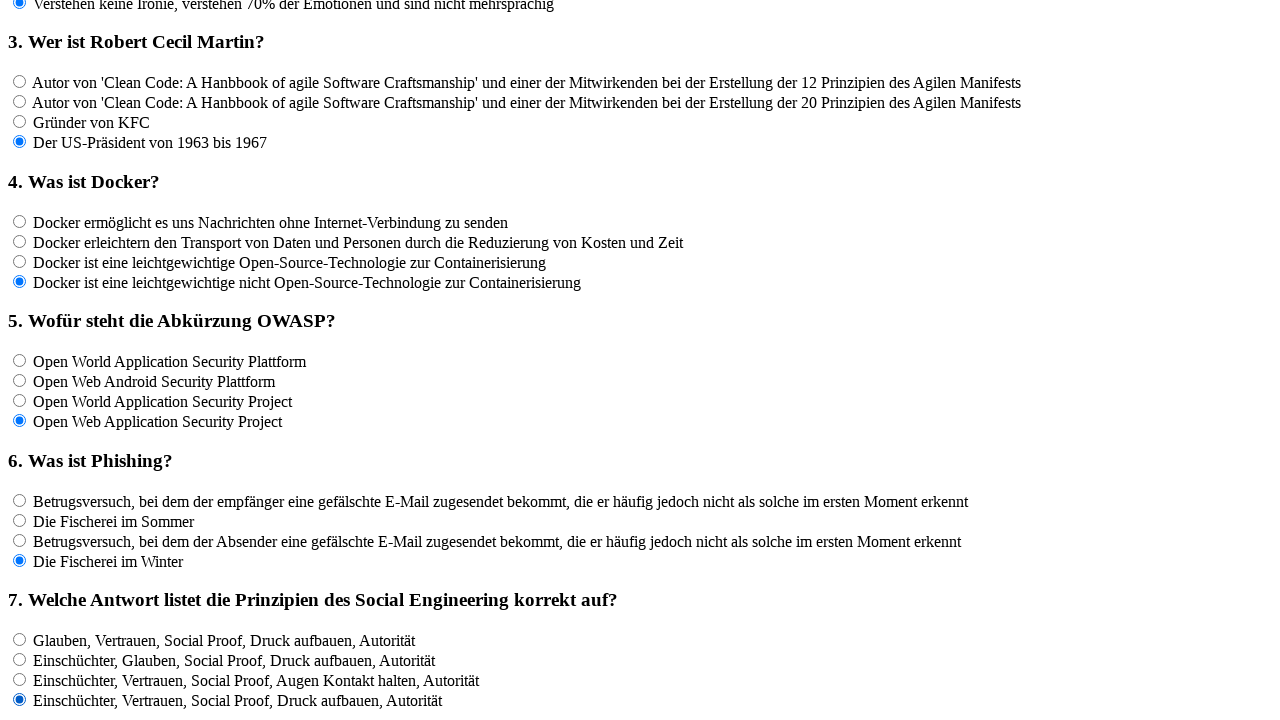

Waited 100ms for UI update
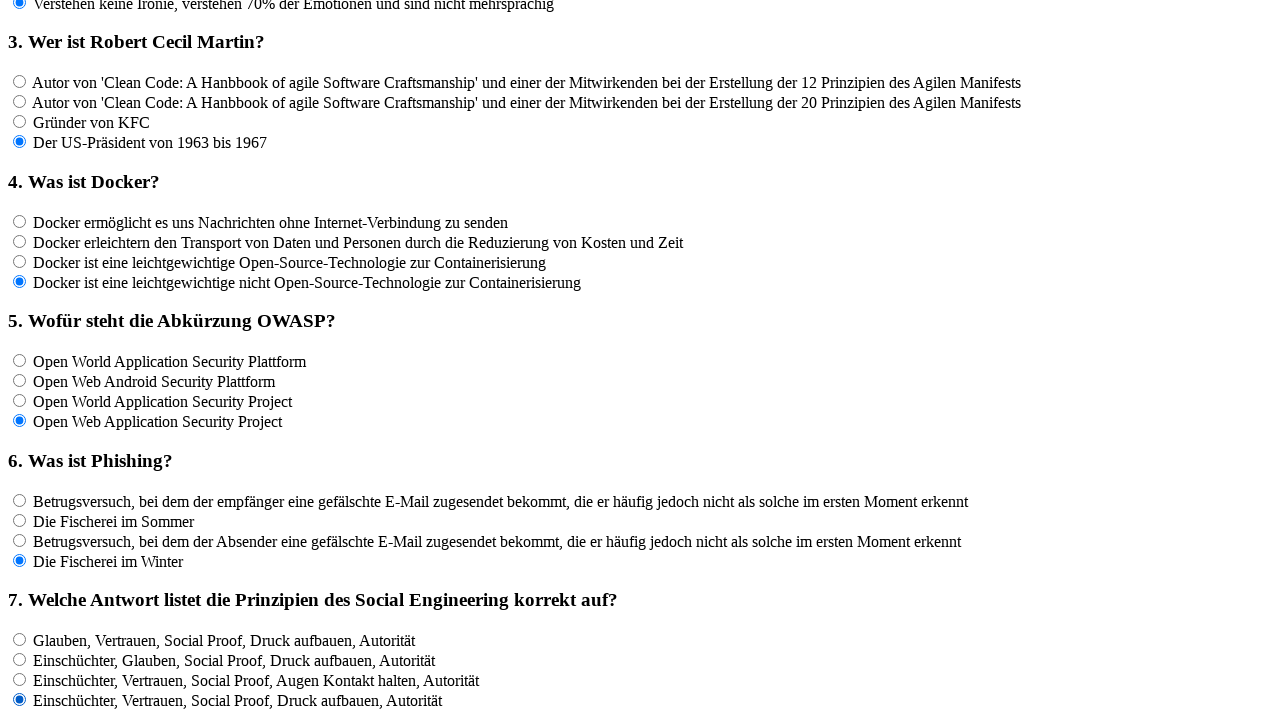

Located 4 answer options for question f8
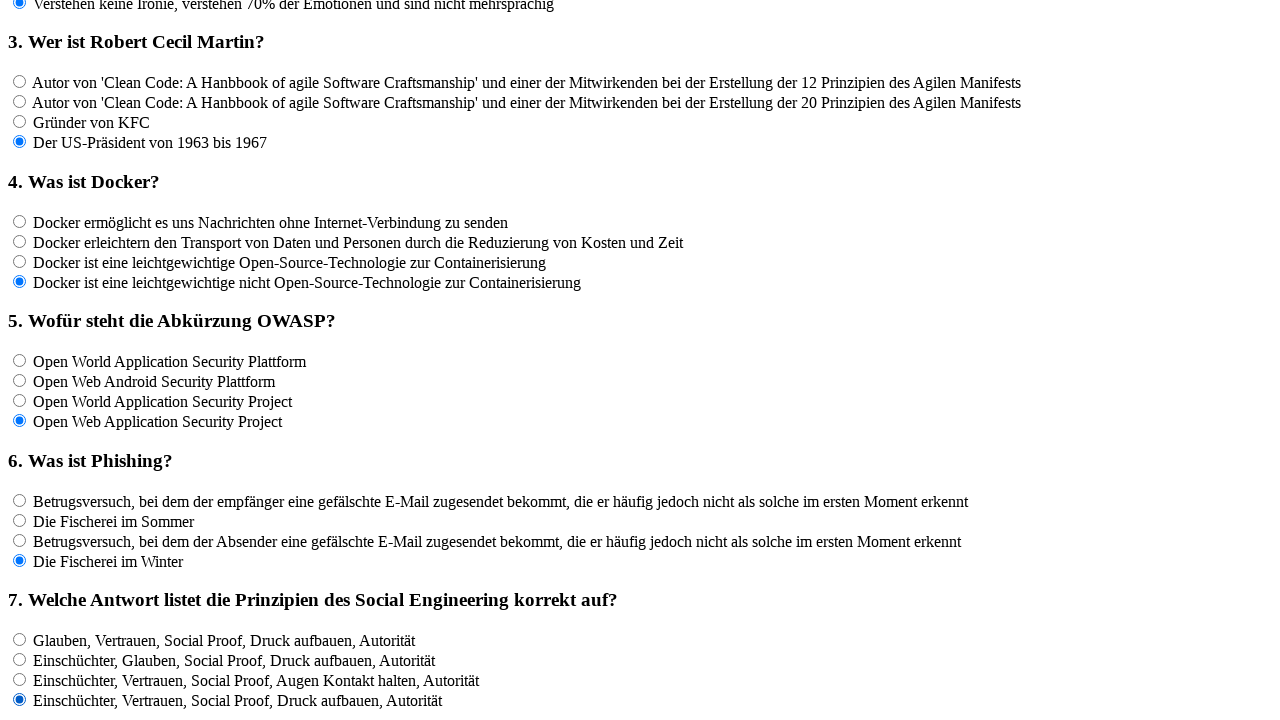

Clicked an answer option for question f8 at (20, 361) on input[name='rf8'] >> nth=0
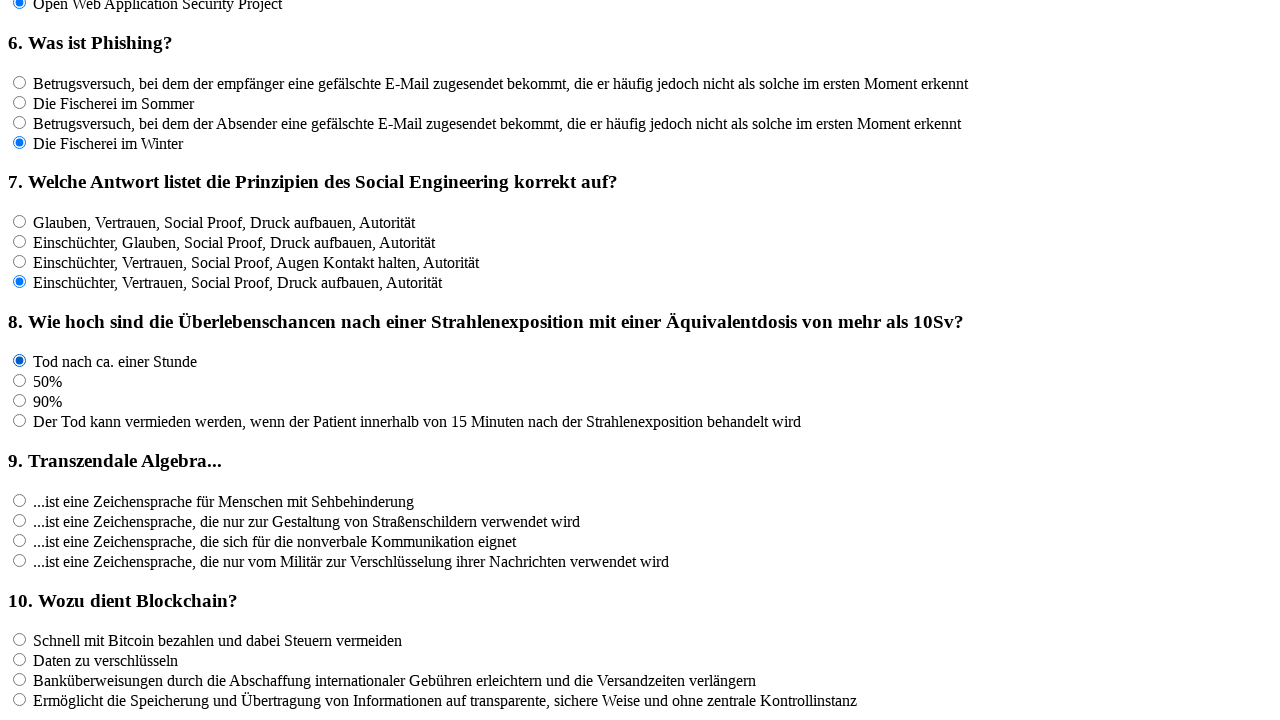

Waited 100ms for UI update
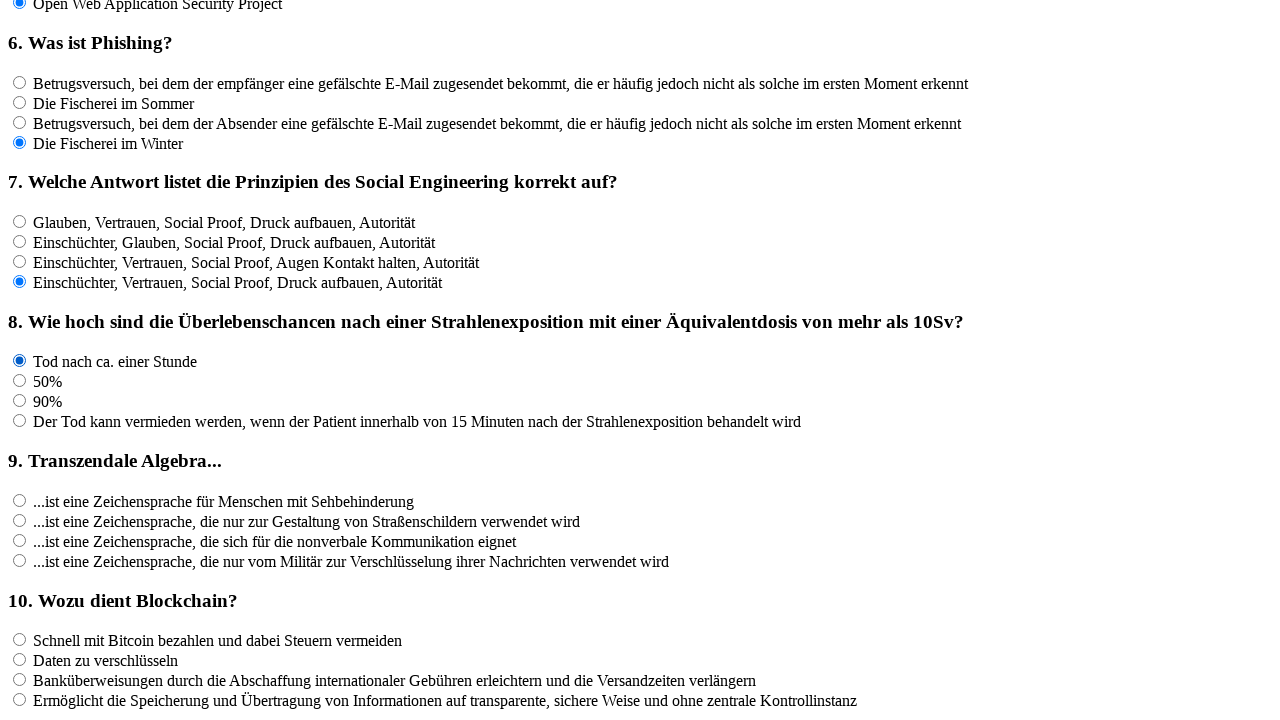

Clicked an answer option for question f8 at (20, 381) on input[name='rf8'] >> nth=1
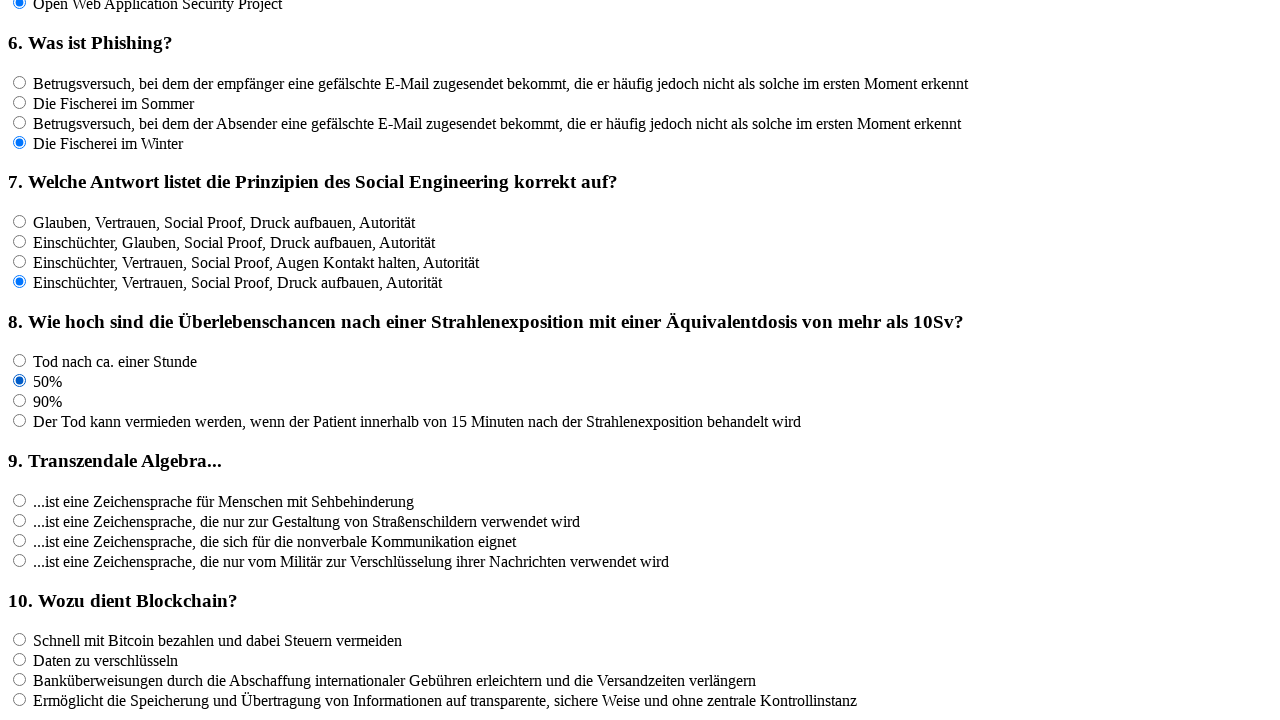

Waited 100ms for UI update
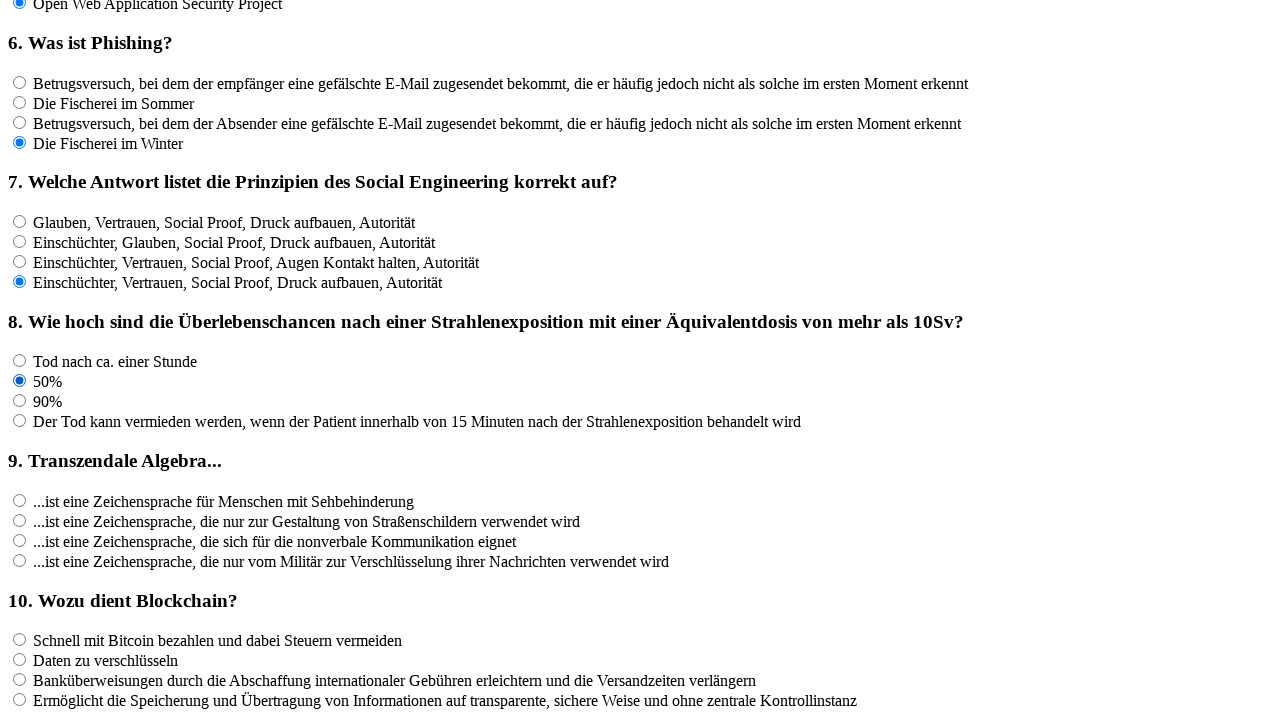

Clicked an answer option for question f8 at (20, 401) on input[name='rf8'] >> nth=2
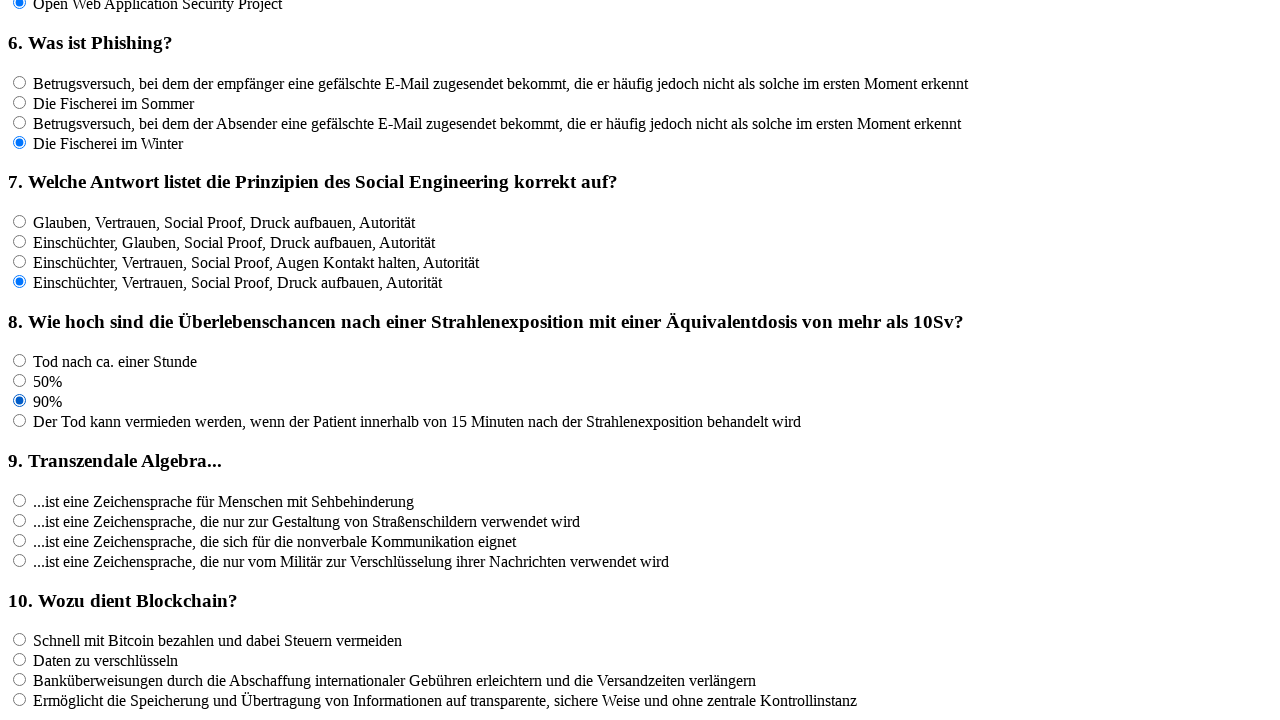

Waited 100ms for UI update
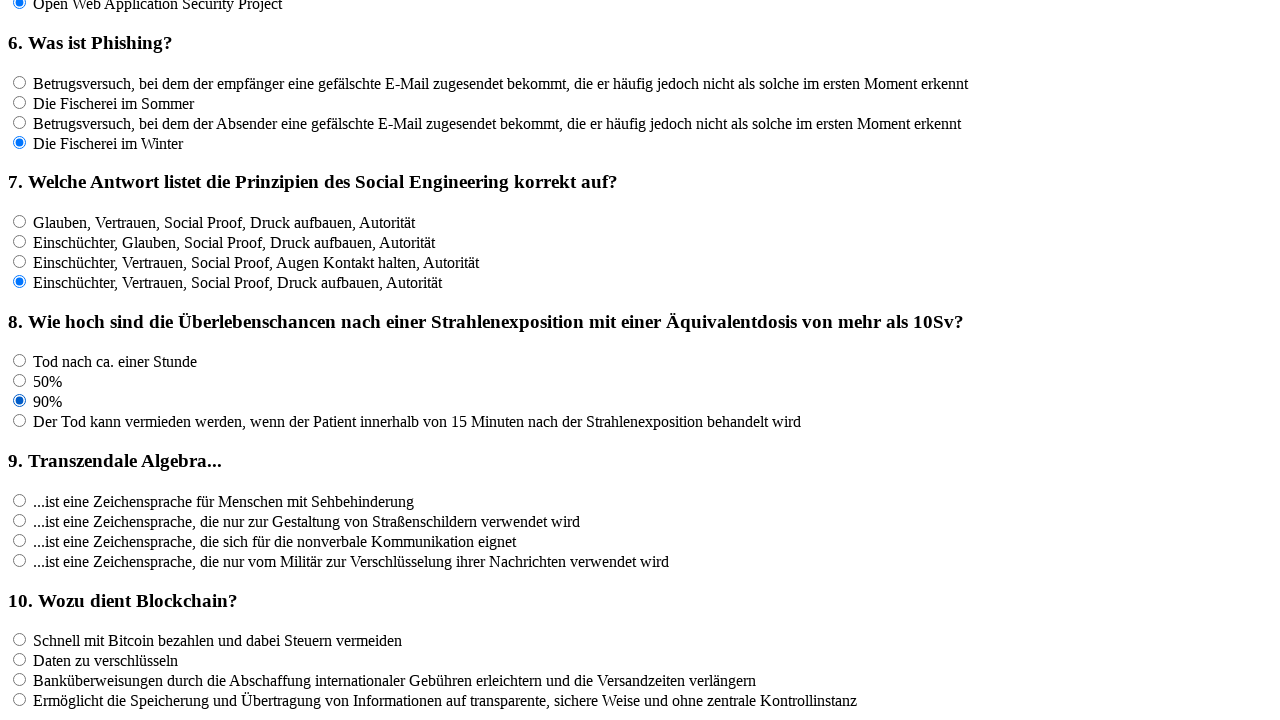

Clicked an answer option for question f8 at (20, 421) on input[name='rf8'] >> nth=3
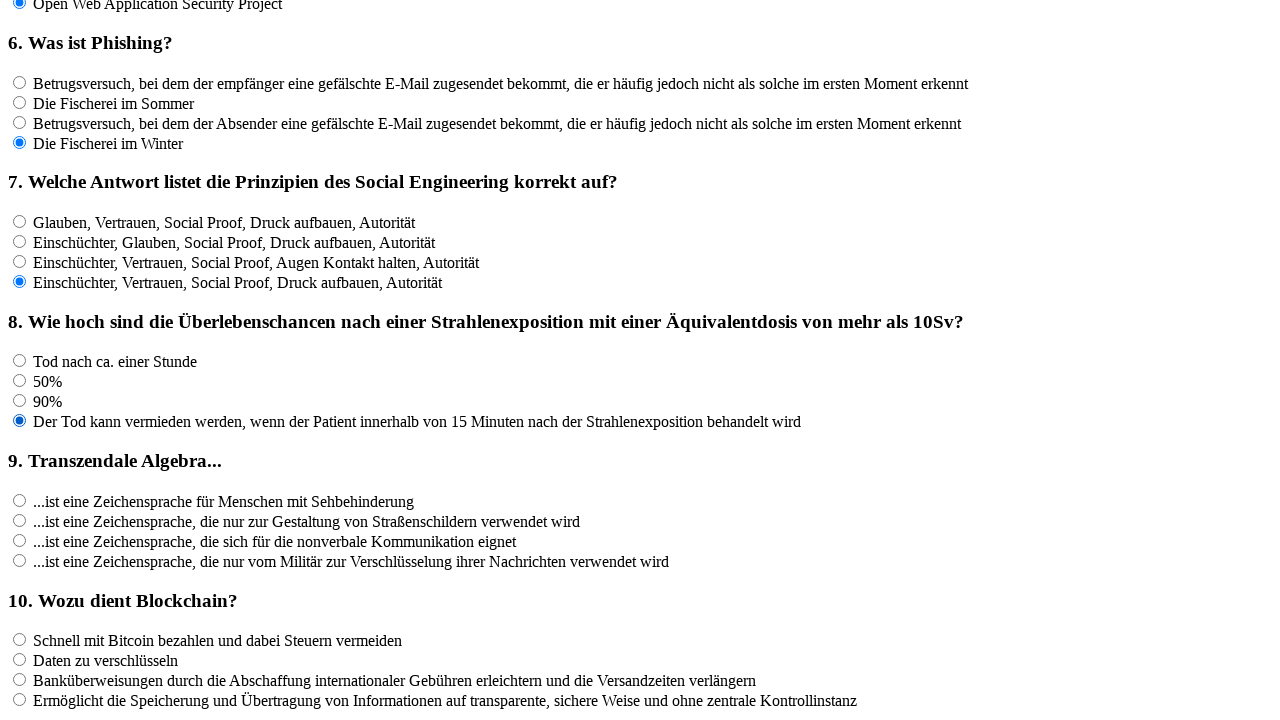

Waited 100ms for UI update
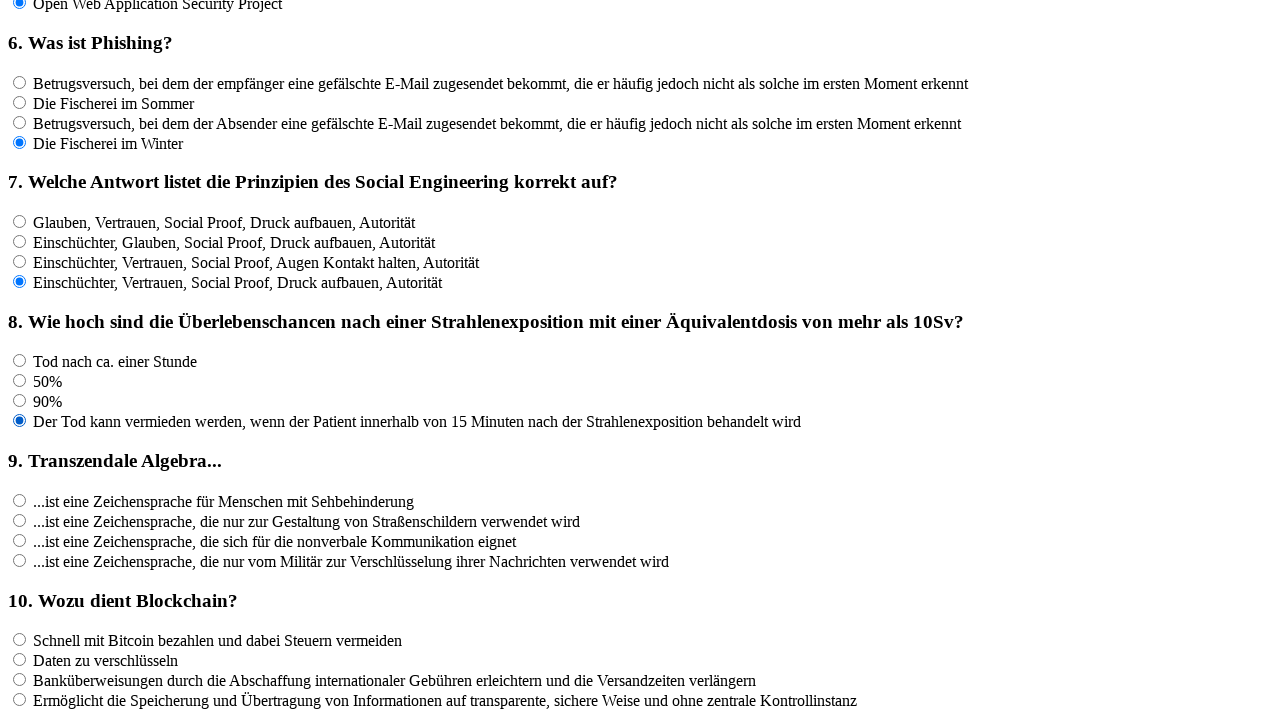

Located 4 answer options for question f9
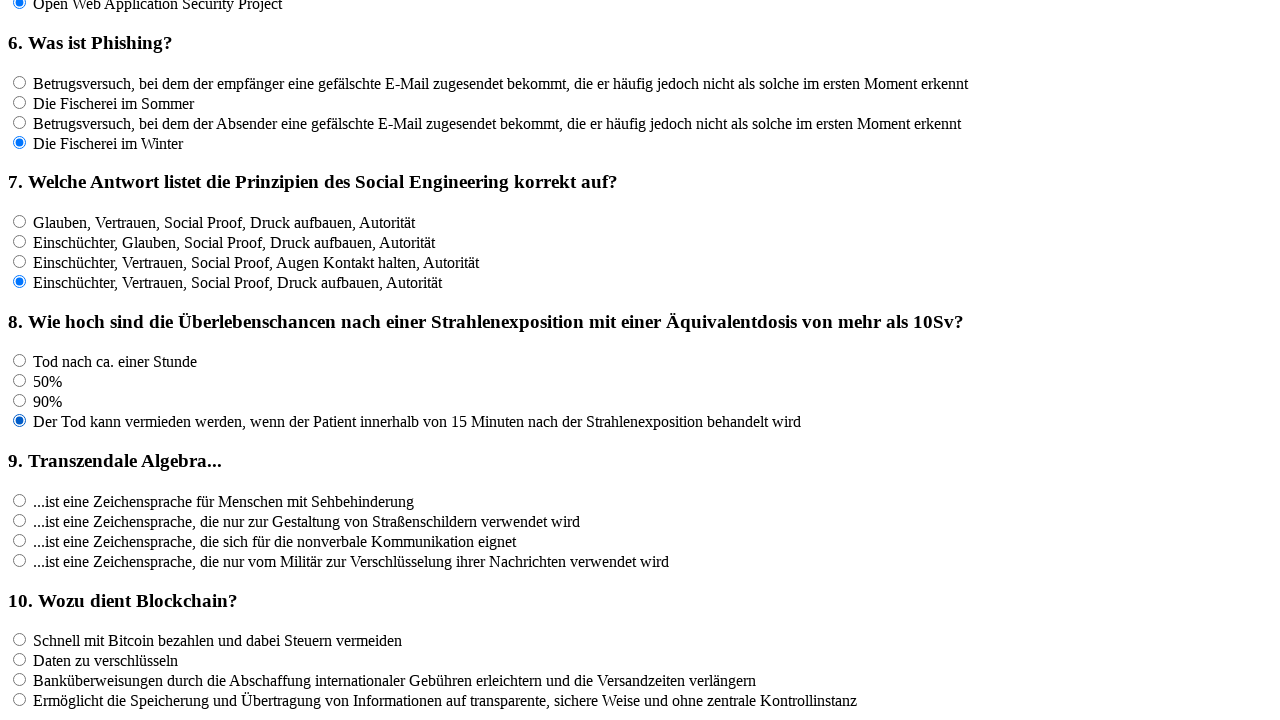

Clicked an answer option for question f9 at (20, 500) on input[name='rf9'] >> nth=0
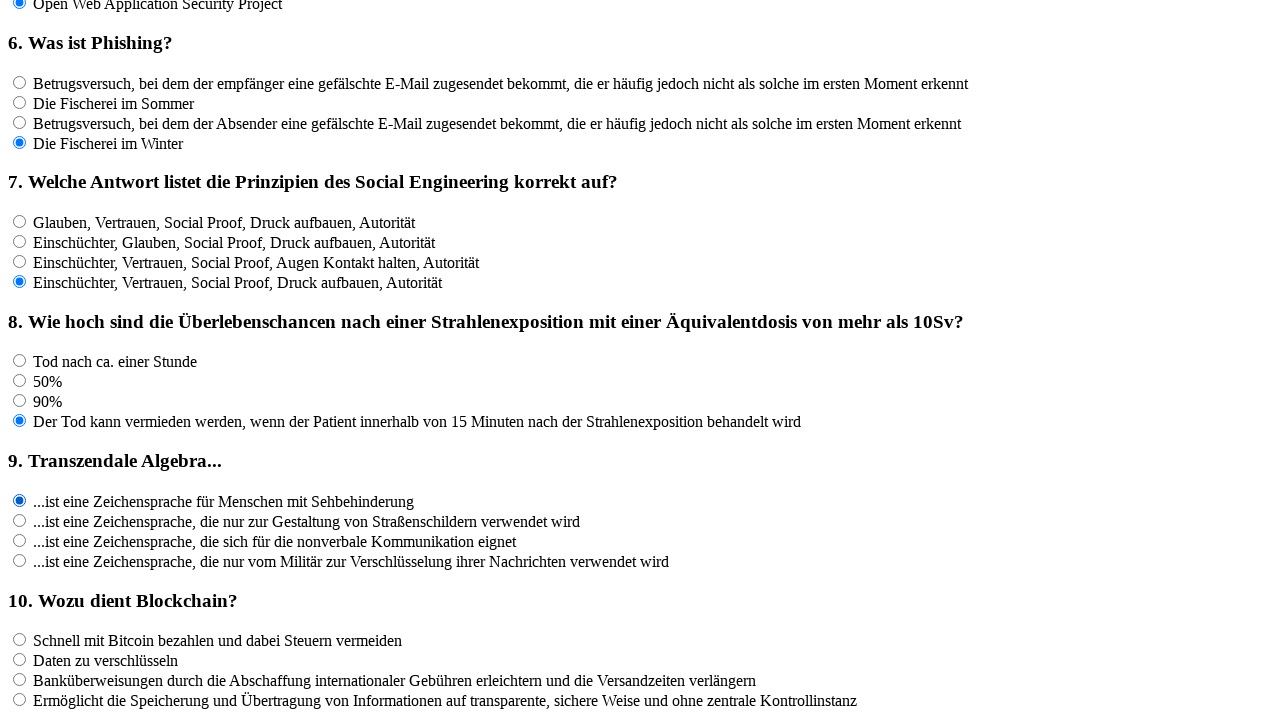

Waited 100ms for UI update
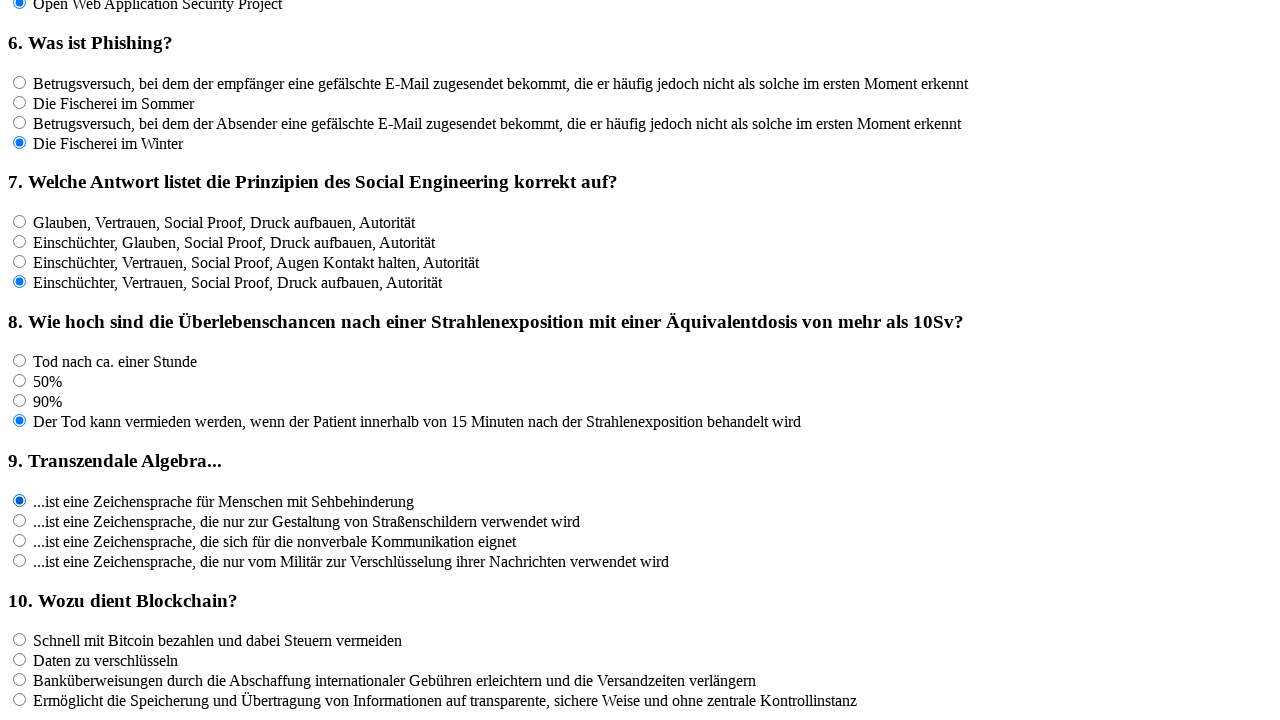

Clicked an answer option for question f9 at (20, 520) on input[name='rf9'] >> nth=1
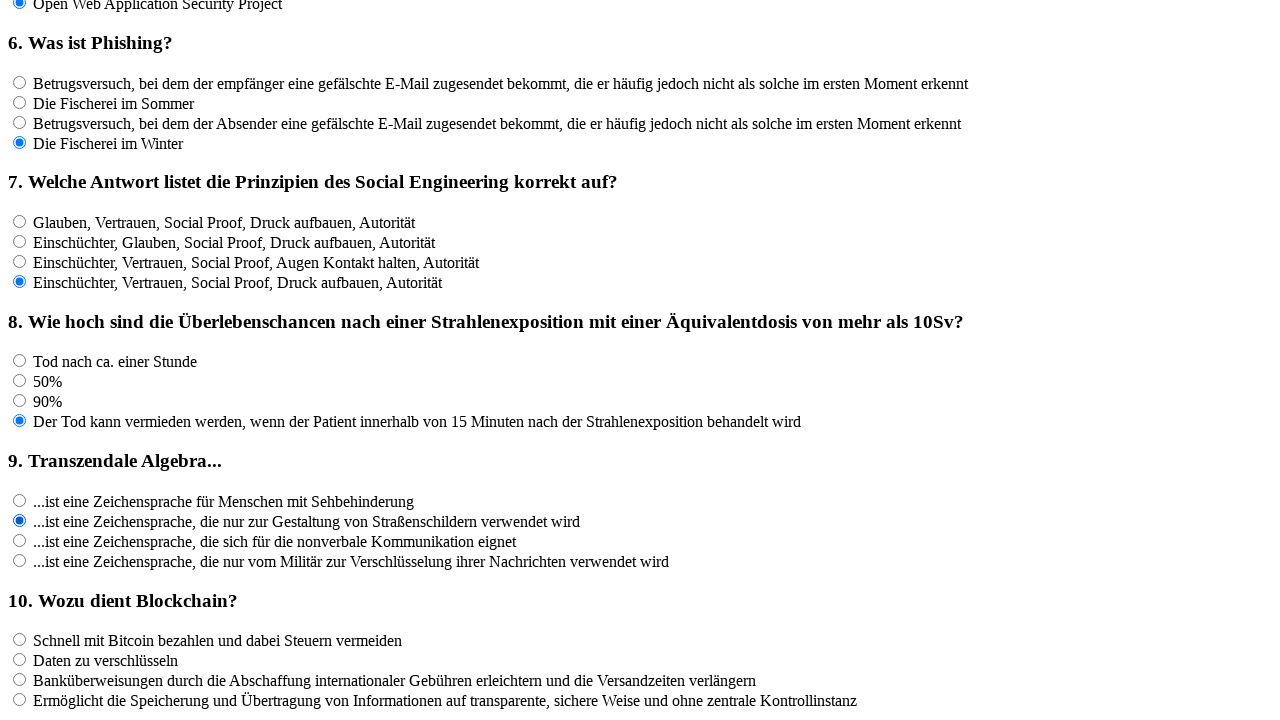

Waited 100ms for UI update
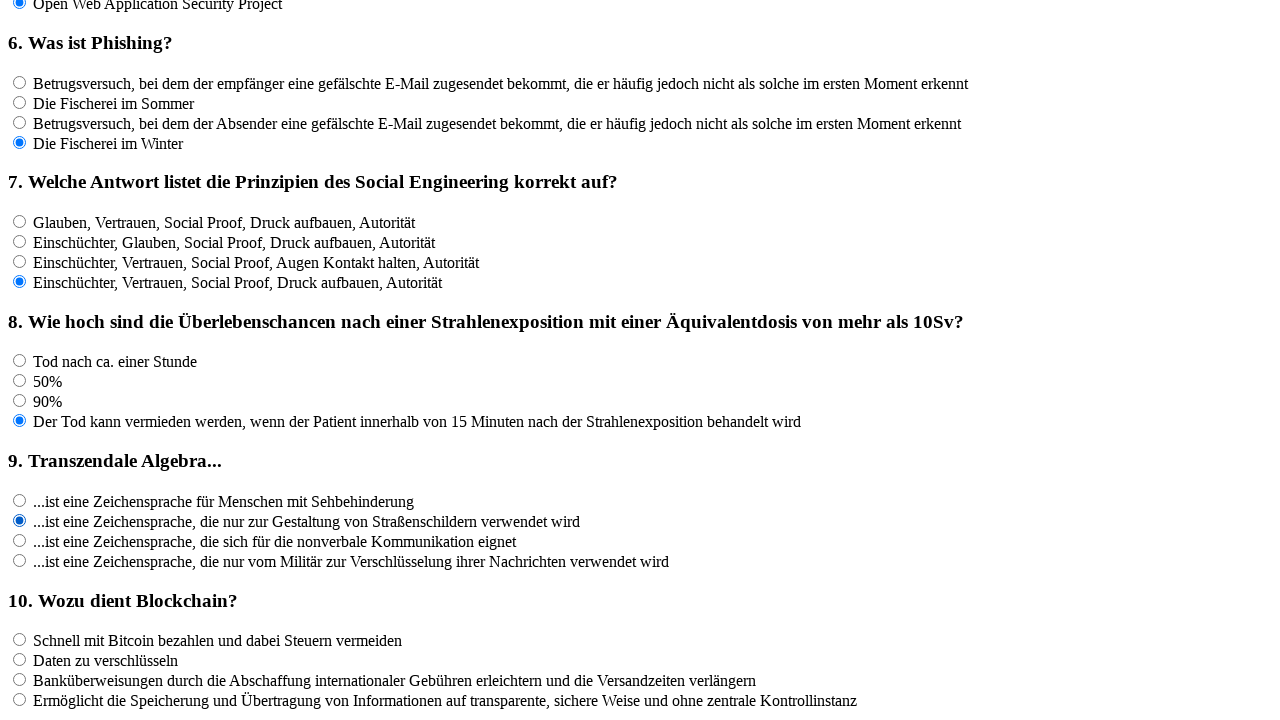

Clicked an answer option for question f9 at (20, 540) on input[name='rf9'] >> nth=2
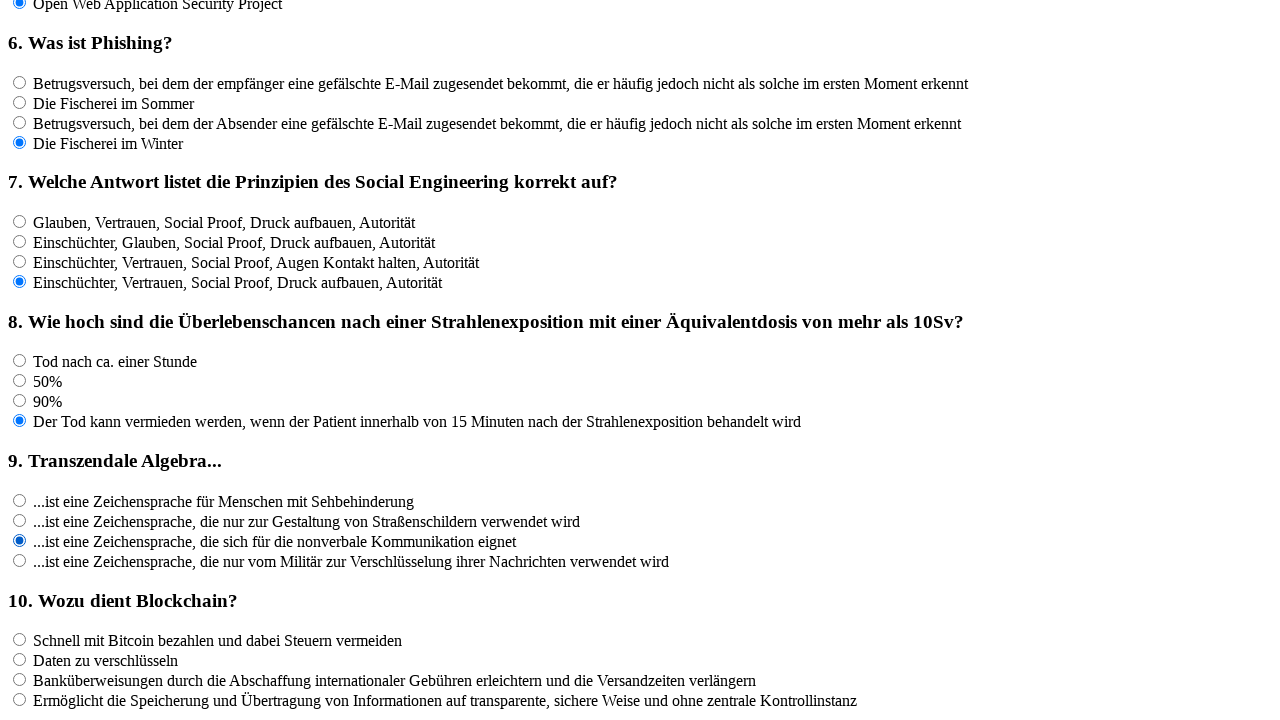

Waited 100ms for UI update
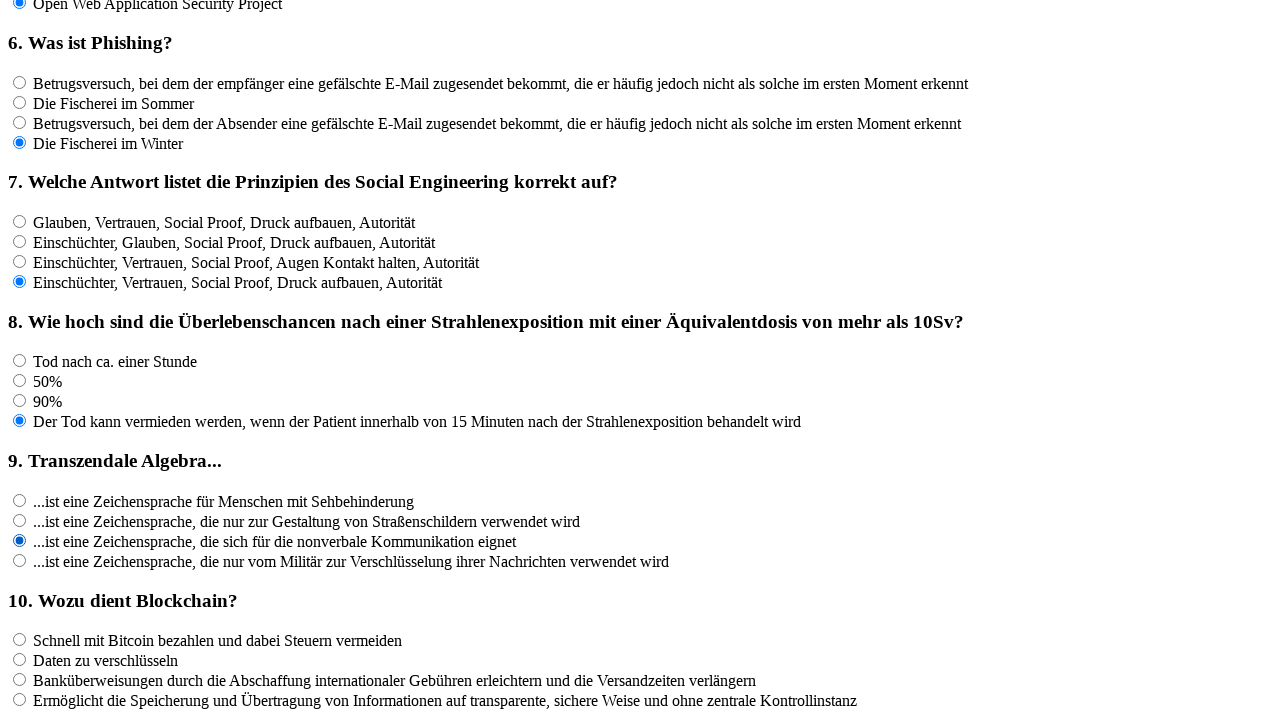

Clicked an answer option for question f9 at (20, 560) on input[name='rf9'] >> nth=3
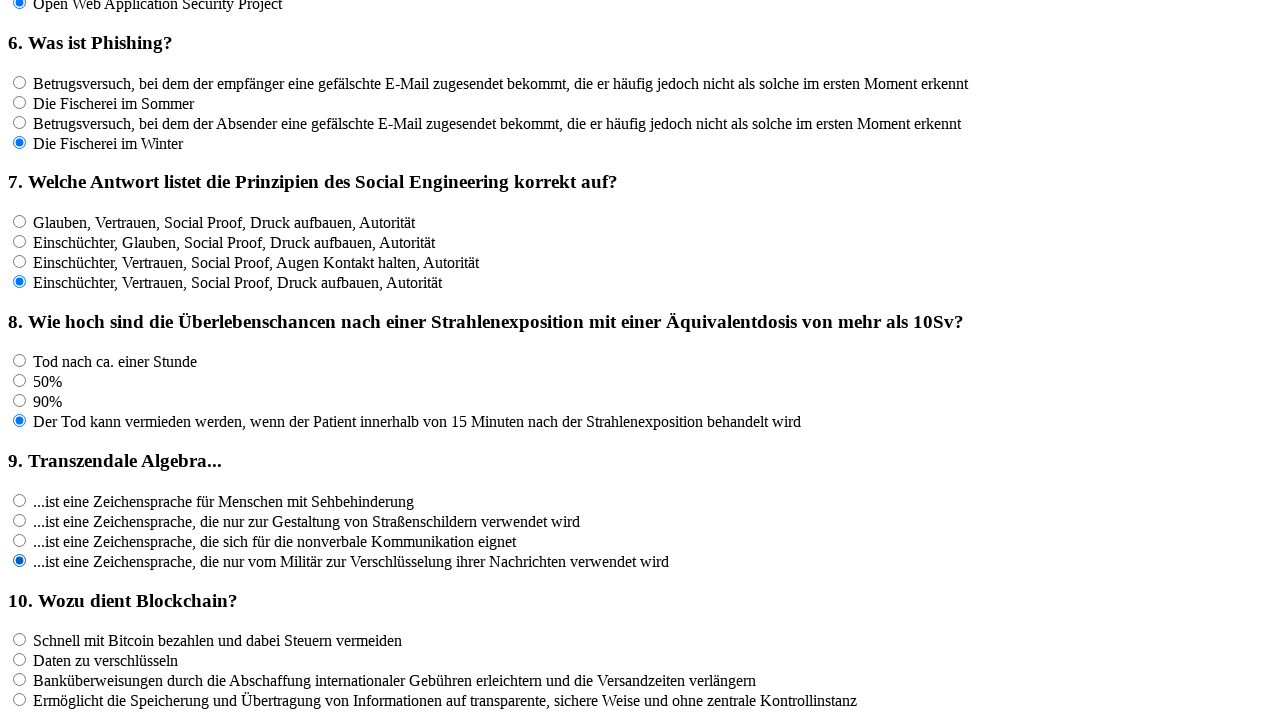

Waited 100ms for UI update
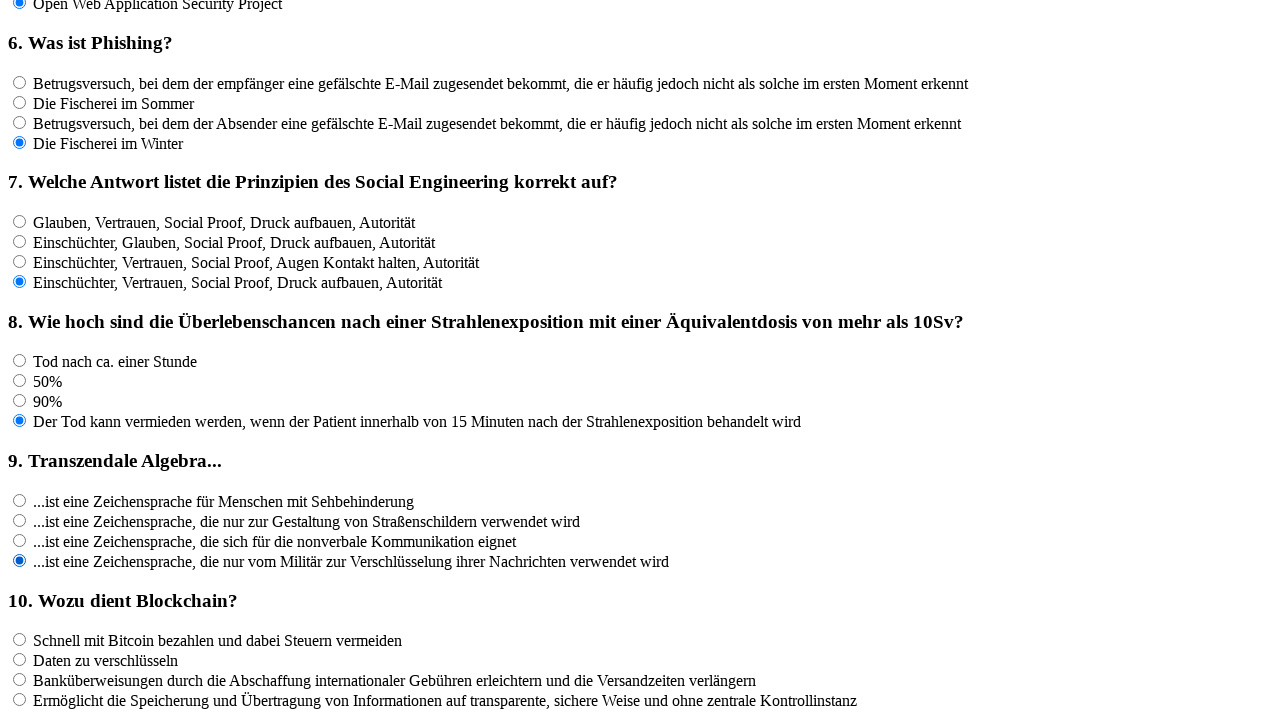

Located 4 answer options for question f10
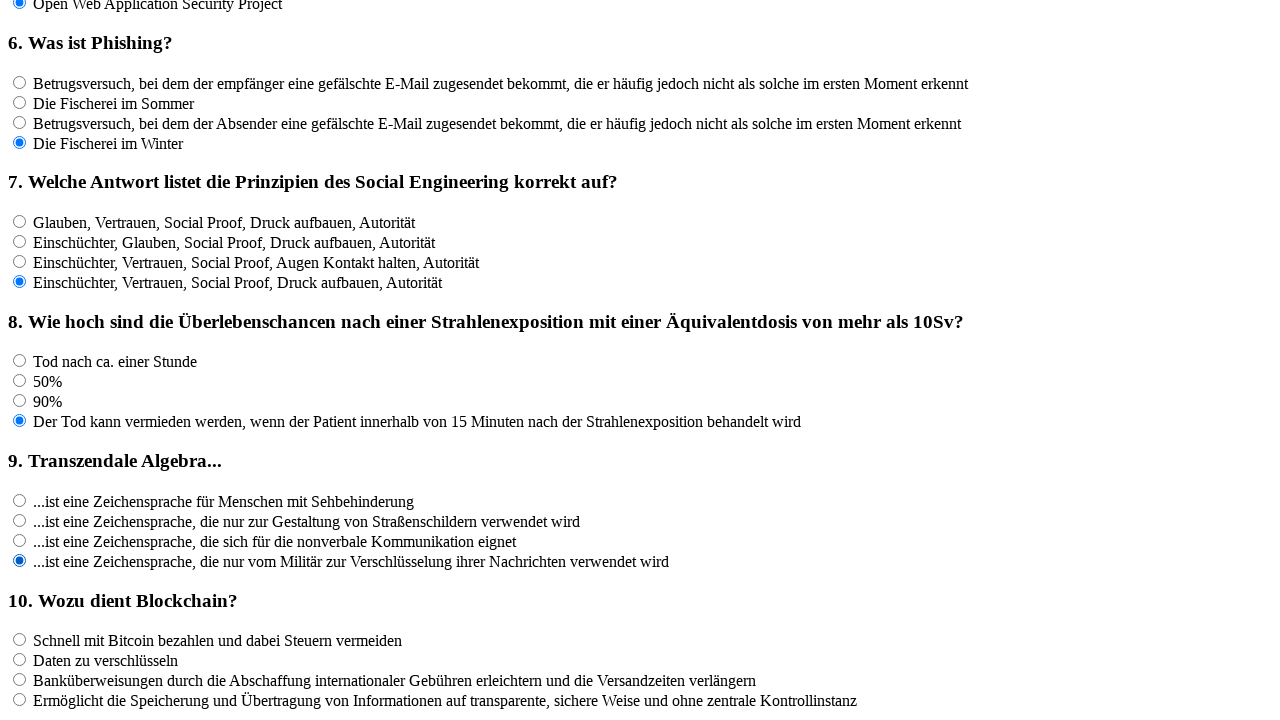

Clicked an answer option for question f10 at (20, 640) on input[name='rf10'] >> nth=0
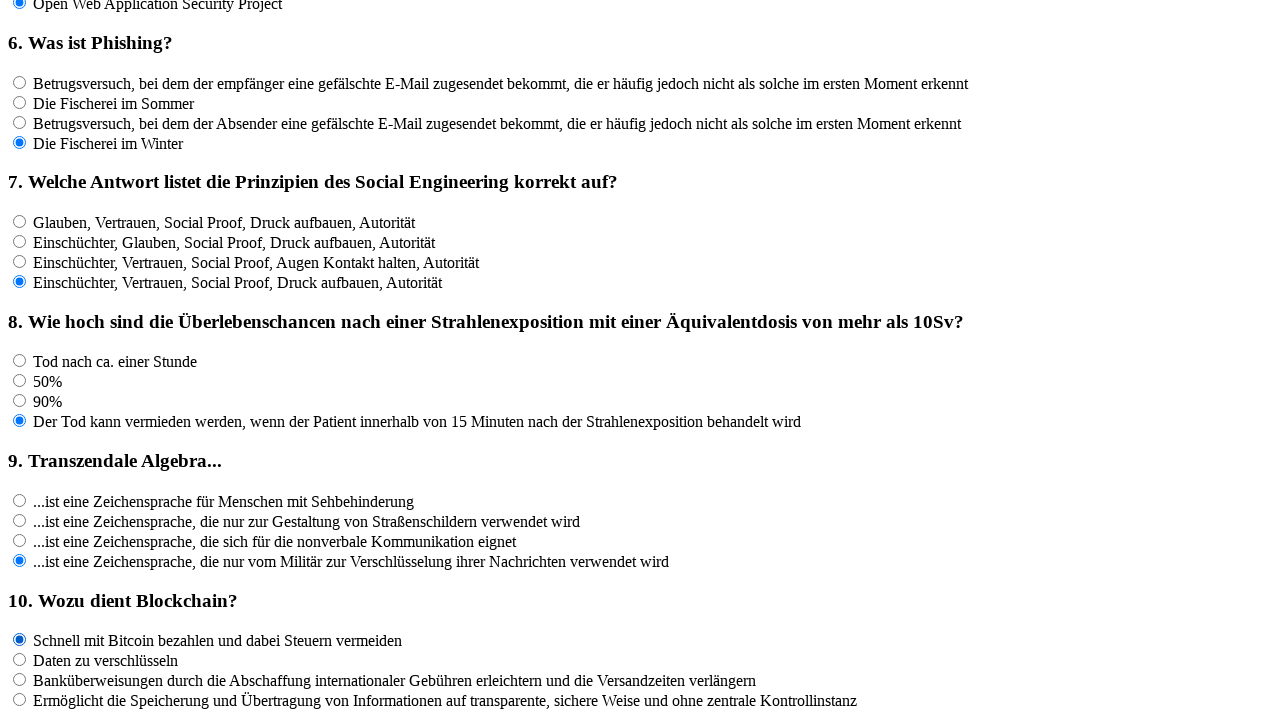

Waited 100ms for UI update
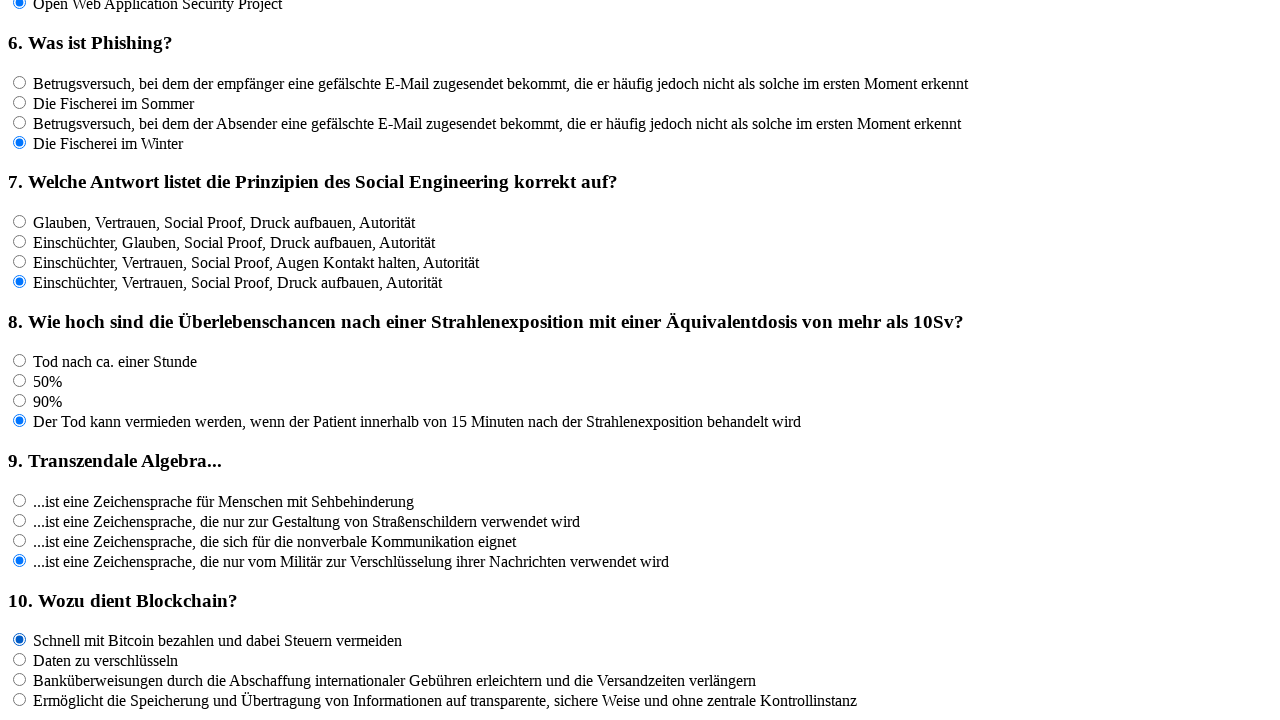

Clicked an answer option for question f10 at (20, 660) on input[name='rf10'] >> nth=1
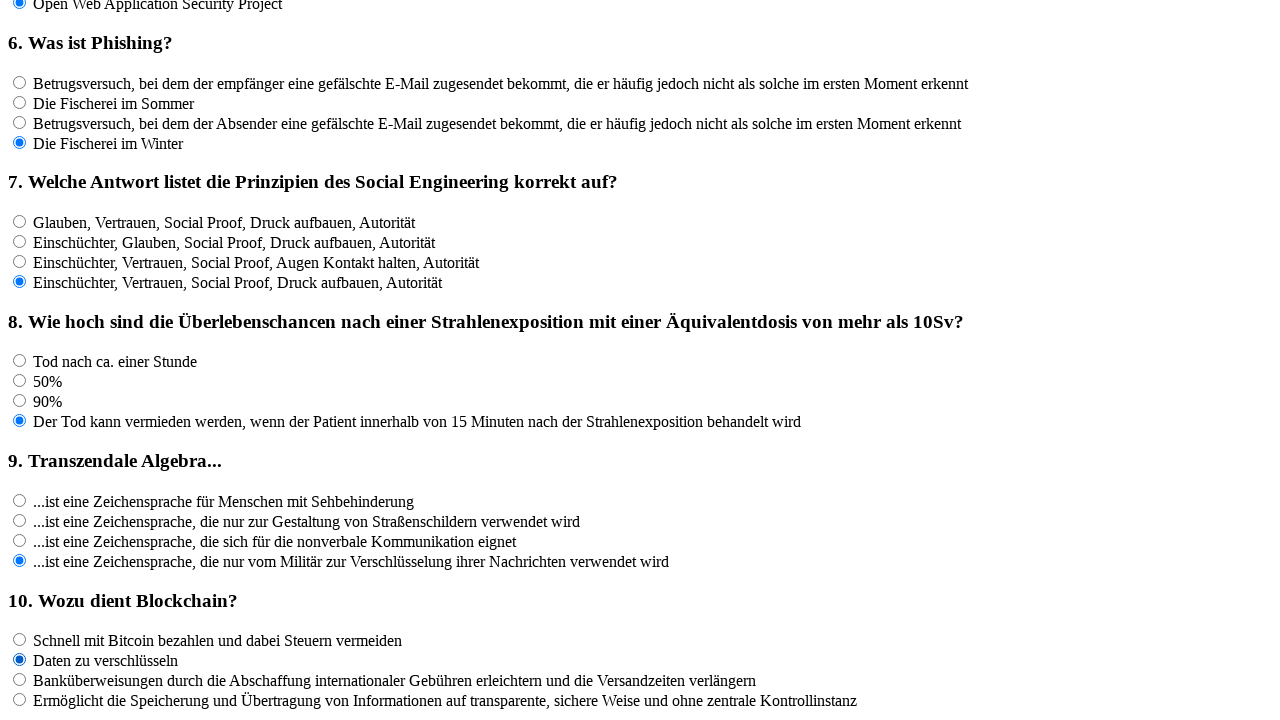

Waited 100ms for UI update
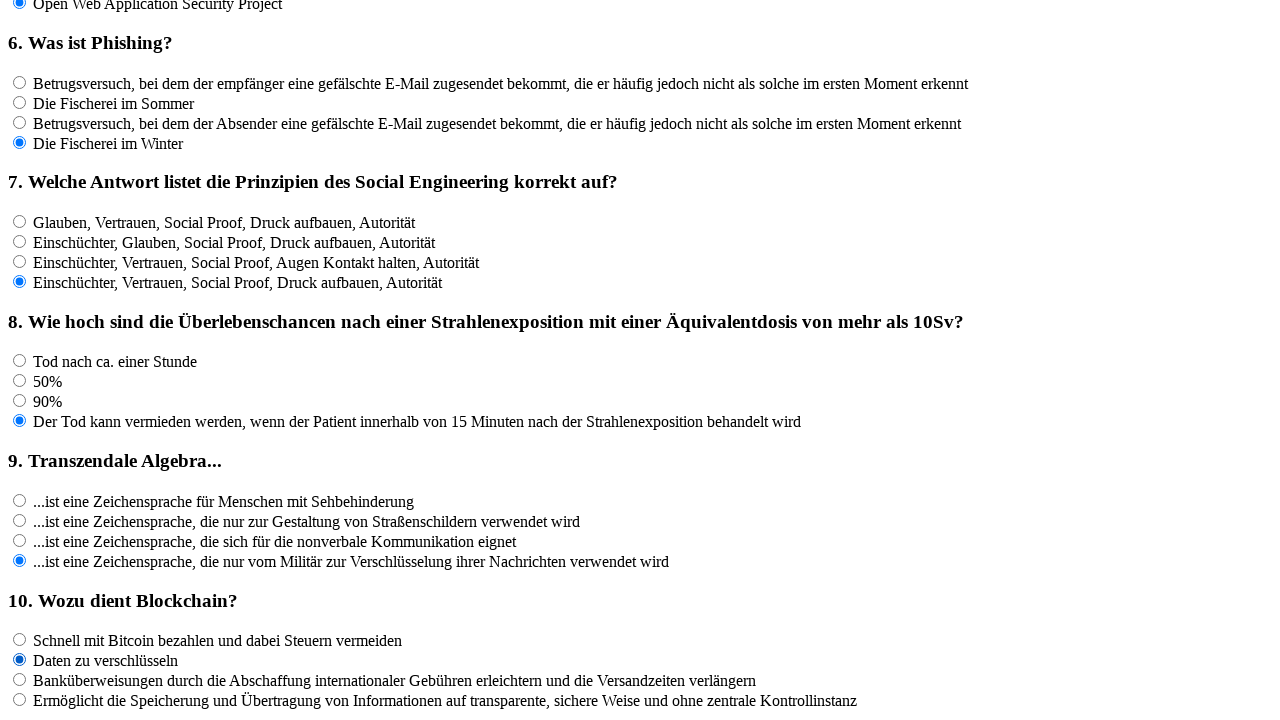

Clicked an answer option for question f10 at (20, 680) on input[name='rf10'] >> nth=2
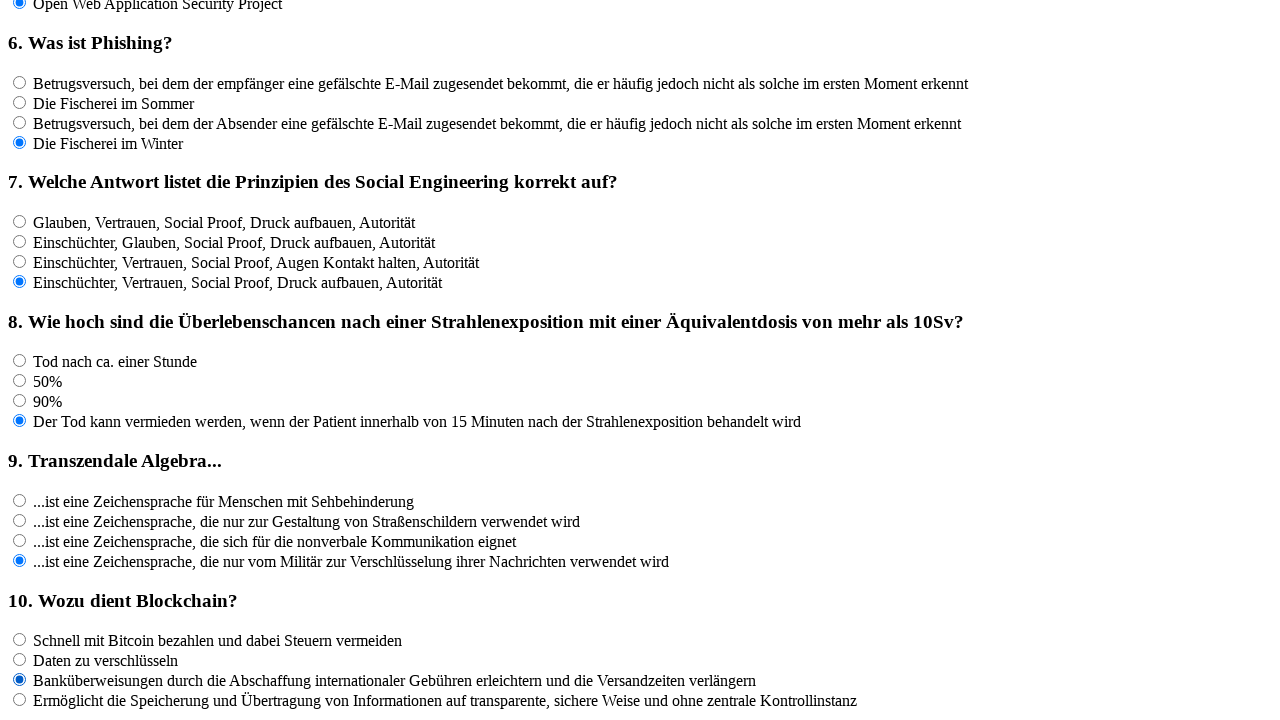

Waited 100ms for UI update
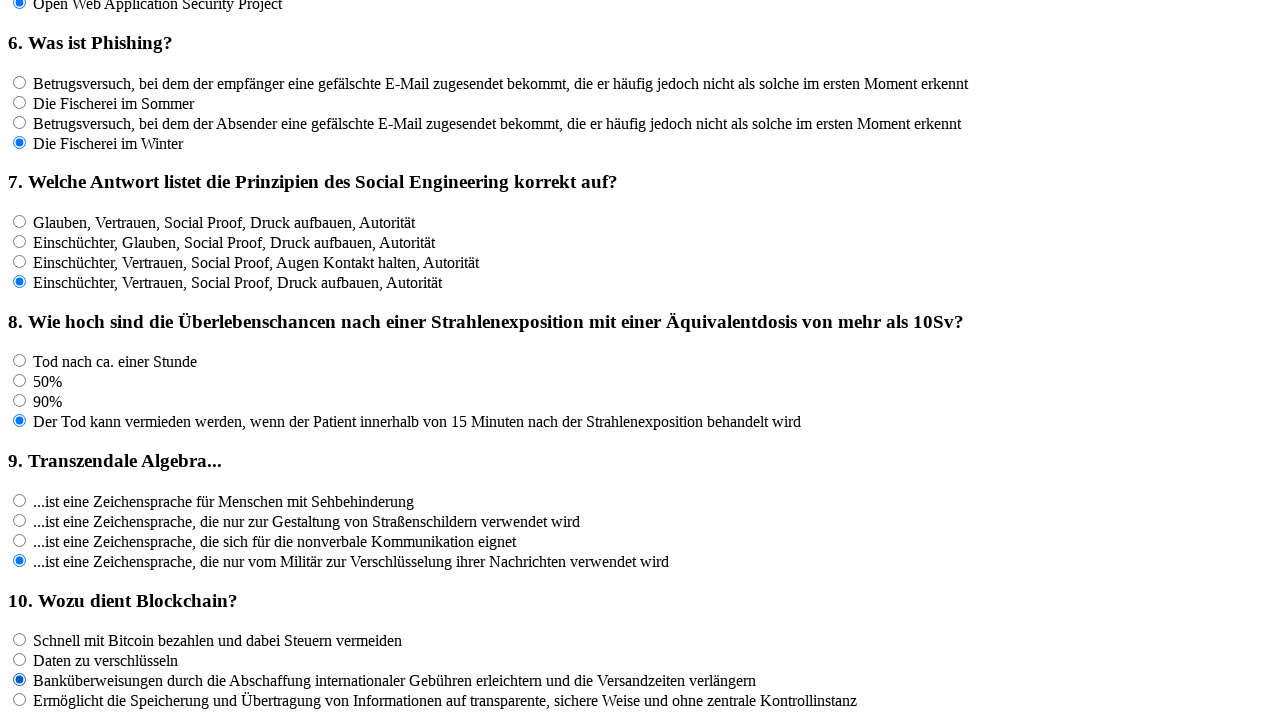

Clicked an answer option for question f10 at (20, 700) on input[name='rf10'] >> nth=3
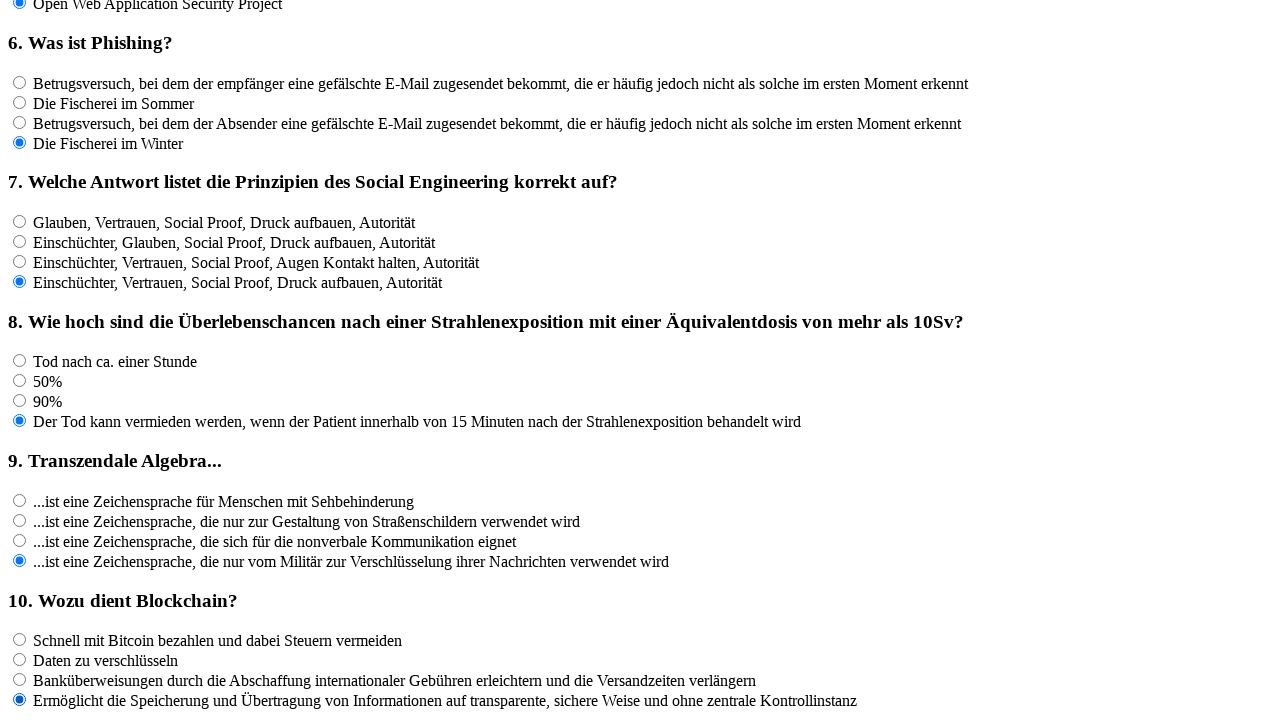

Waited 100ms for UI update
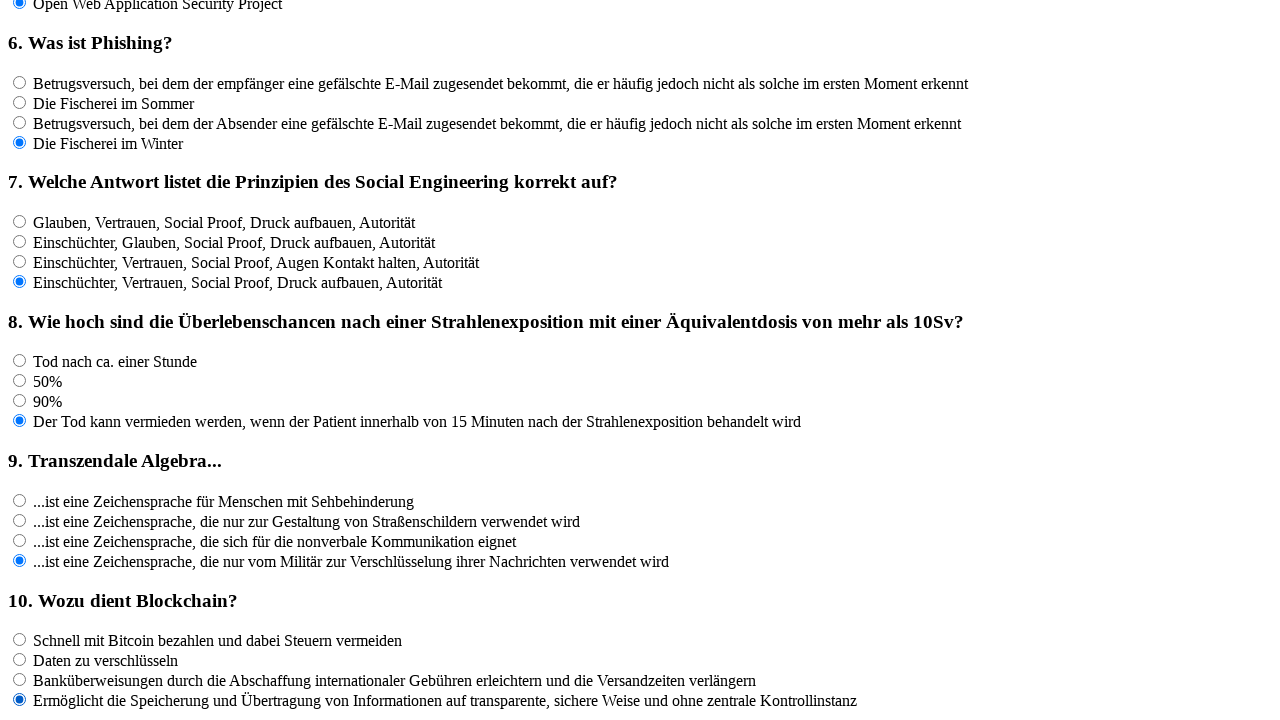

Located 4 answer options for question f11
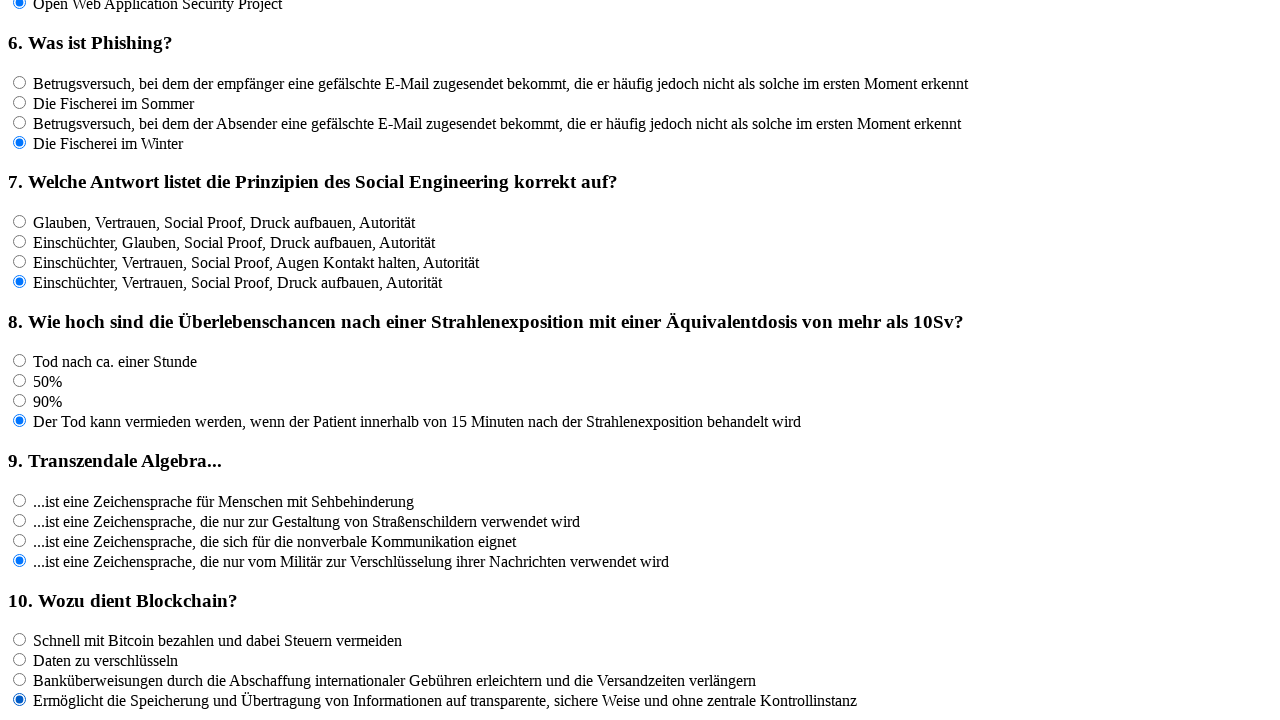

Clicked an answer option for question f11 at (20, 463) on input[name='rf11'] >> nth=0
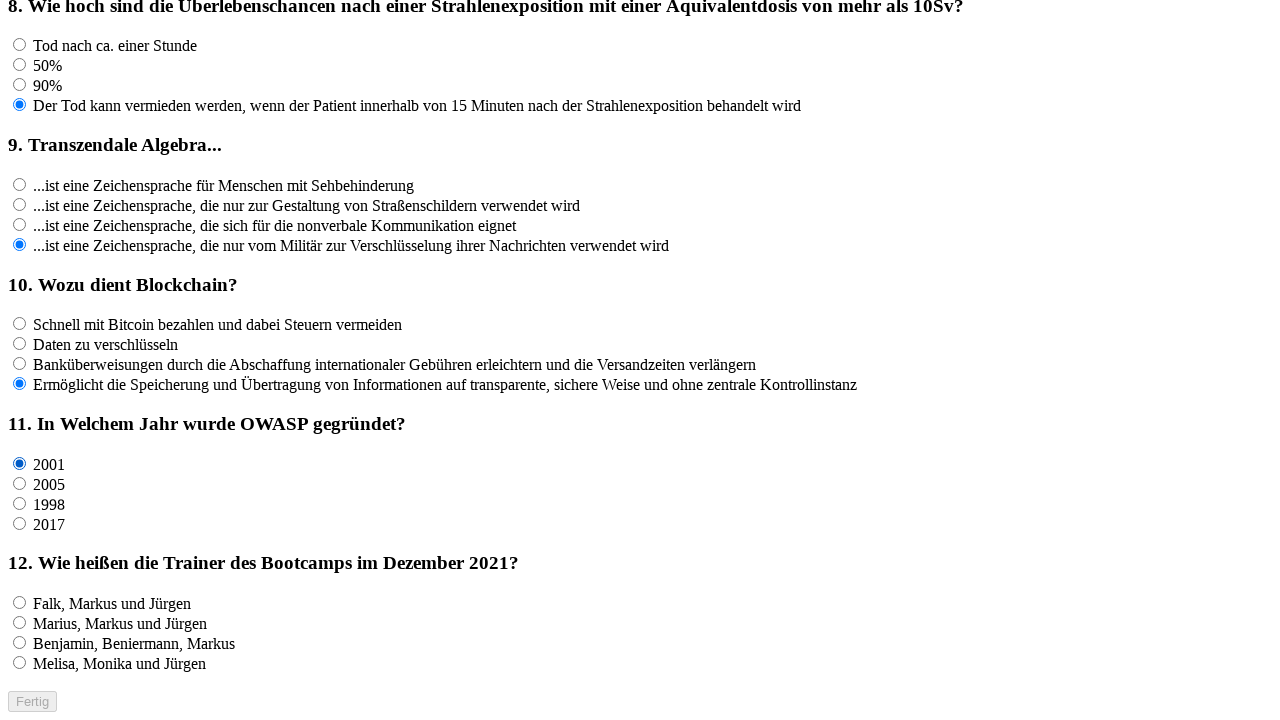

Waited 100ms for UI update
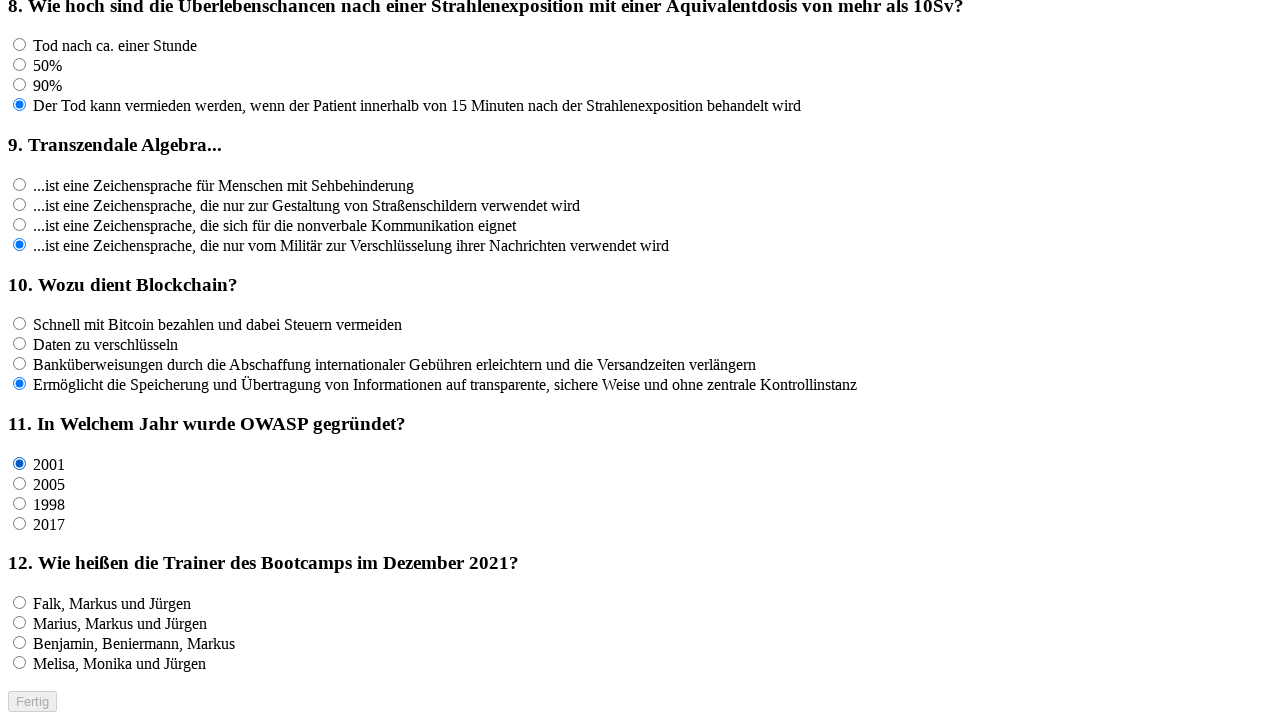

Clicked an answer option for question f11 at (20, 483) on input[name='rf11'] >> nth=1
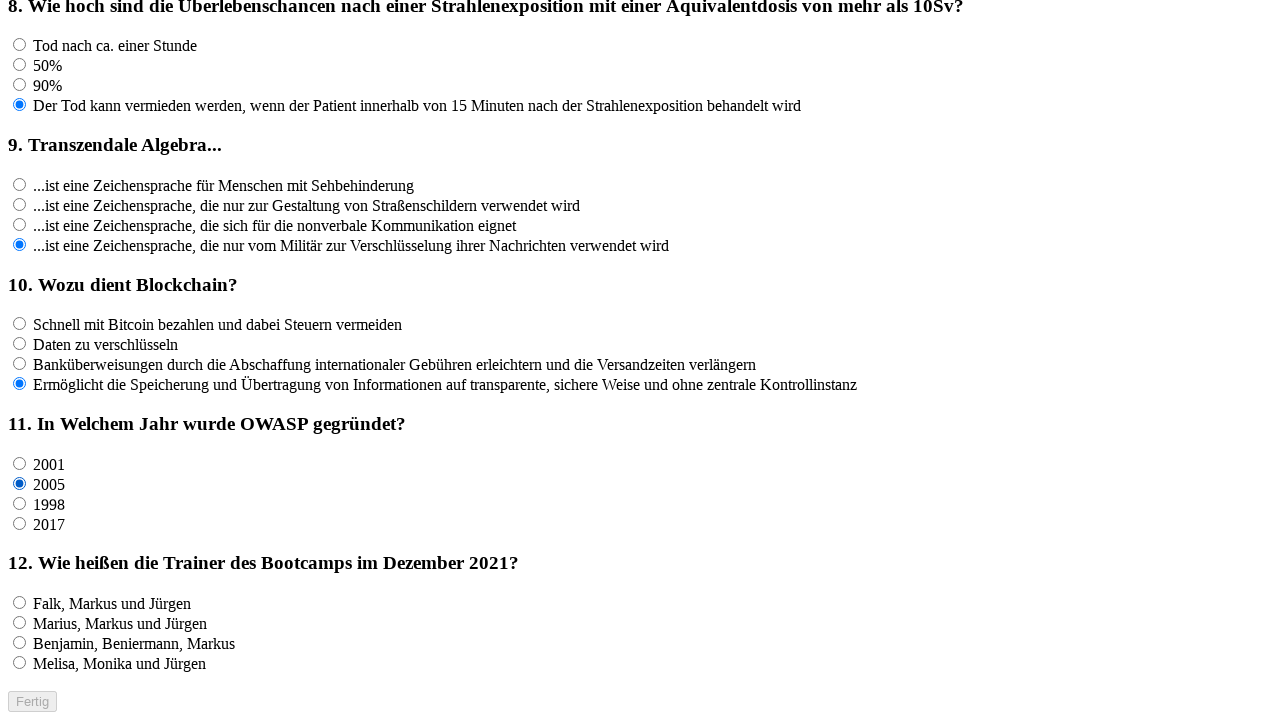

Waited 100ms for UI update
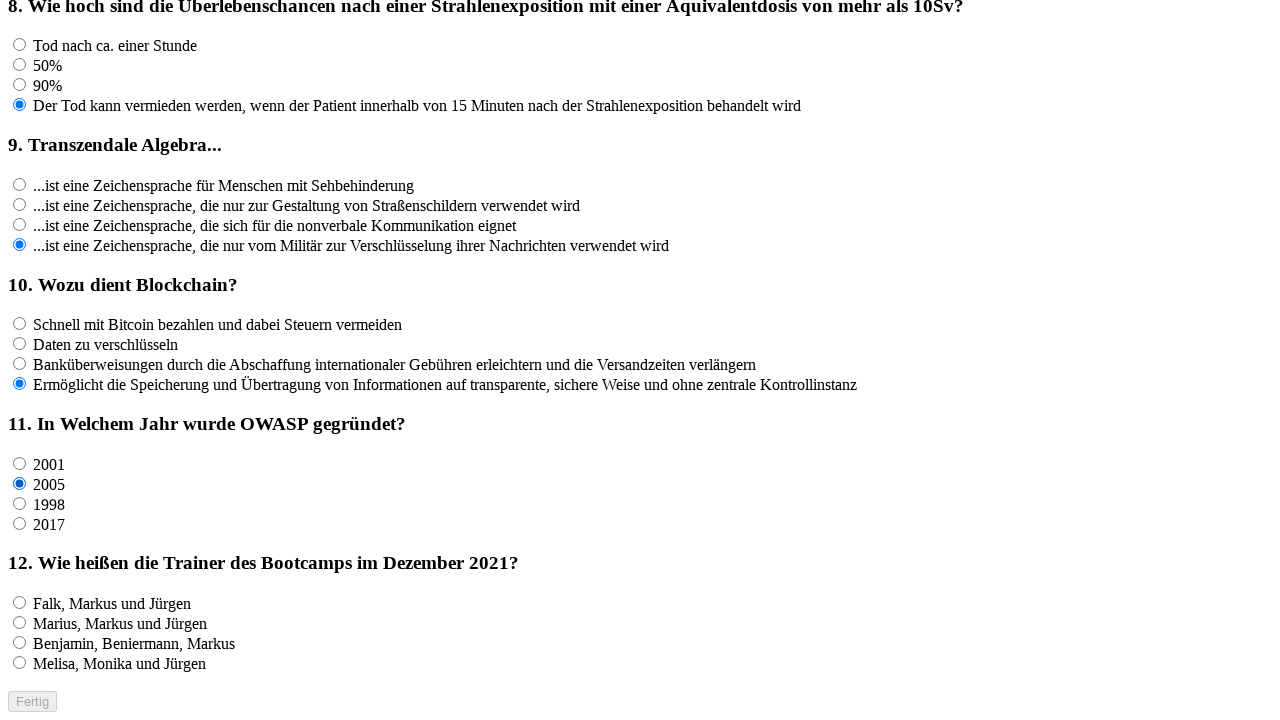

Clicked an answer option for question f11 at (20, 503) on input[name='rf11'] >> nth=2
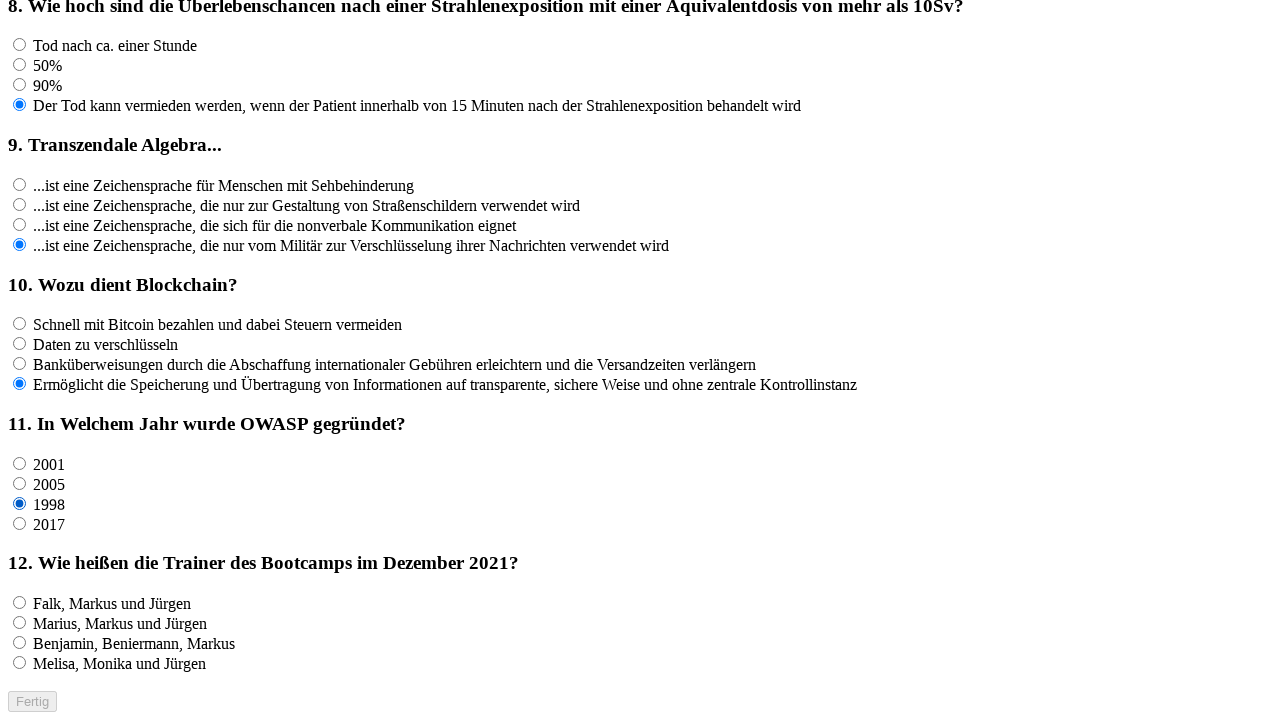

Waited 100ms for UI update
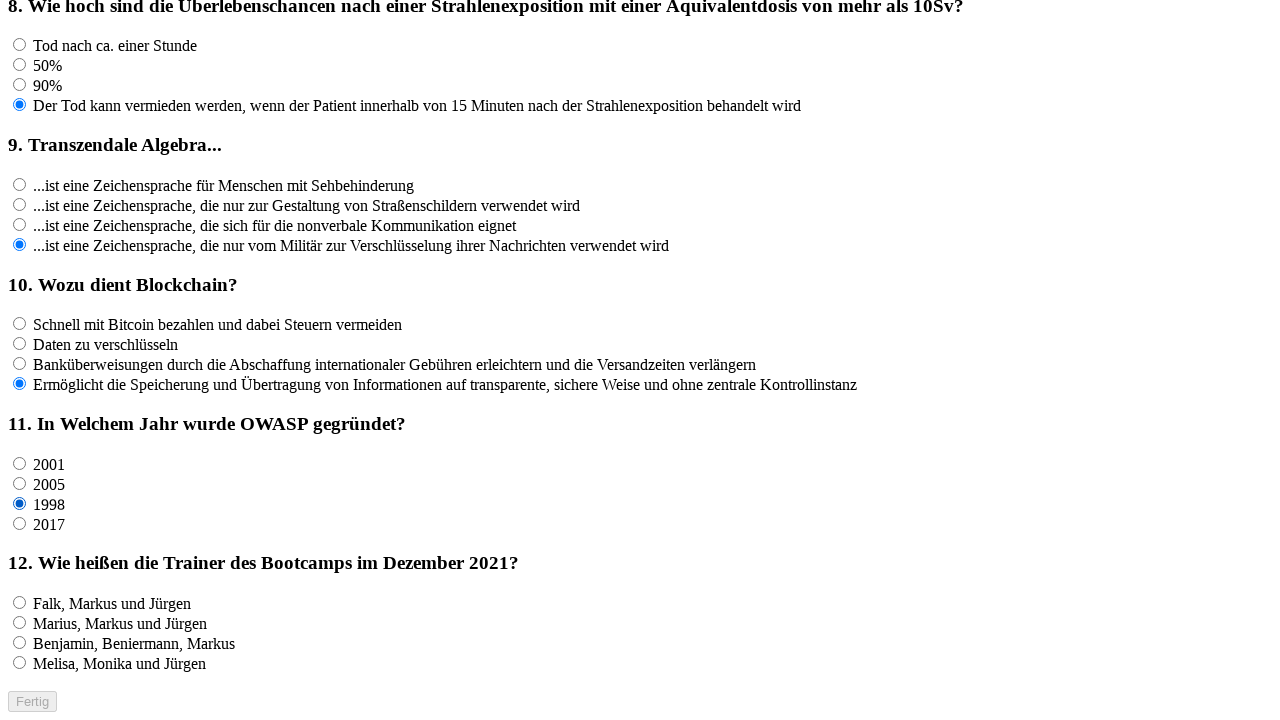

Clicked an answer option for question f11 at (20, 523) on input[name='rf11'] >> nth=3
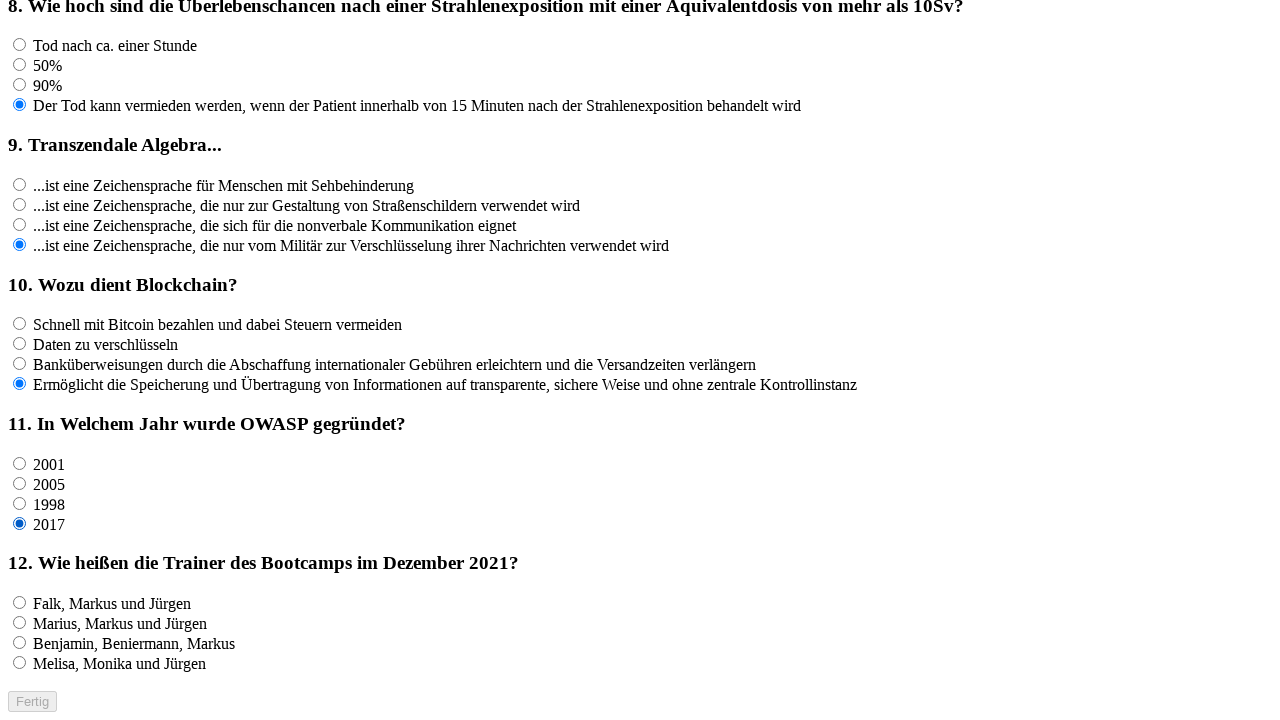

Waited 100ms for UI update
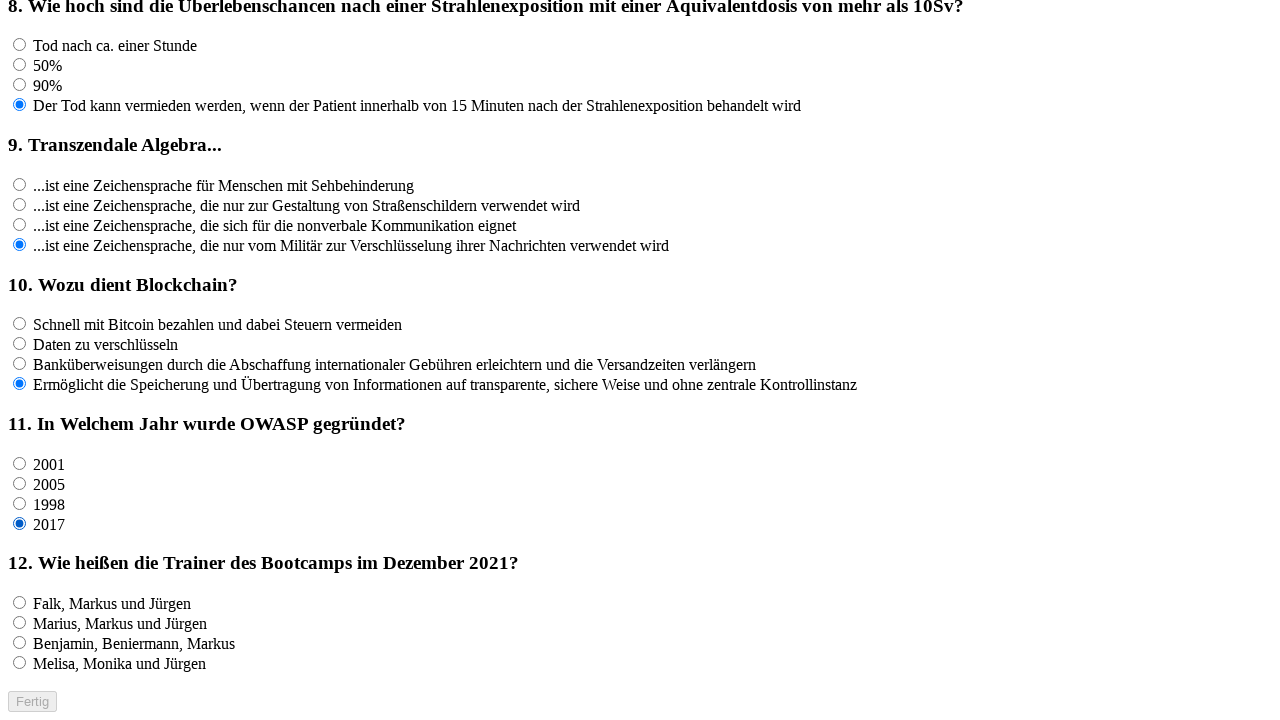

Located 4 answer options for question f12
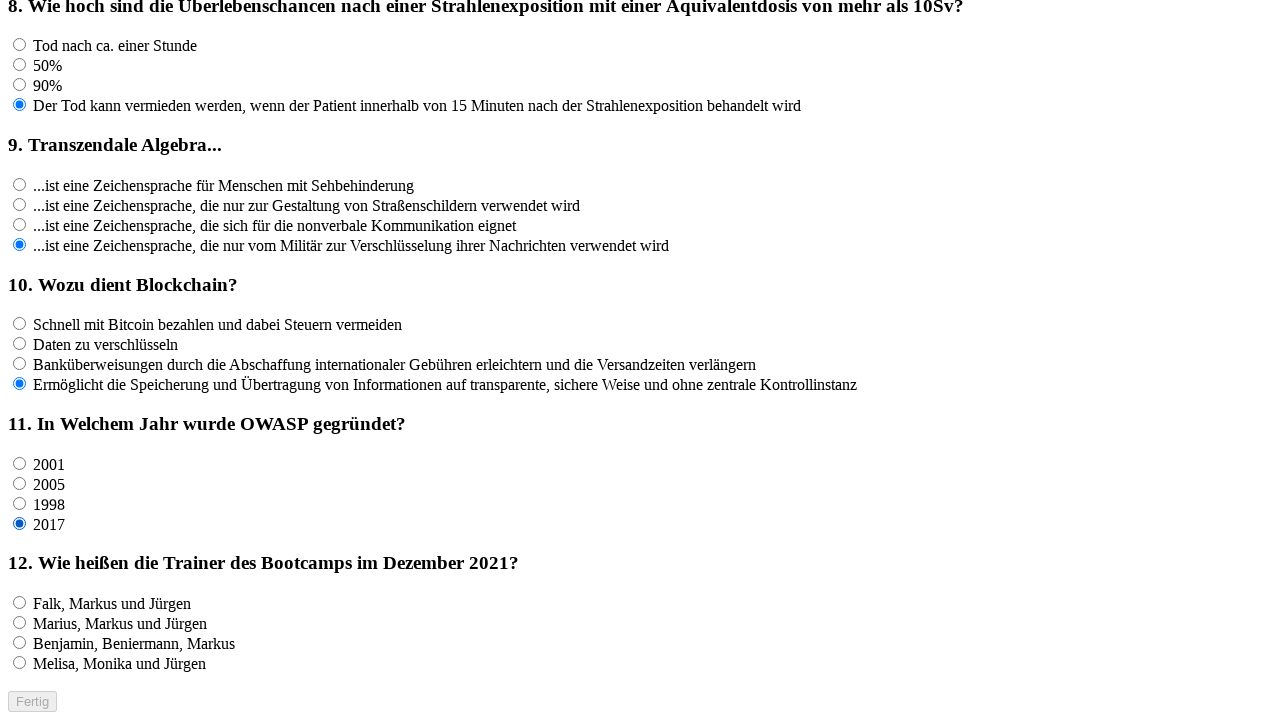

Clicked an answer option for question f12 at (20, 603) on input[name='rf12'] >> nth=0
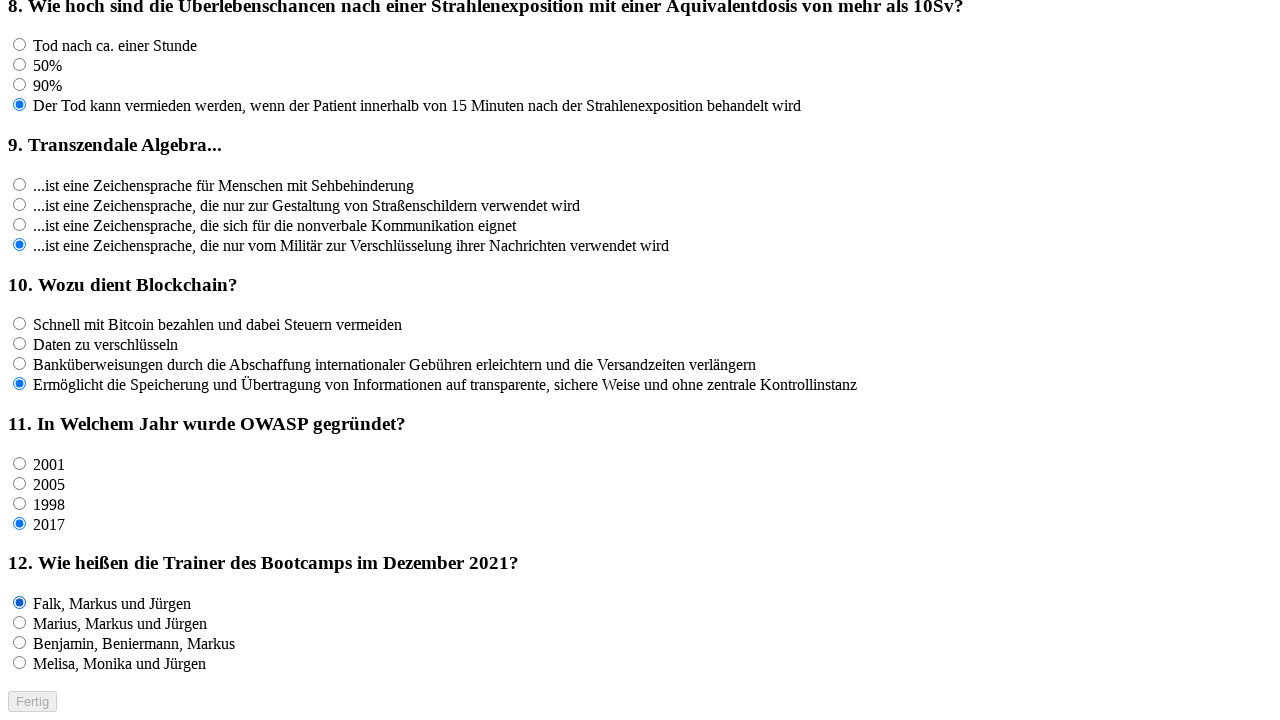

Waited 100ms for UI update
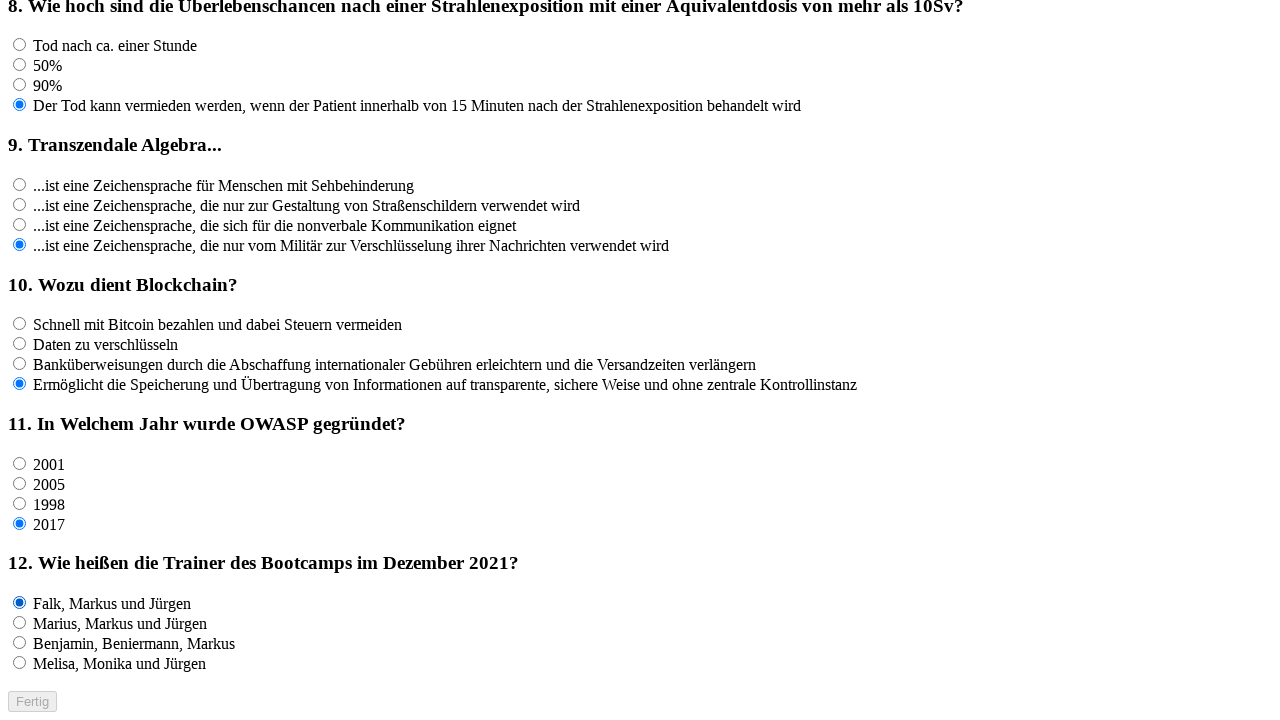

Clicked an answer option for question f12 at (20, 623) on input[name='rf12'] >> nth=1
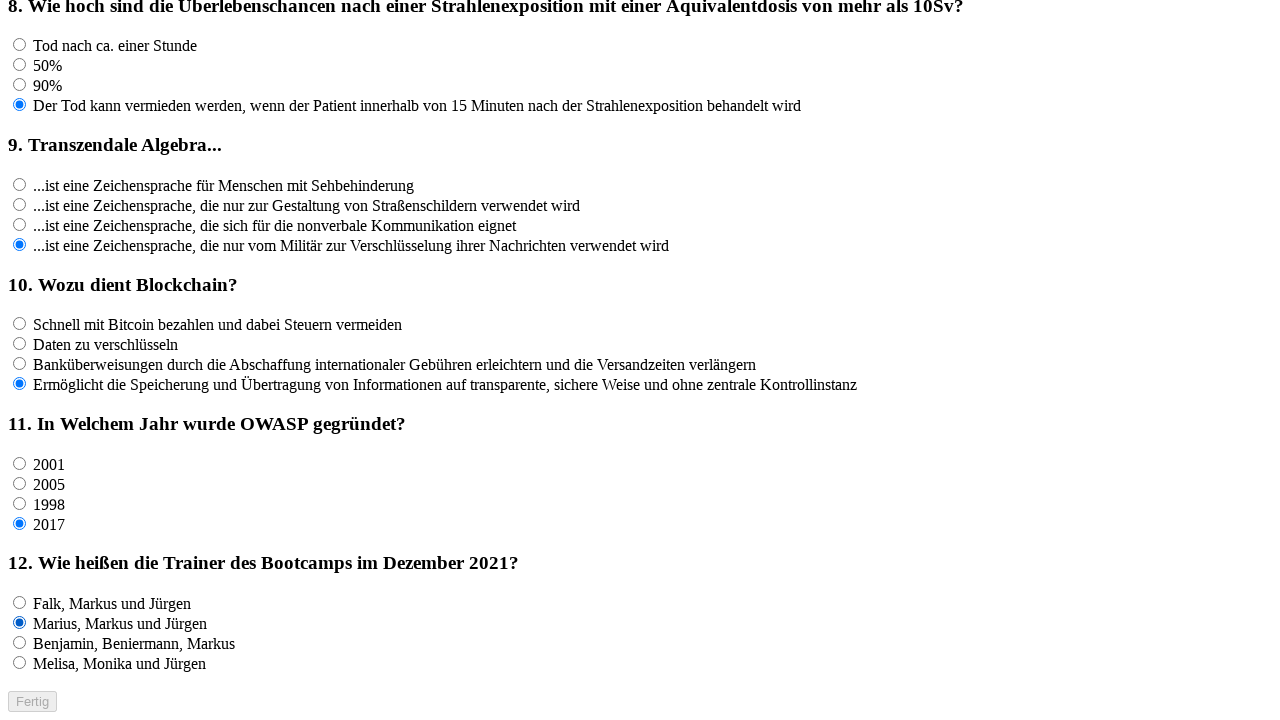

Waited 100ms for UI update
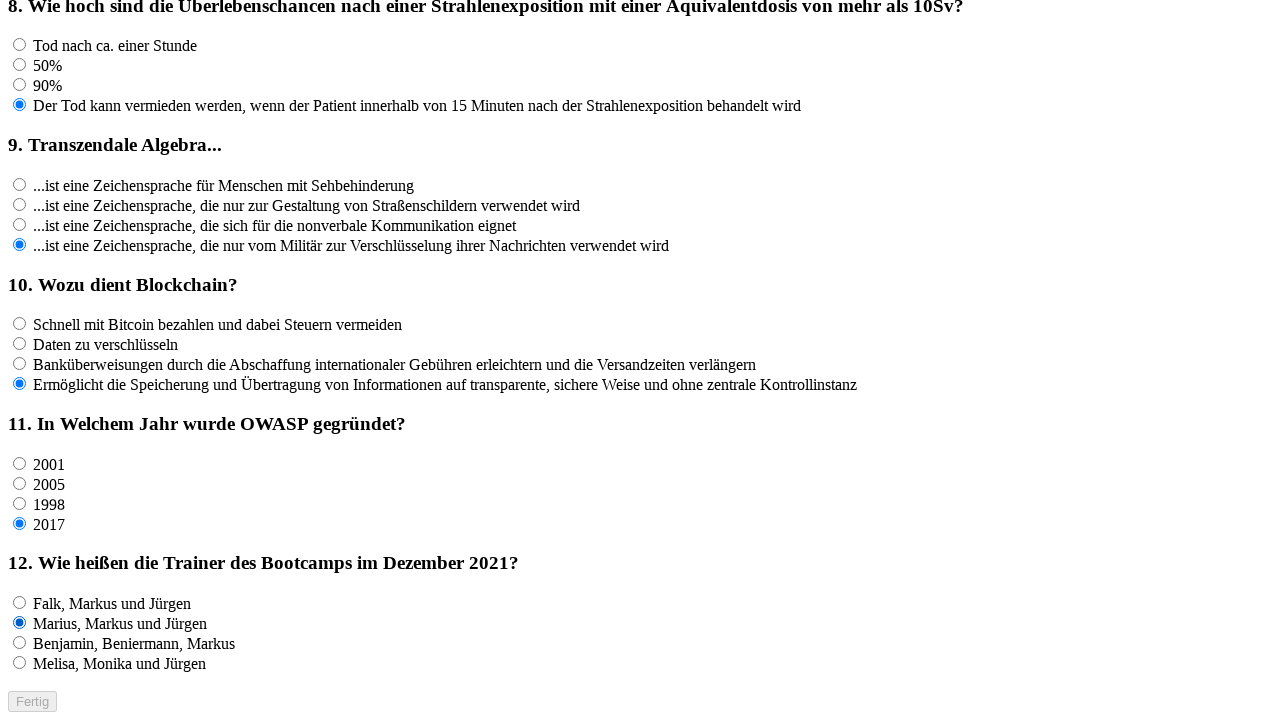

Clicked an answer option for question f12 at (20, 643) on input[name='rf12'] >> nth=2
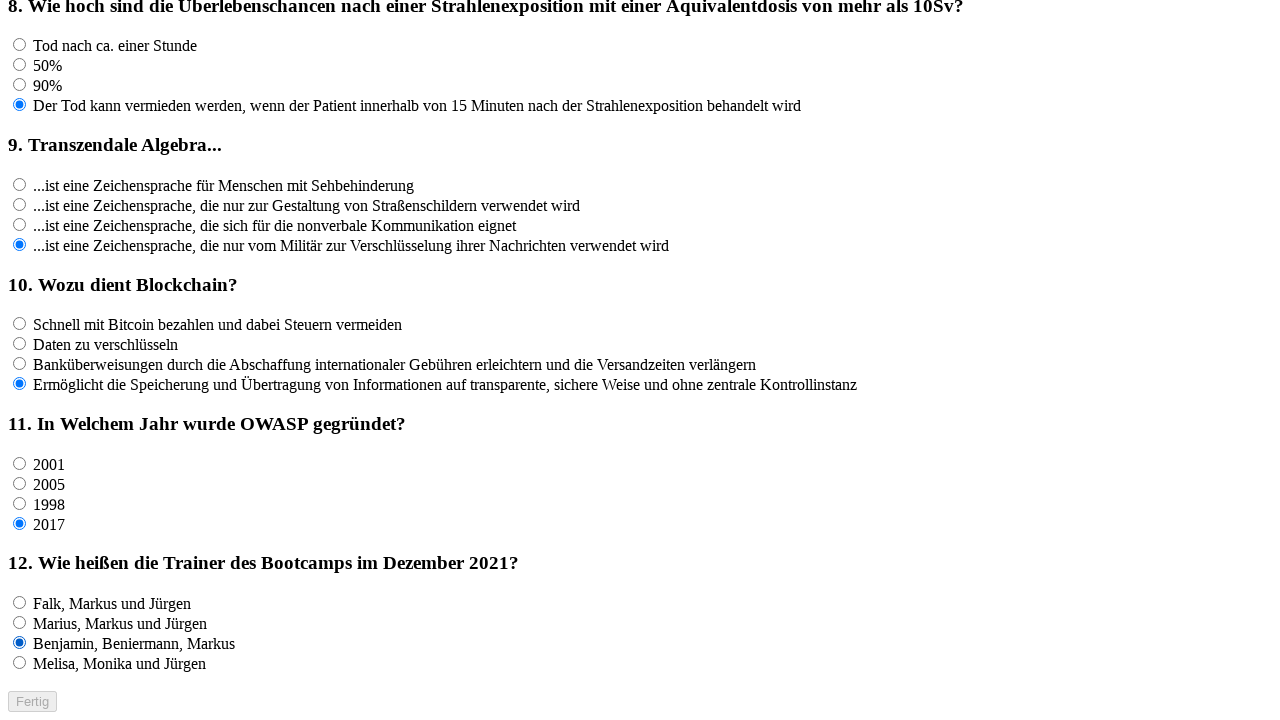

Waited 100ms for UI update
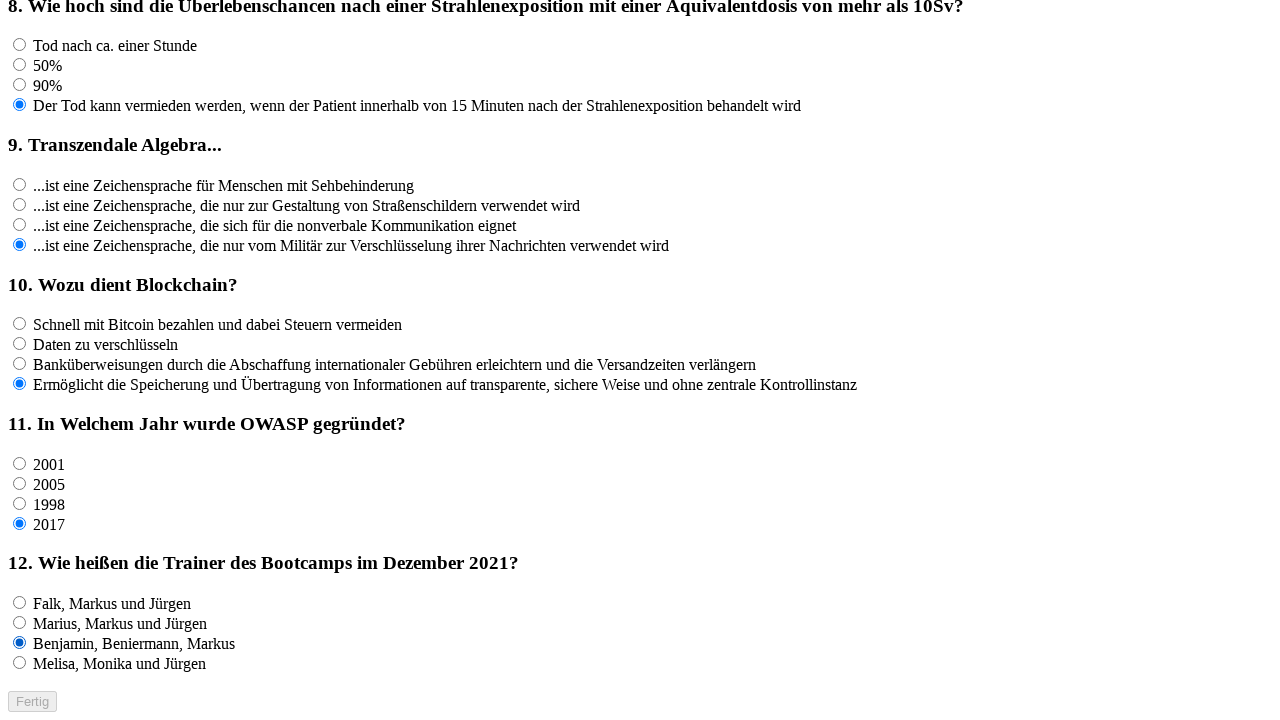

Clicked an answer option for question f12 at (20, 663) on input[name='rf12'] >> nth=3
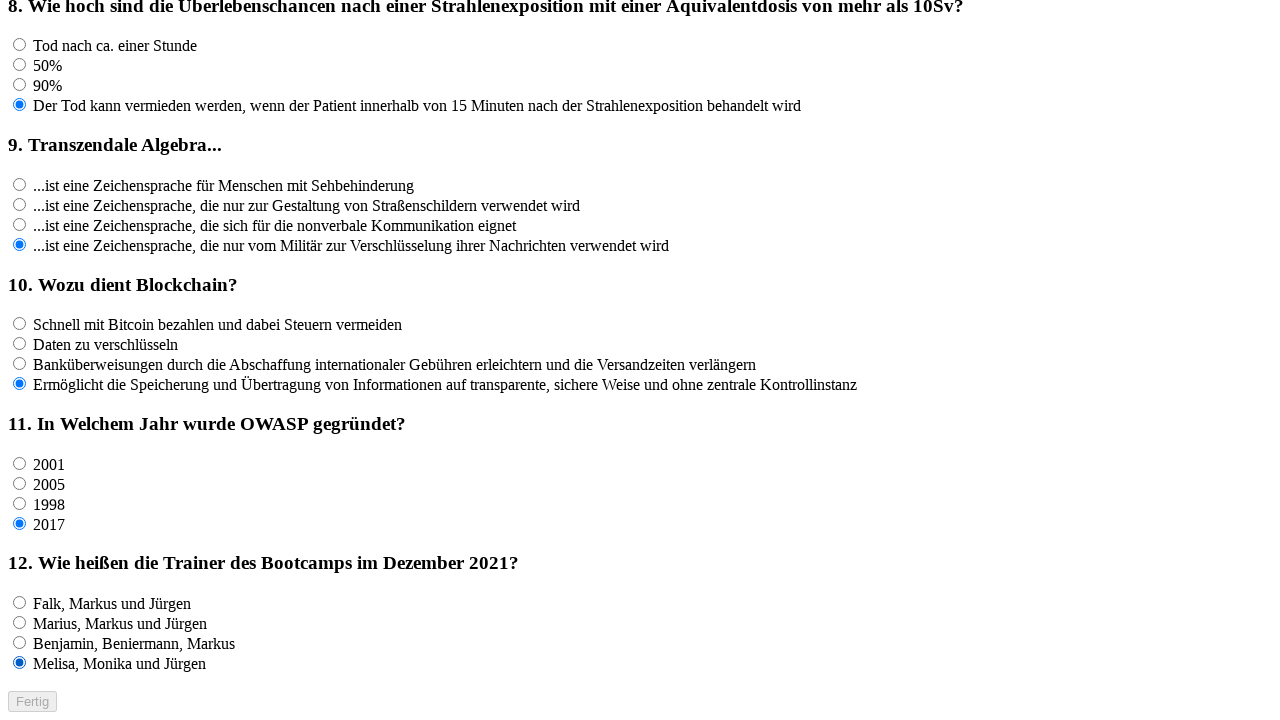

Waited 100ms for UI update
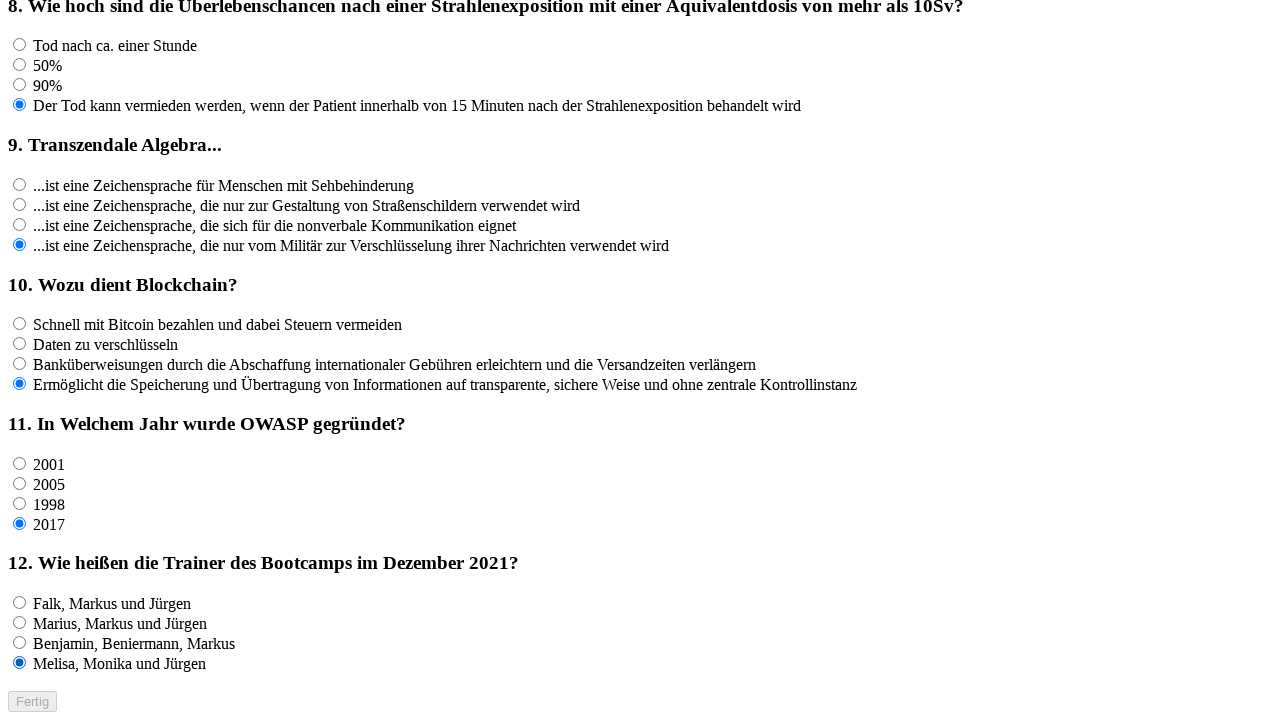

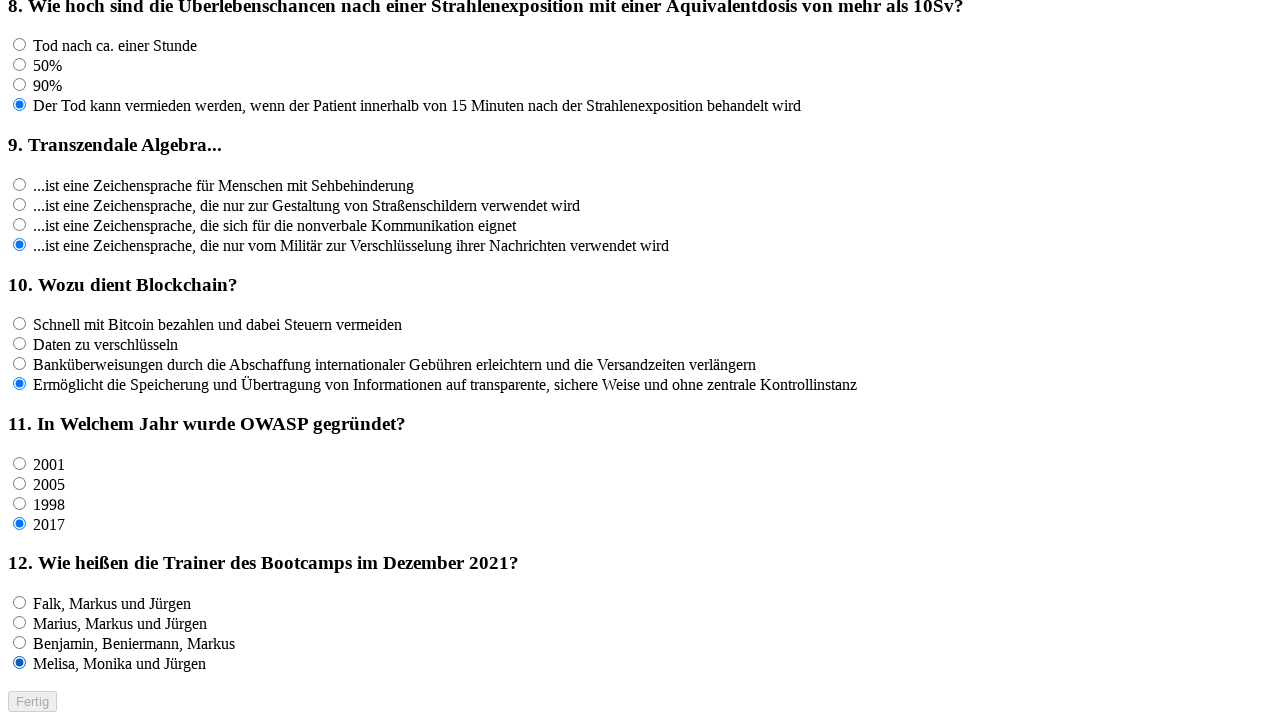